Tests jQuery UI datepicker widget by navigating to a specific date and selecting it

Starting URL: https://jqueryui.com/

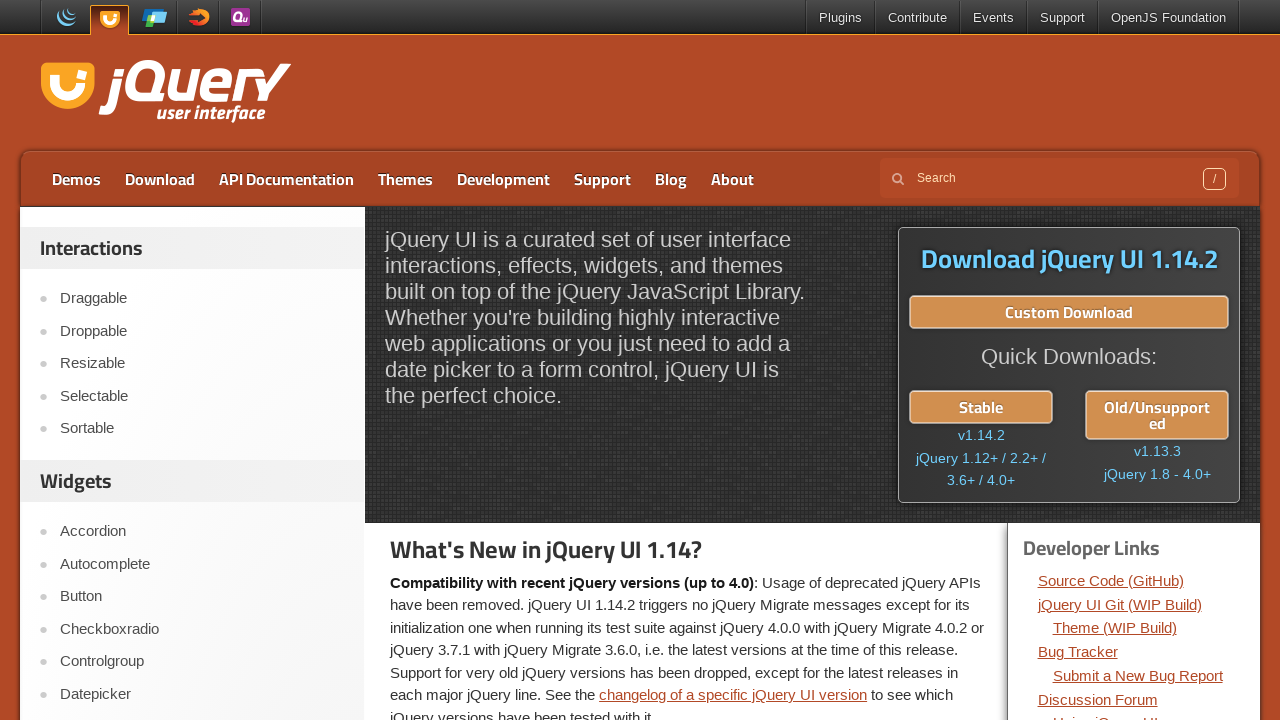

Clicked on Datepicker link to navigate to datepicker demo at (202, 694) on xpath=//*[text()='Datepicker']
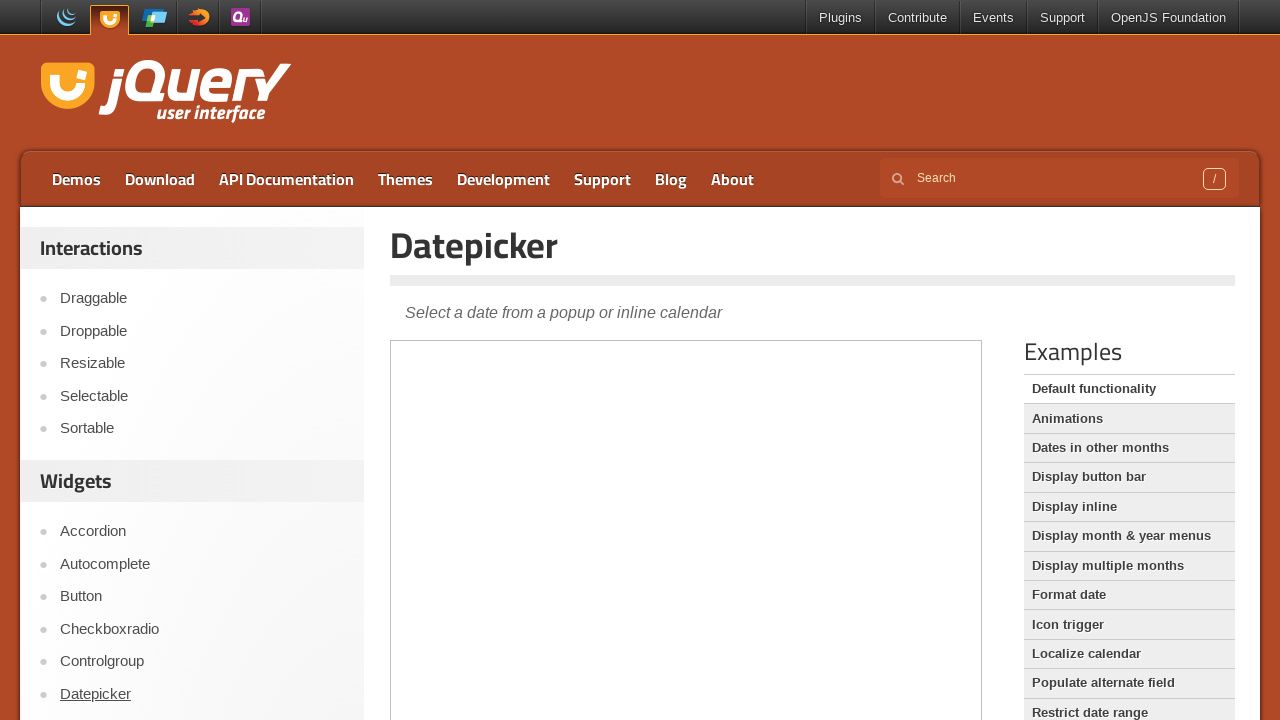

Located demo iframe for datepicker widget
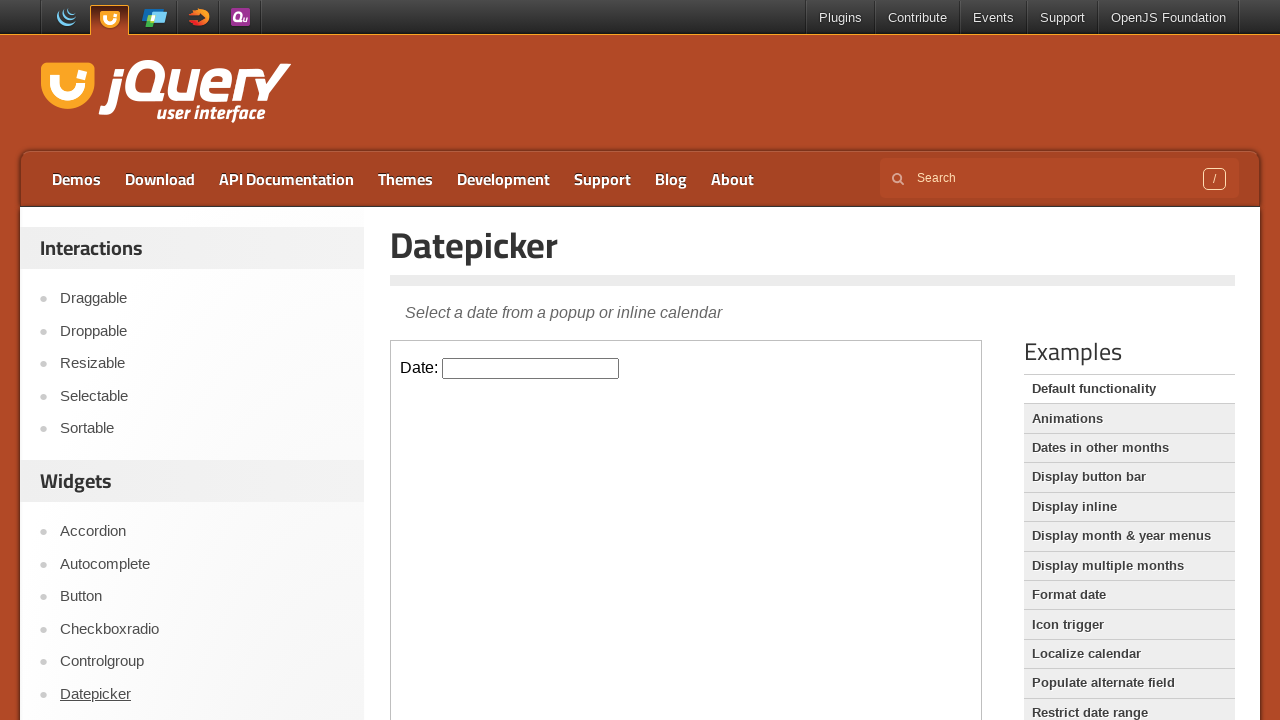

Clicked datepicker input field to open calendar widget at (531, 368) on iframe.demo-frame >> internal:control=enter-frame >> #datepicker
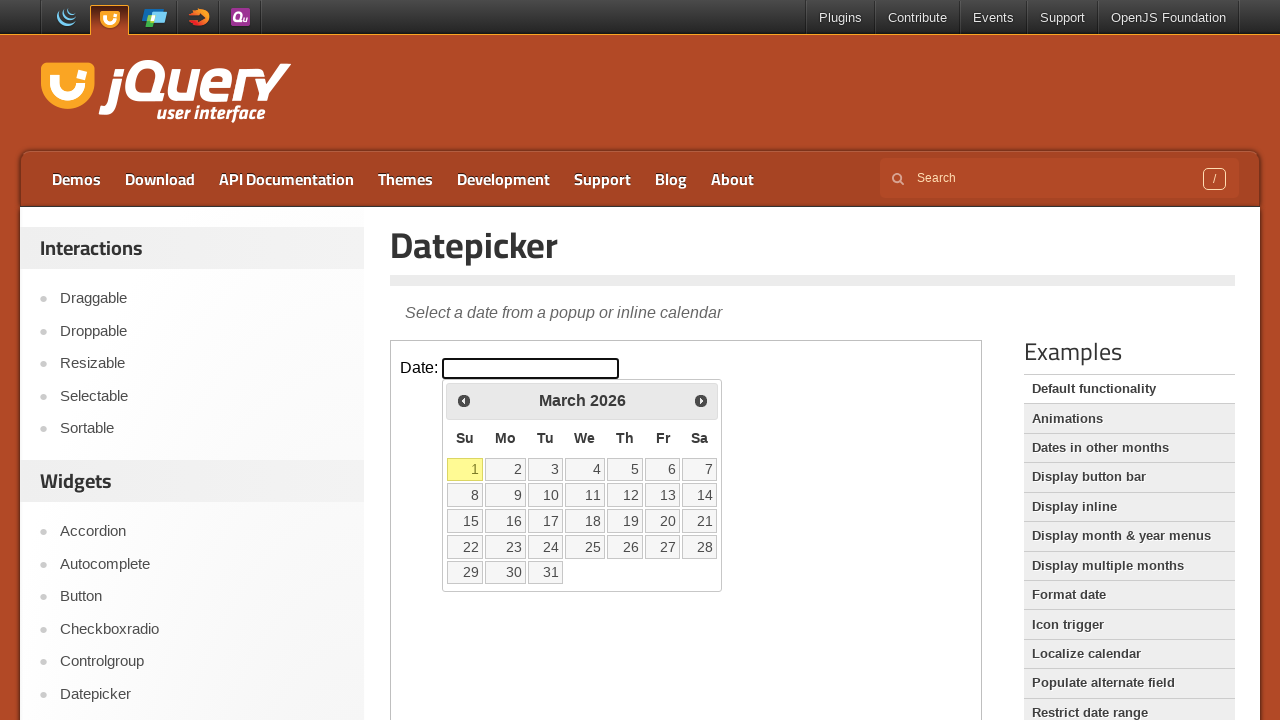

Clicked Previous button to navigate to earlier month at (464, 400) on iframe.demo-frame >> internal:control=enter-frame >> xpath=//*[@title='Prev']
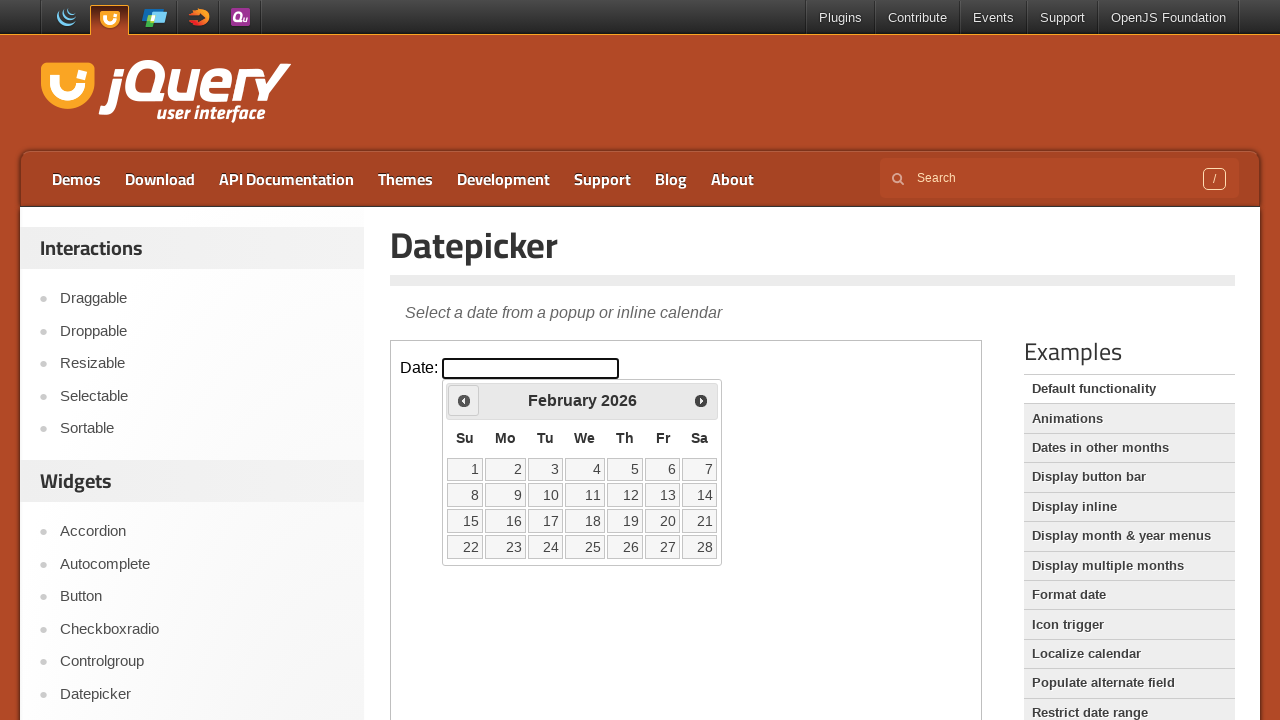

Retrieved current month/year title: February 2026
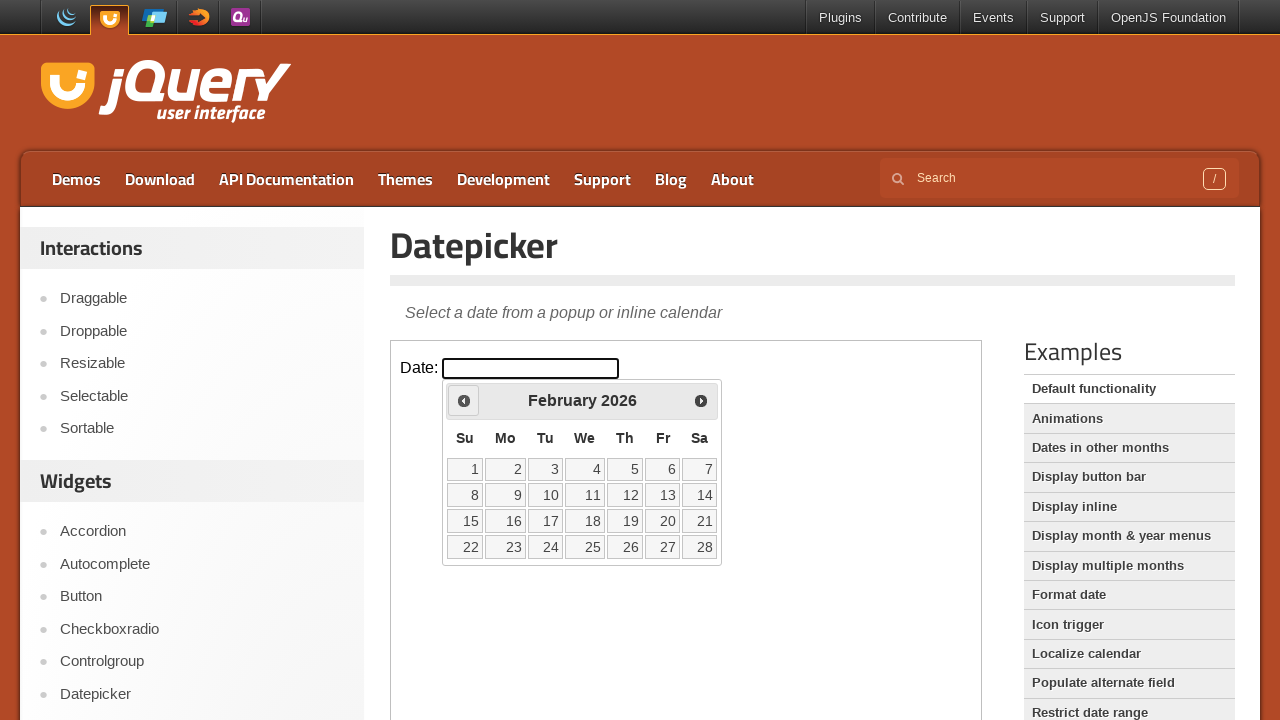

Clicked Previous button to navigate to earlier month at (464, 400) on iframe.demo-frame >> internal:control=enter-frame >> xpath=//*[@title='Prev']
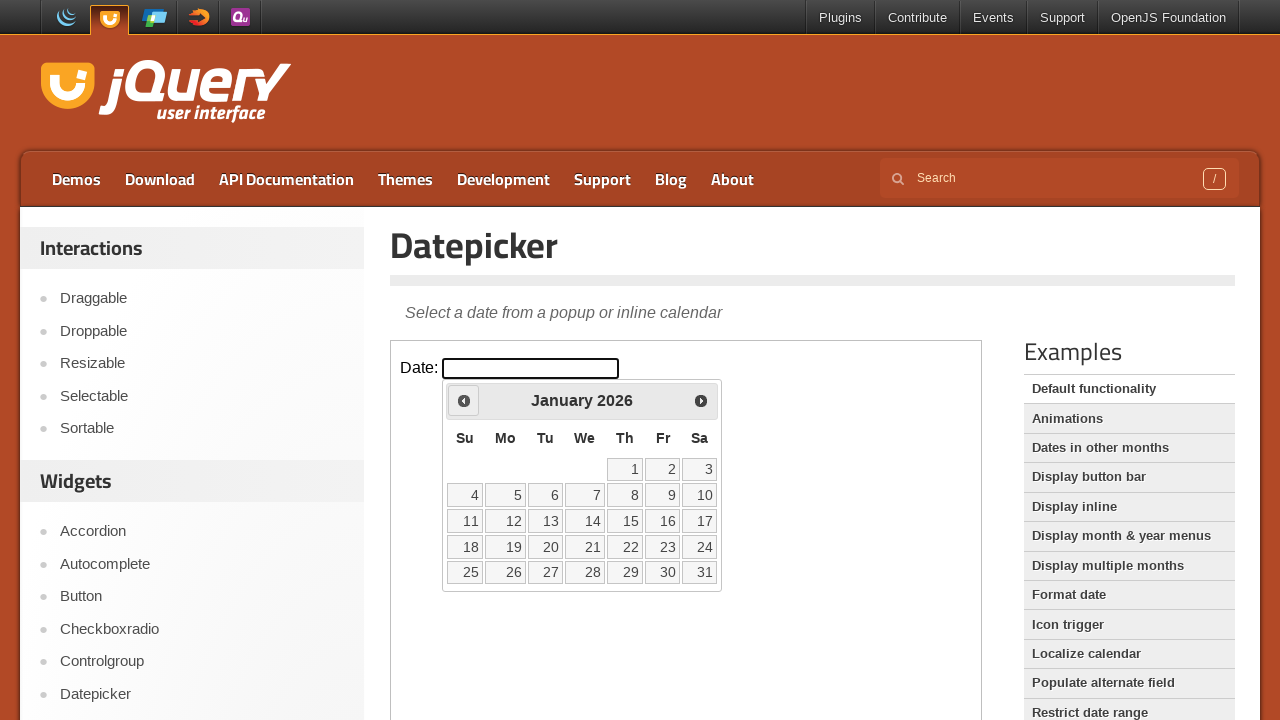

Retrieved current month/year title: January 2026
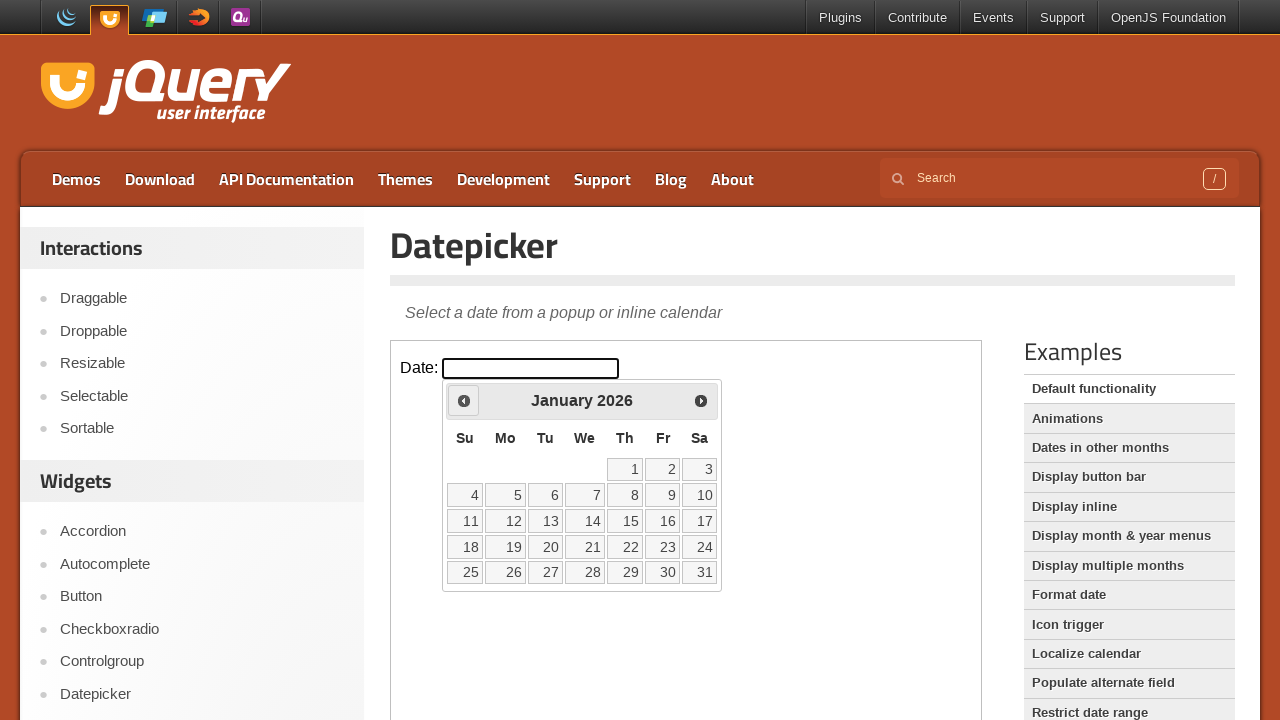

Clicked Previous button to navigate to earlier month at (464, 400) on iframe.demo-frame >> internal:control=enter-frame >> xpath=//*[@title='Prev']
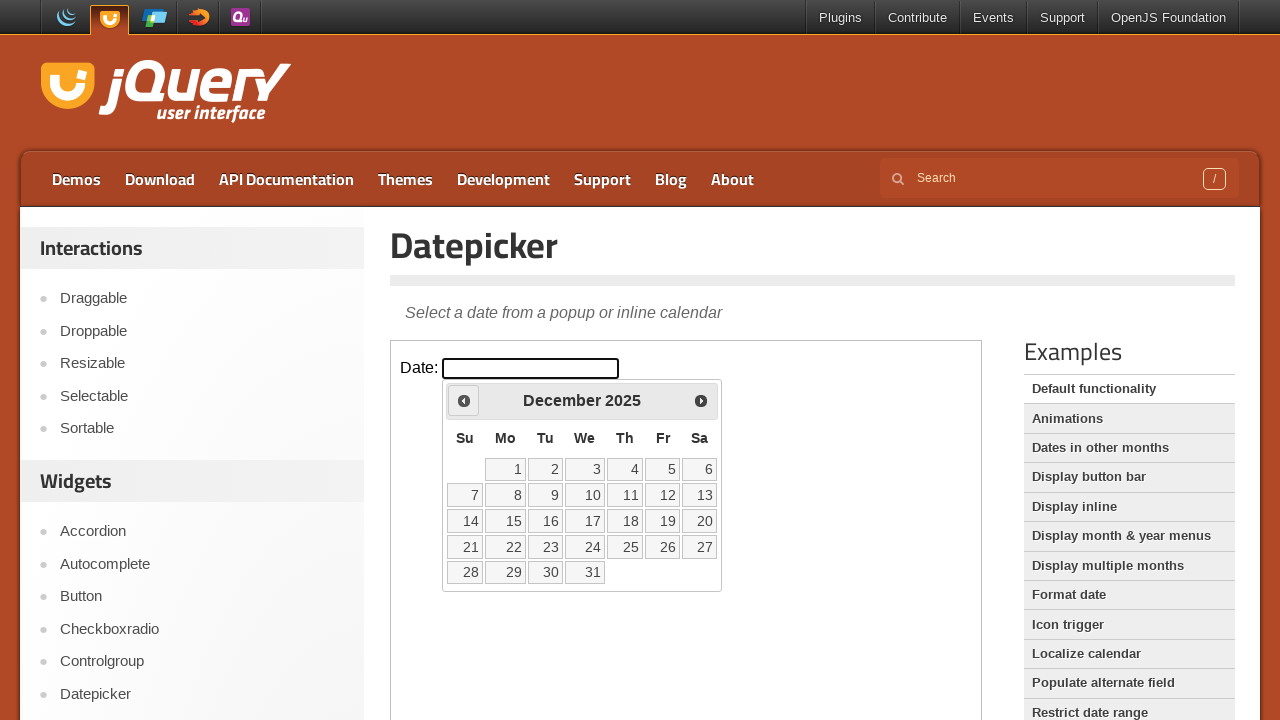

Retrieved current month/year title: December 2025
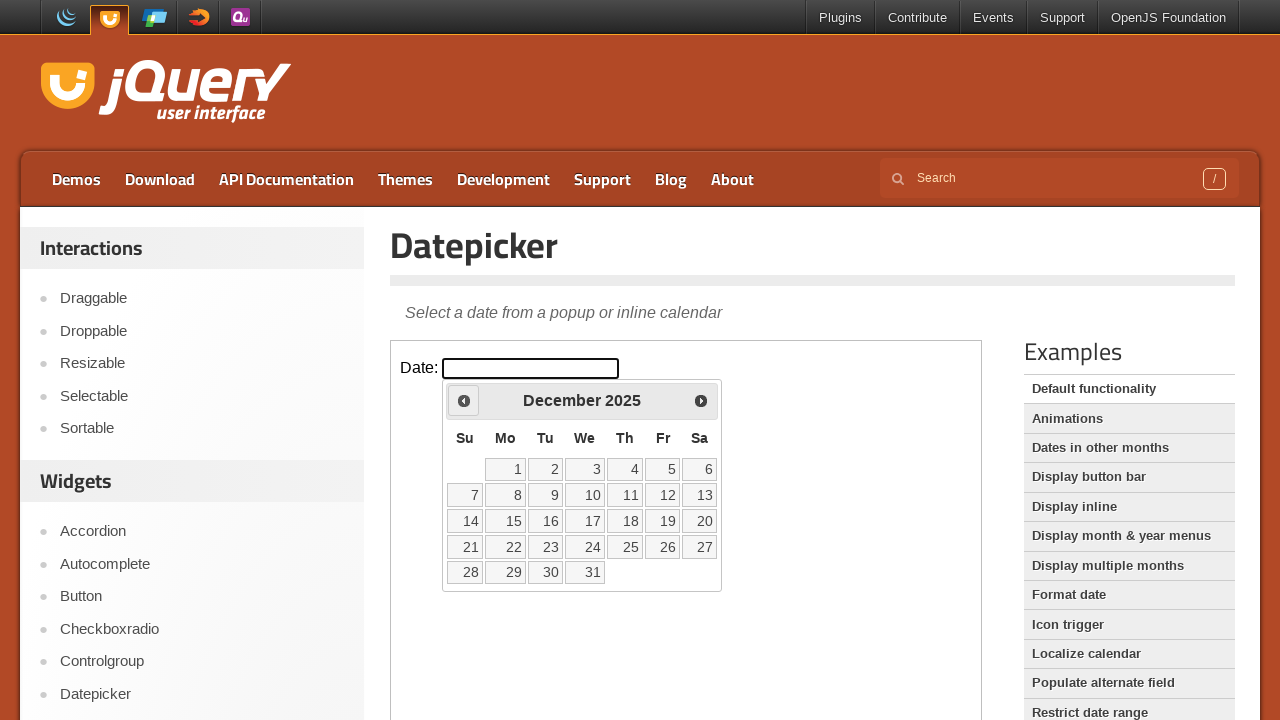

Clicked Previous button to navigate to earlier month at (464, 400) on iframe.demo-frame >> internal:control=enter-frame >> xpath=//*[@title='Prev']
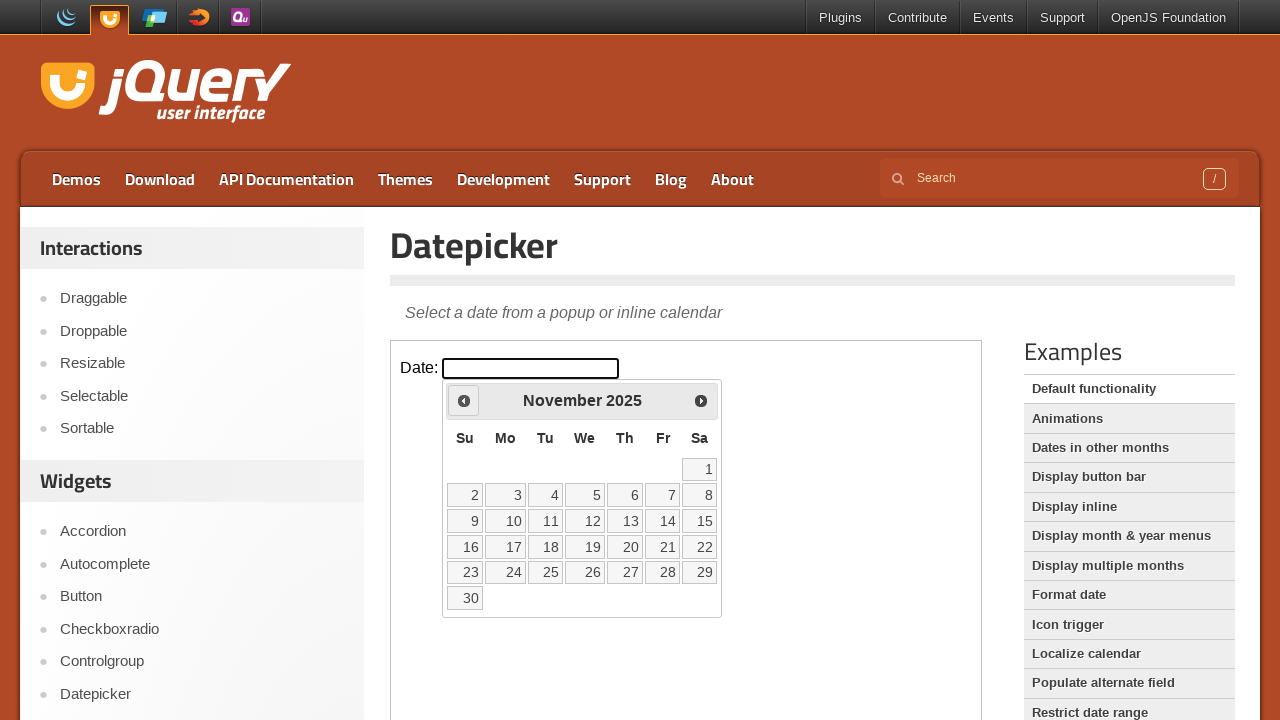

Retrieved current month/year title: November 2025
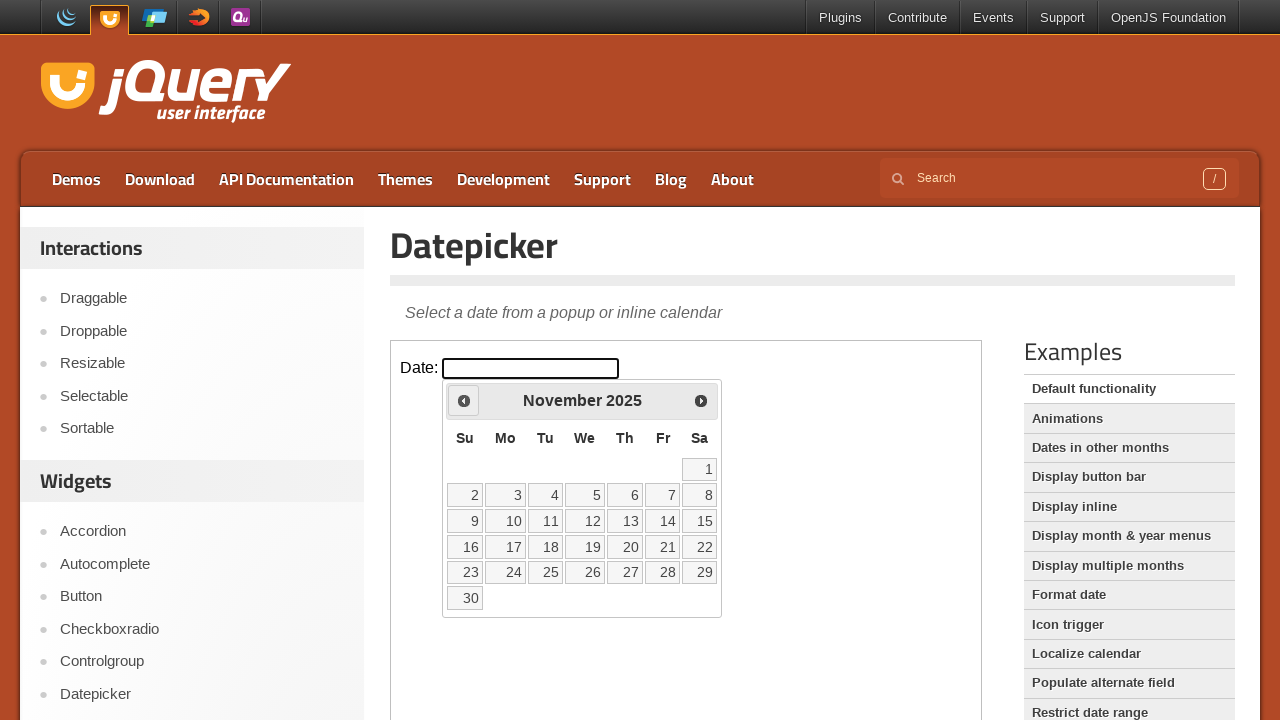

Clicked Previous button to navigate to earlier month at (464, 400) on iframe.demo-frame >> internal:control=enter-frame >> xpath=//*[@title='Prev']
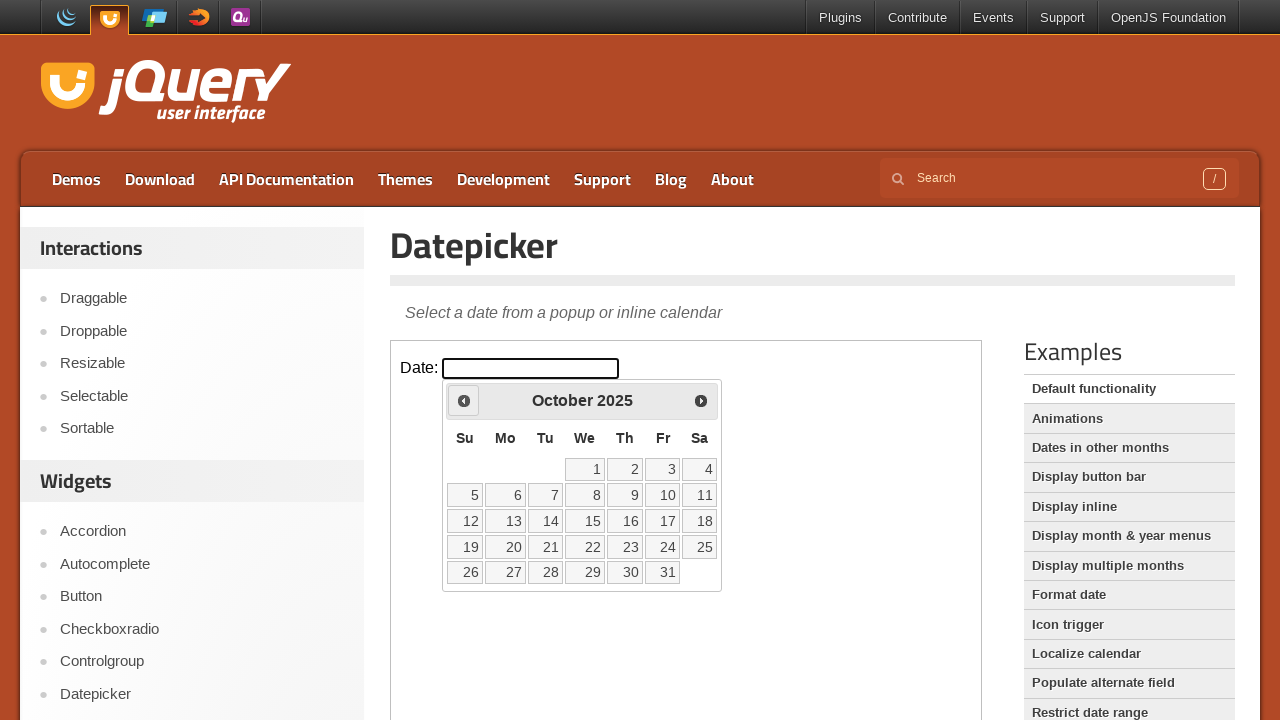

Retrieved current month/year title: October 2025
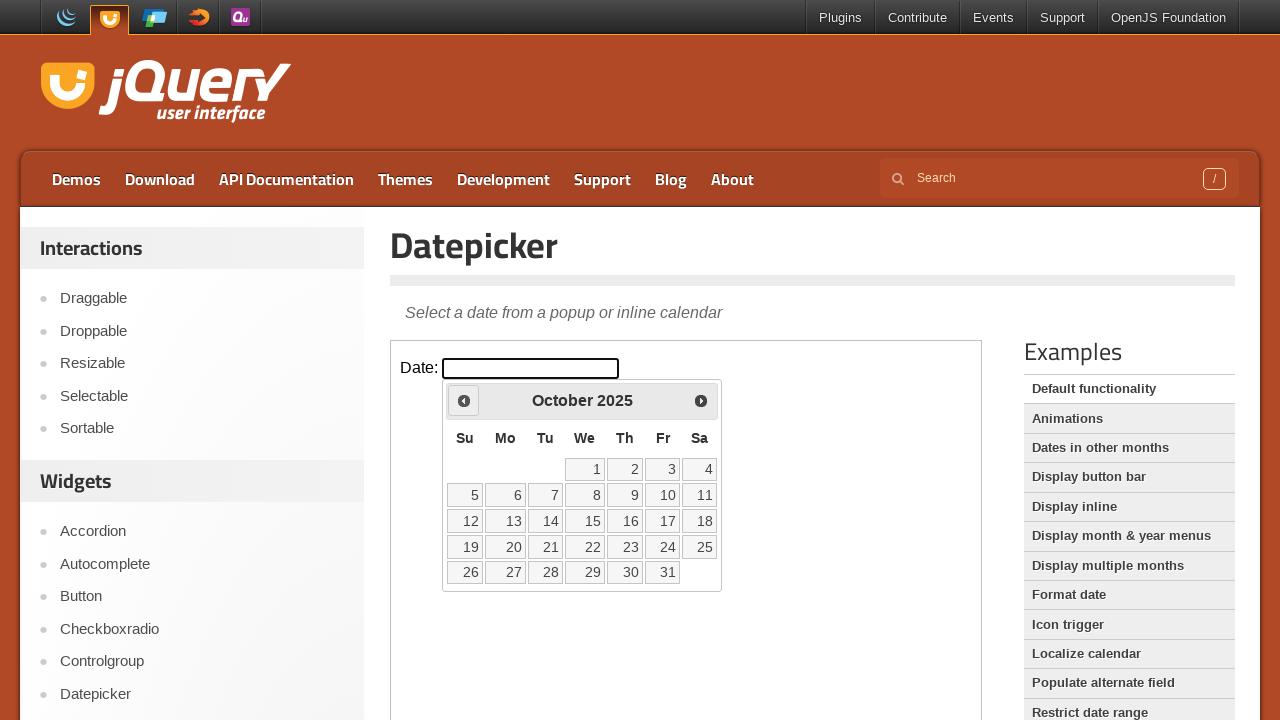

Clicked Previous button to navigate to earlier month at (464, 400) on iframe.demo-frame >> internal:control=enter-frame >> xpath=//*[@title='Prev']
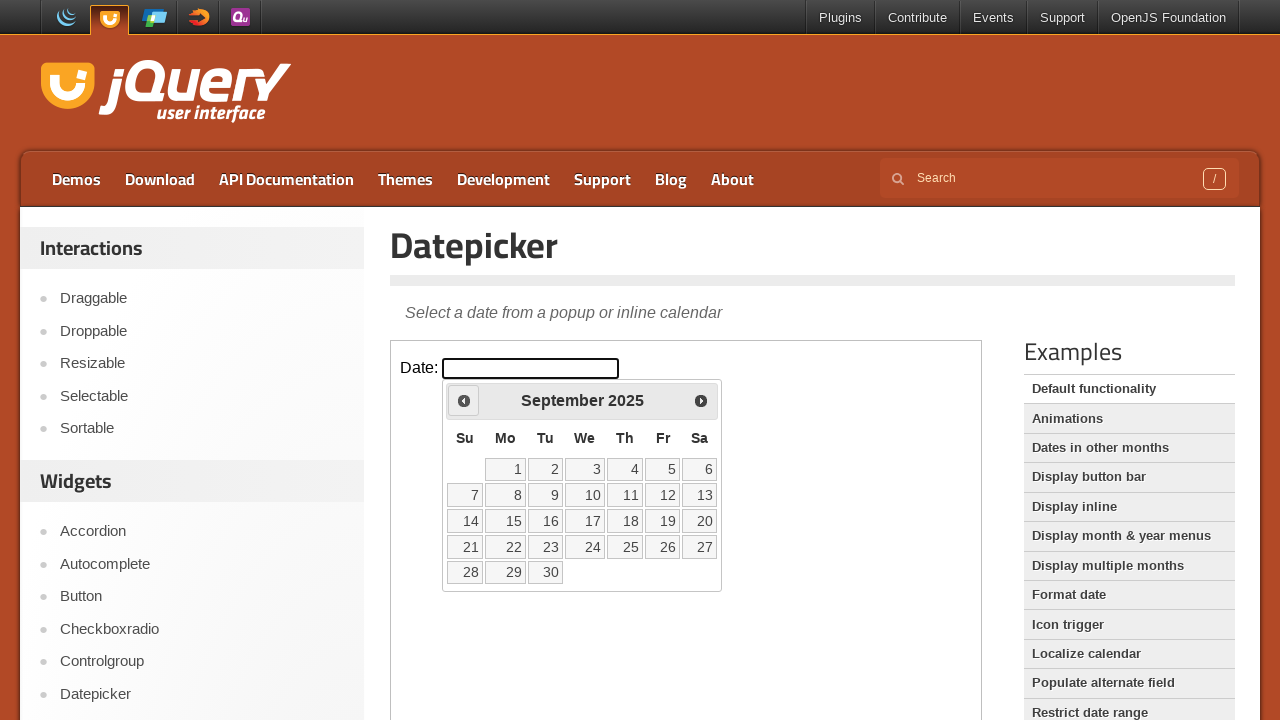

Retrieved current month/year title: September 2025
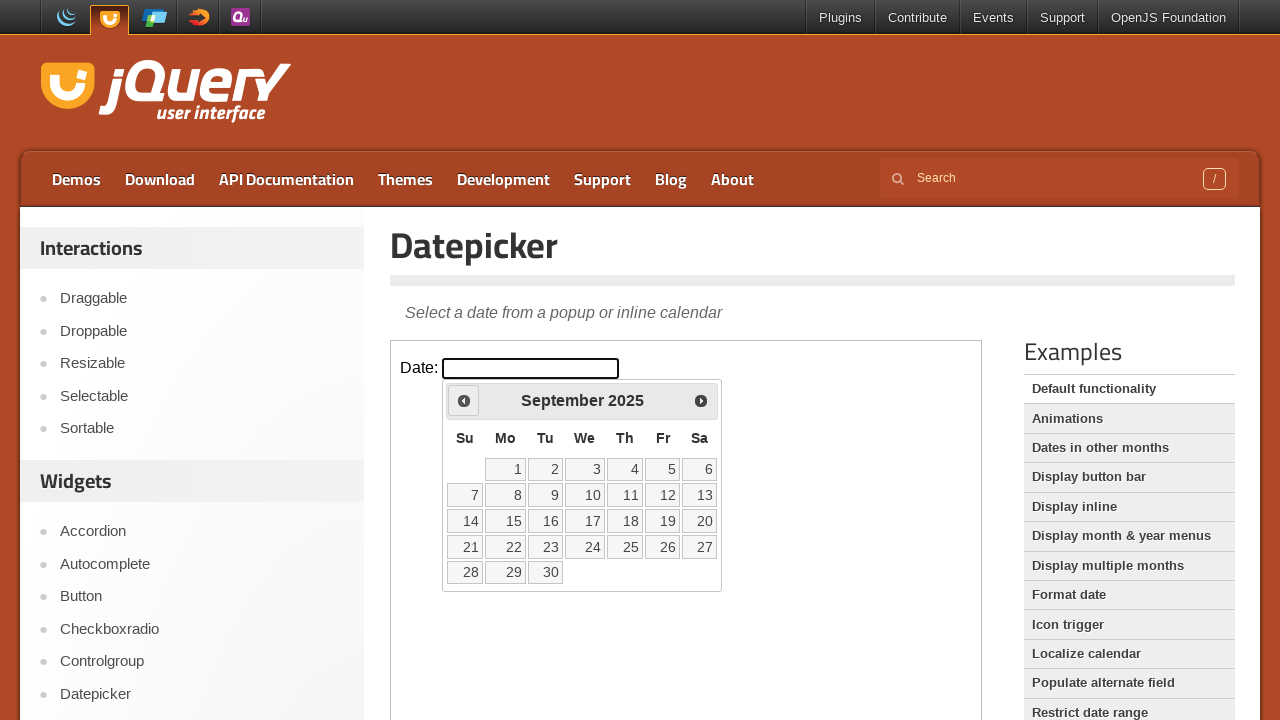

Clicked Previous button to navigate to earlier month at (464, 400) on iframe.demo-frame >> internal:control=enter-frame >> xpath=//*[@title='Prev']
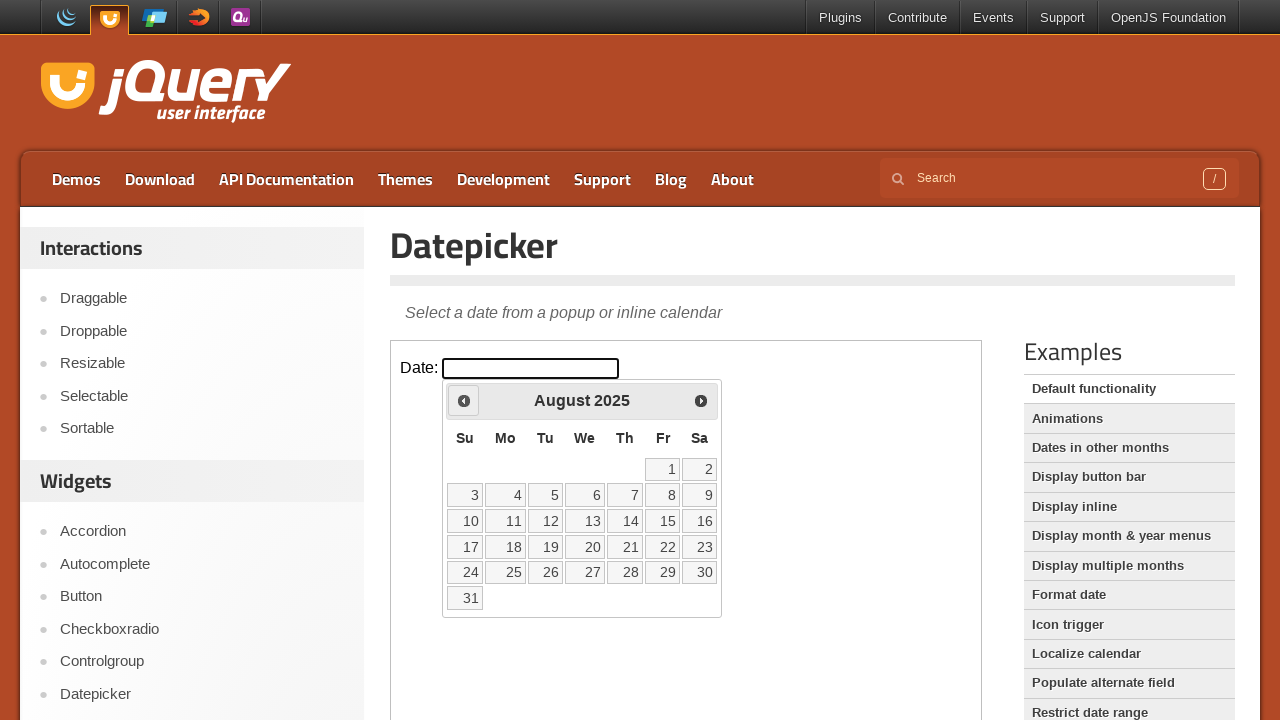

Retrieved current month/year title: August 2025
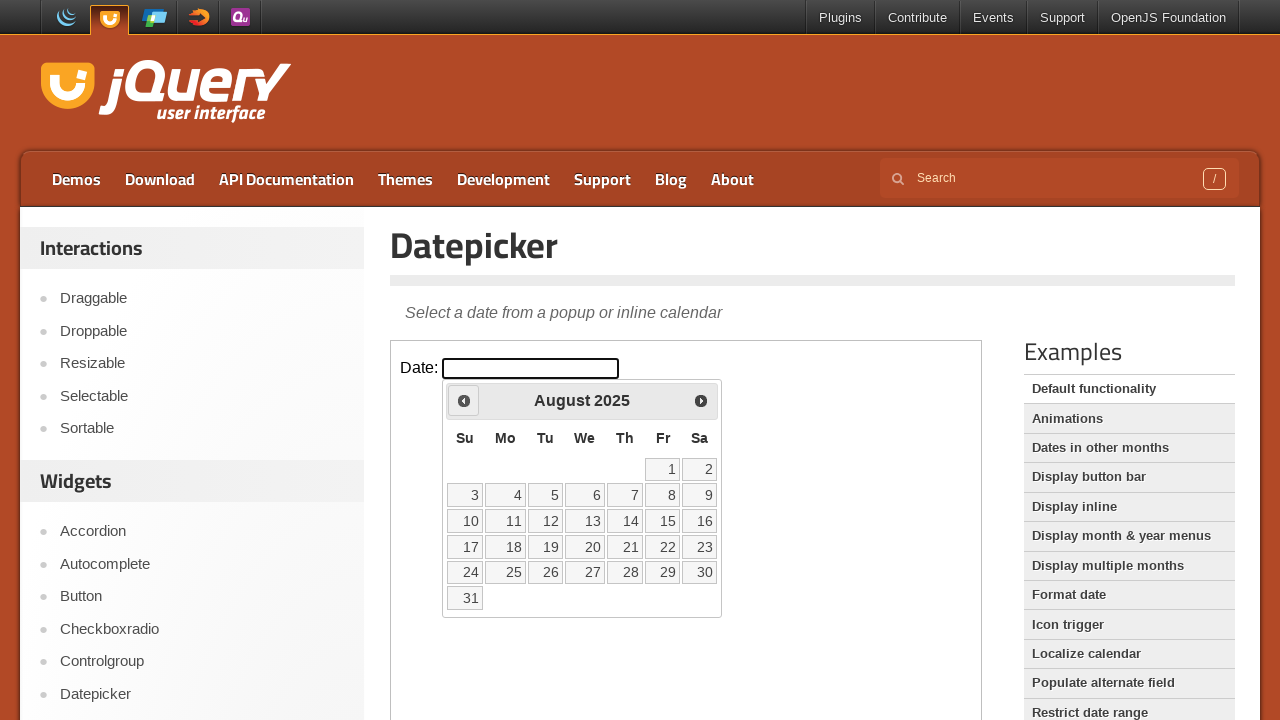

Clicked Previous button to navigate to earlier month at (464, 400) on iframe.demo-frame >> internal:control=enter-frame >> xpath=//*[@title='Prev']
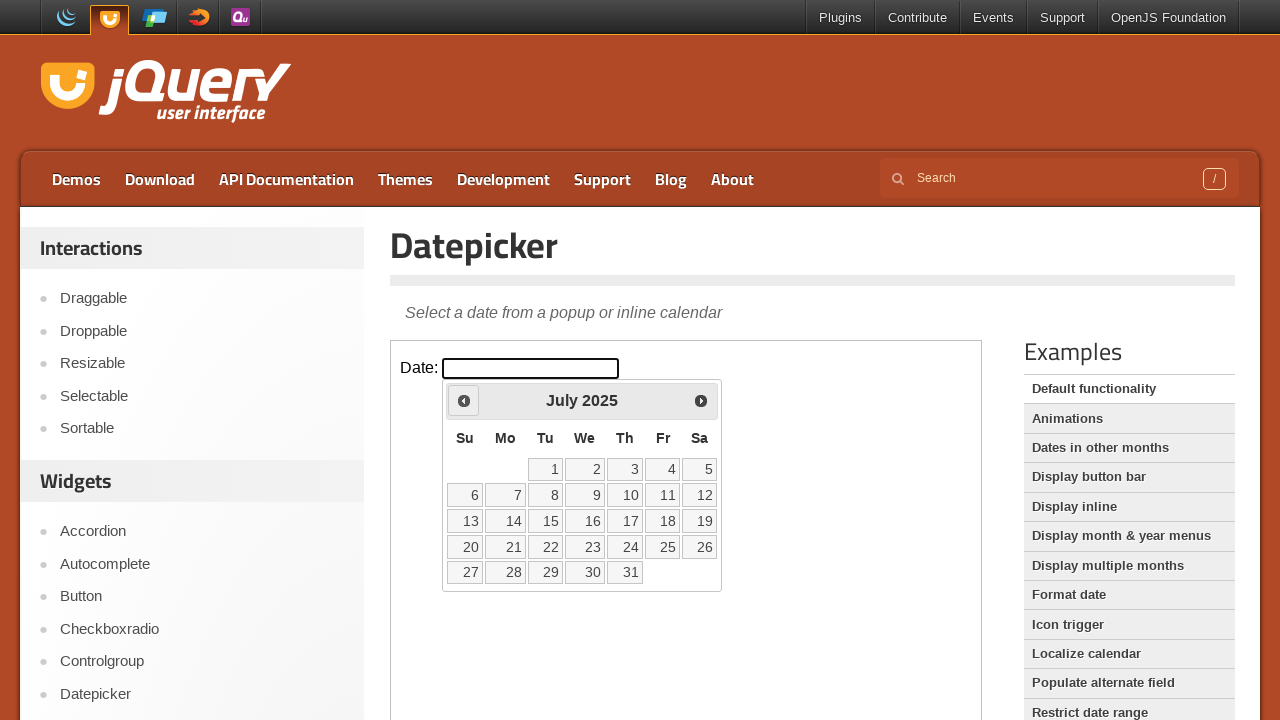

Retrieved current month/year title: July 2025
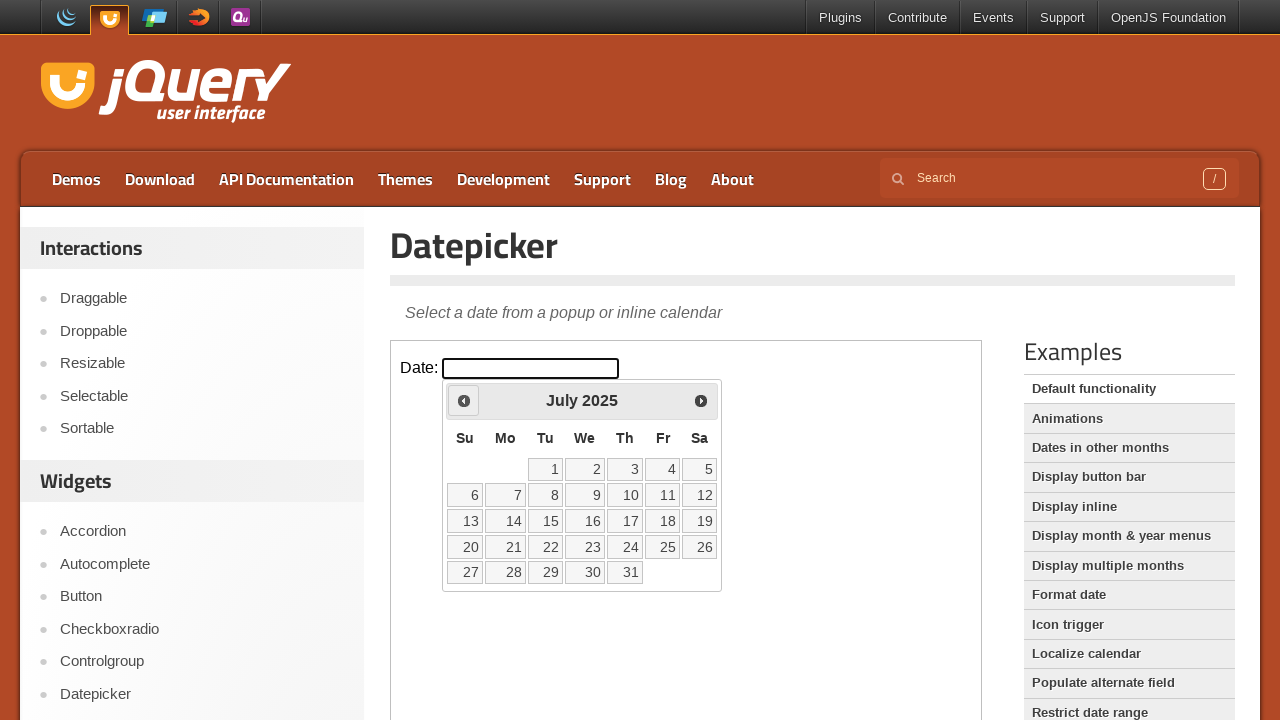

Clicked Previous button to navigate to earlier month at (464, 400) on iframe.demo-frame >> internal:control=enter-frame >> xpath=//*[@title='Prev']
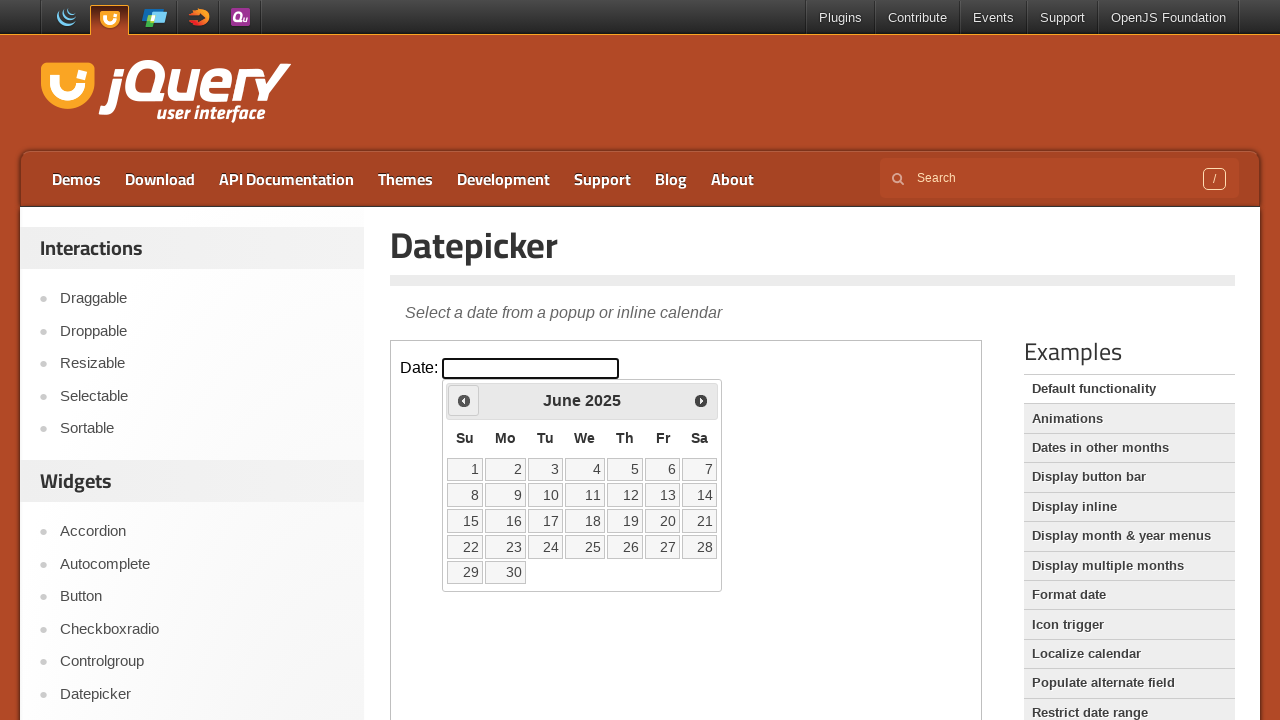

Retrieved current month/year title: June 2025
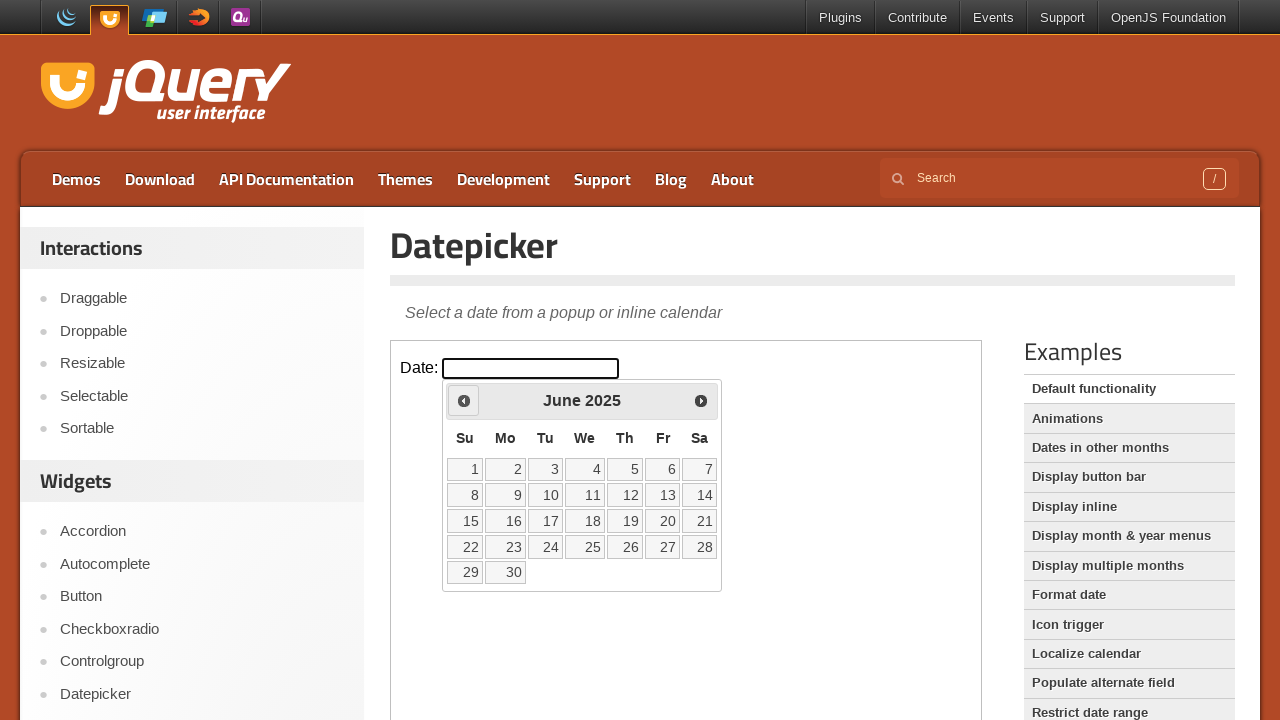

Clicked Previous button to navigate to earlier month at (464, 400) on iframe.demo-frame >> internal:control=enter-frame >> xpath=//*[@title='Prev']
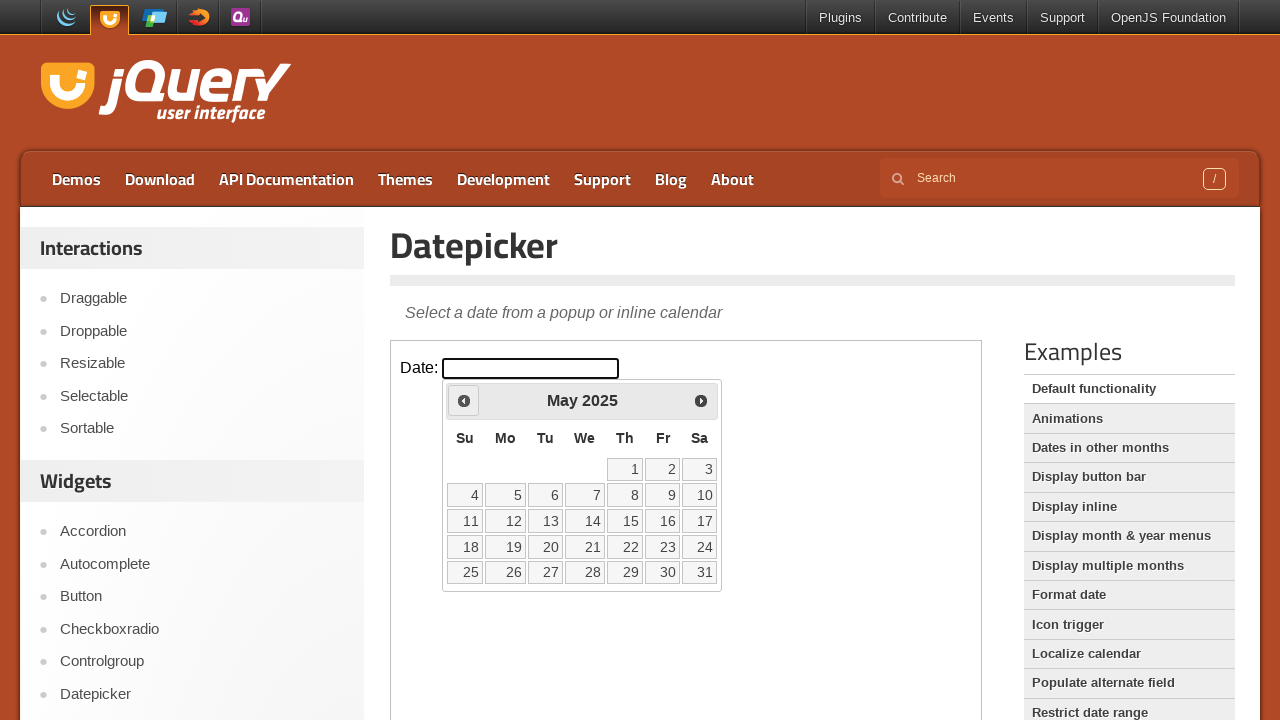

Retrieved current month/year title: May 2025
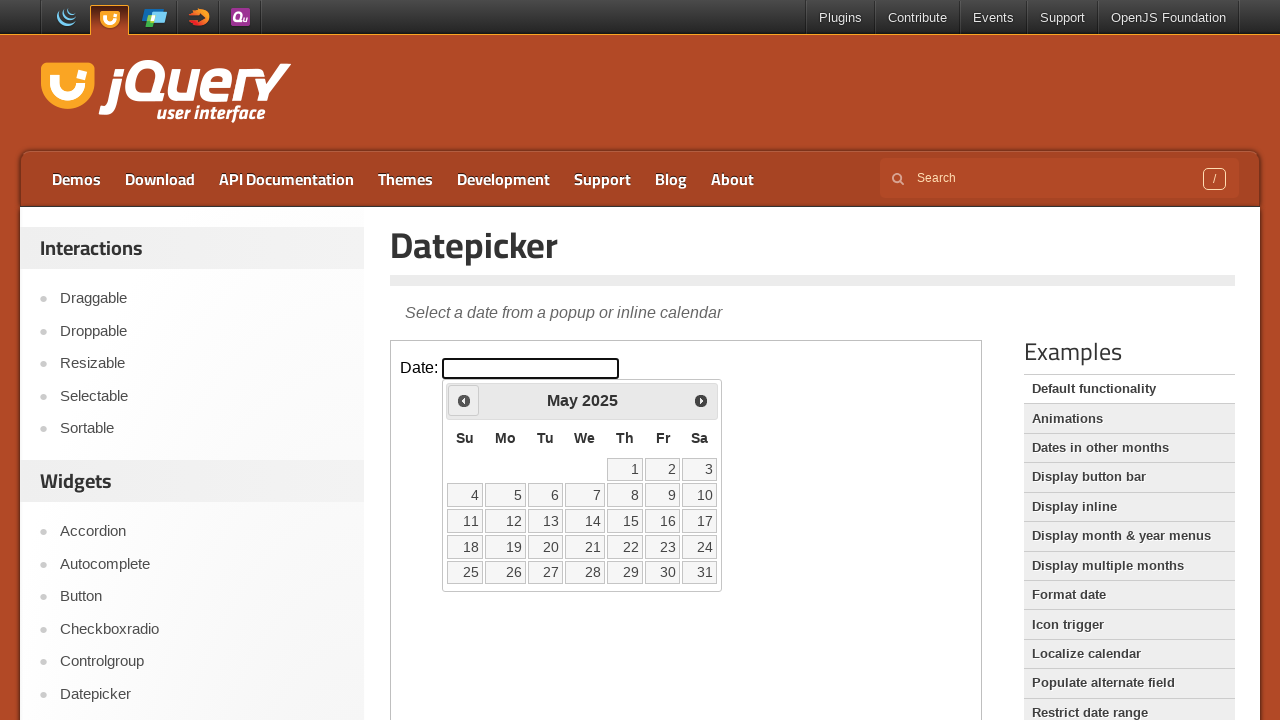

Clicked Previous button to navigate to earlier month at (464, 400) on iframe.demo-frame >> internal:control=enter-frame >> xpath=//*[@title='Prev']
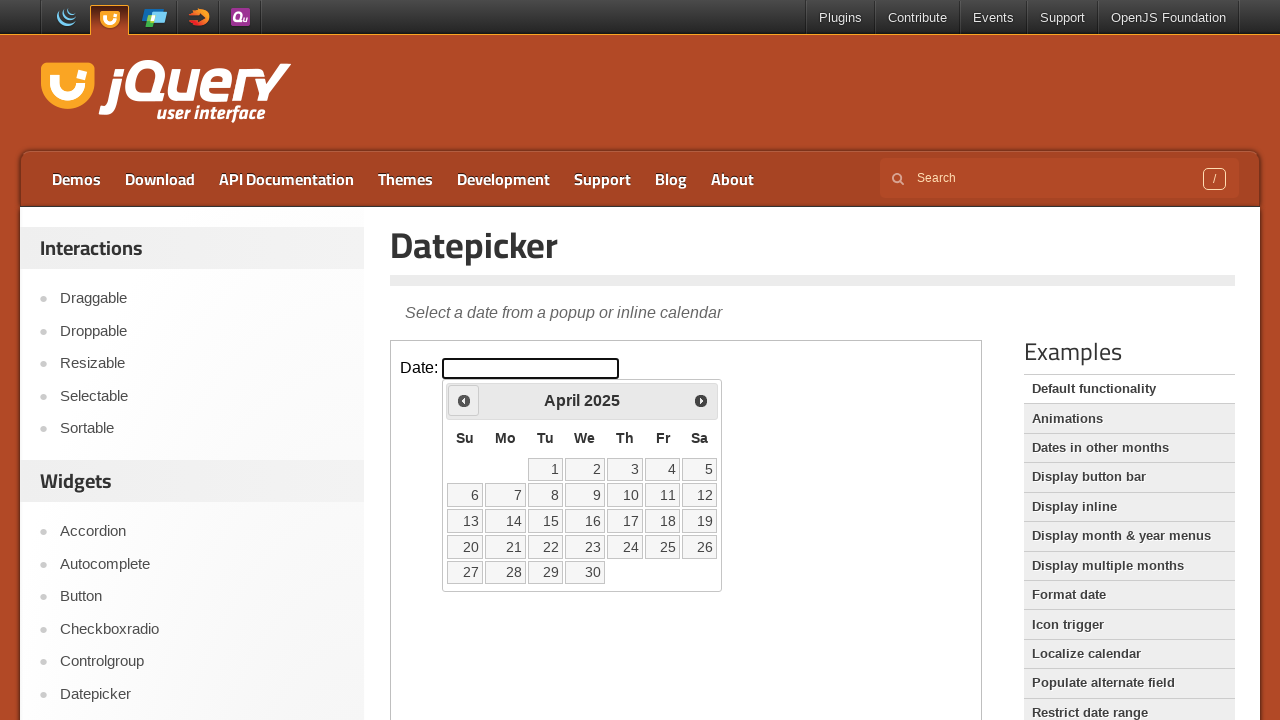

Retrieved current month/year title: April 2025
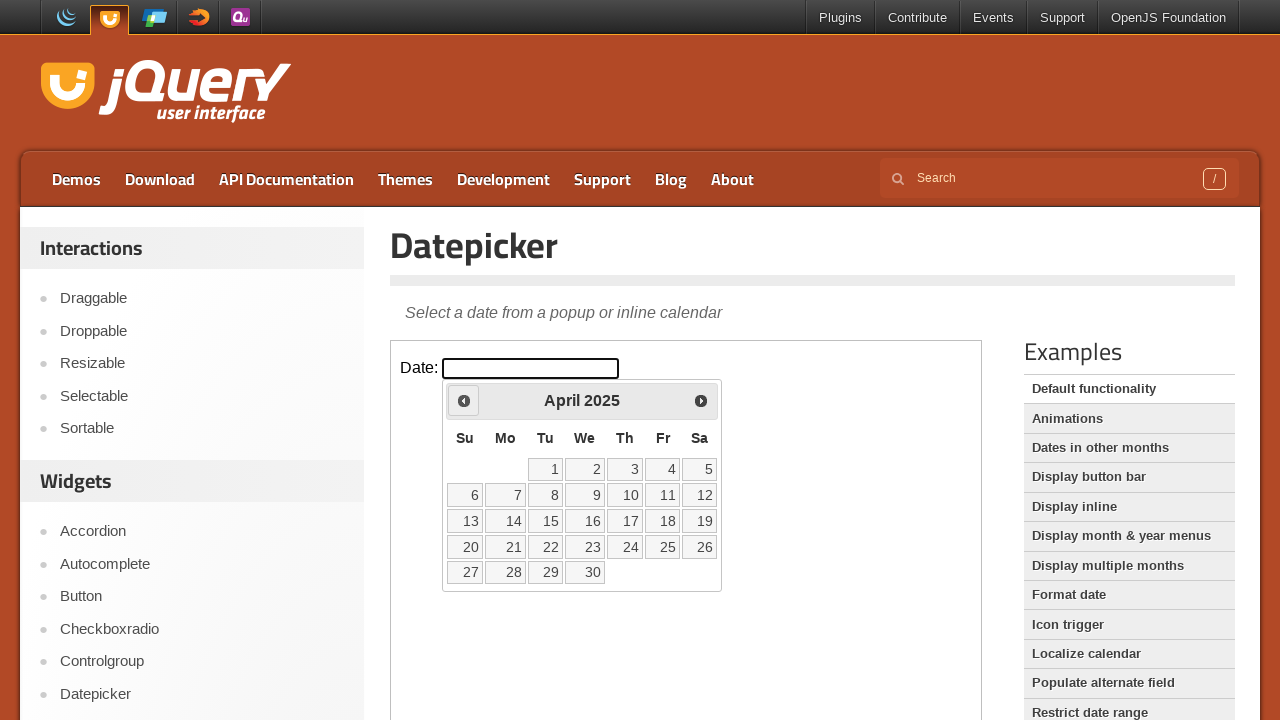

Clicked Previous button to navigate to earlier month at (464, 400) on iframe.demo-frame >> internal:control=enter-frame >> xpath=//*[@title='Prev']
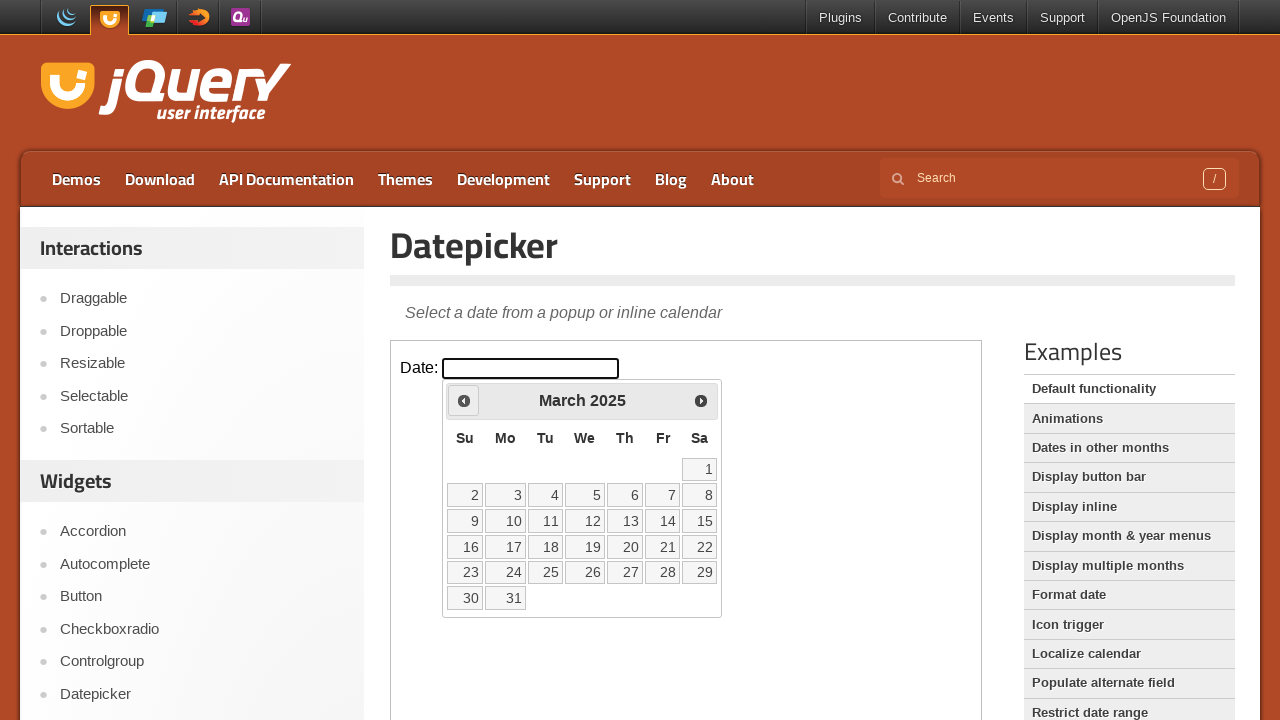

Retrieved current month/year title: March 2025
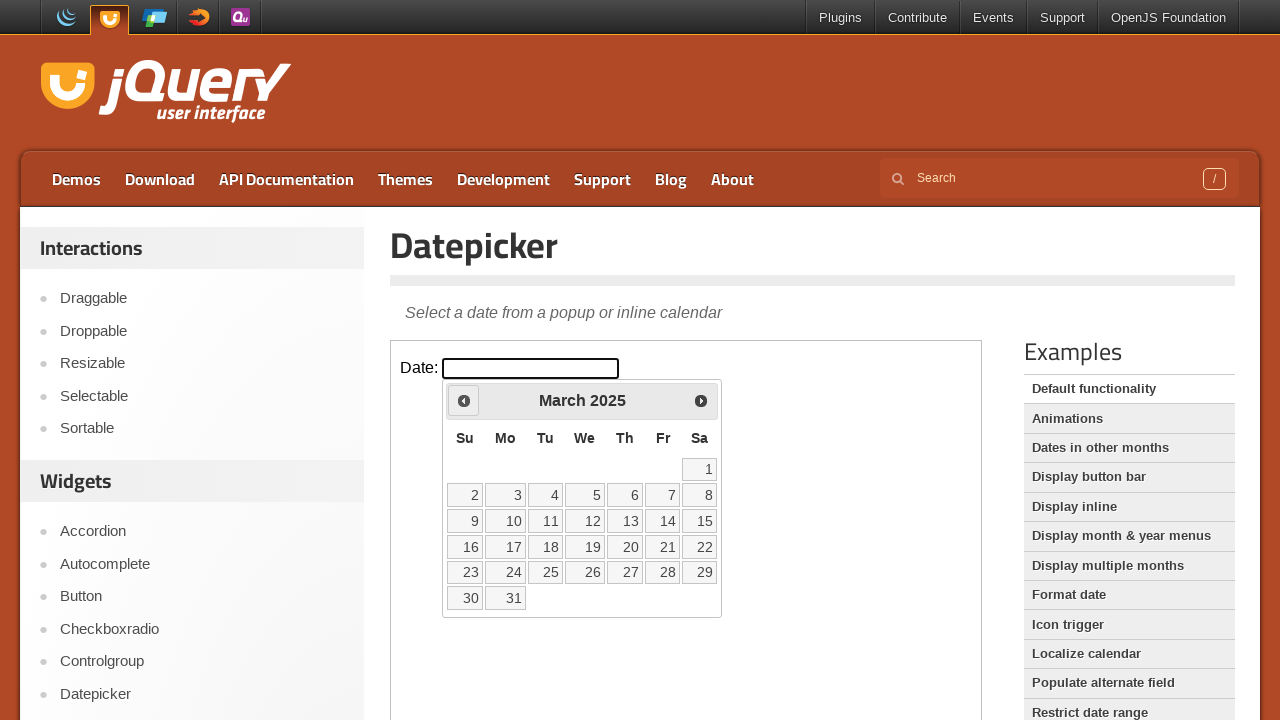

Clicked Previous button to navigate to earlier month at (464, 400) on iframe.demo-frame >> internal:control=enter-frame >> xpath=//*[@title='Prev']
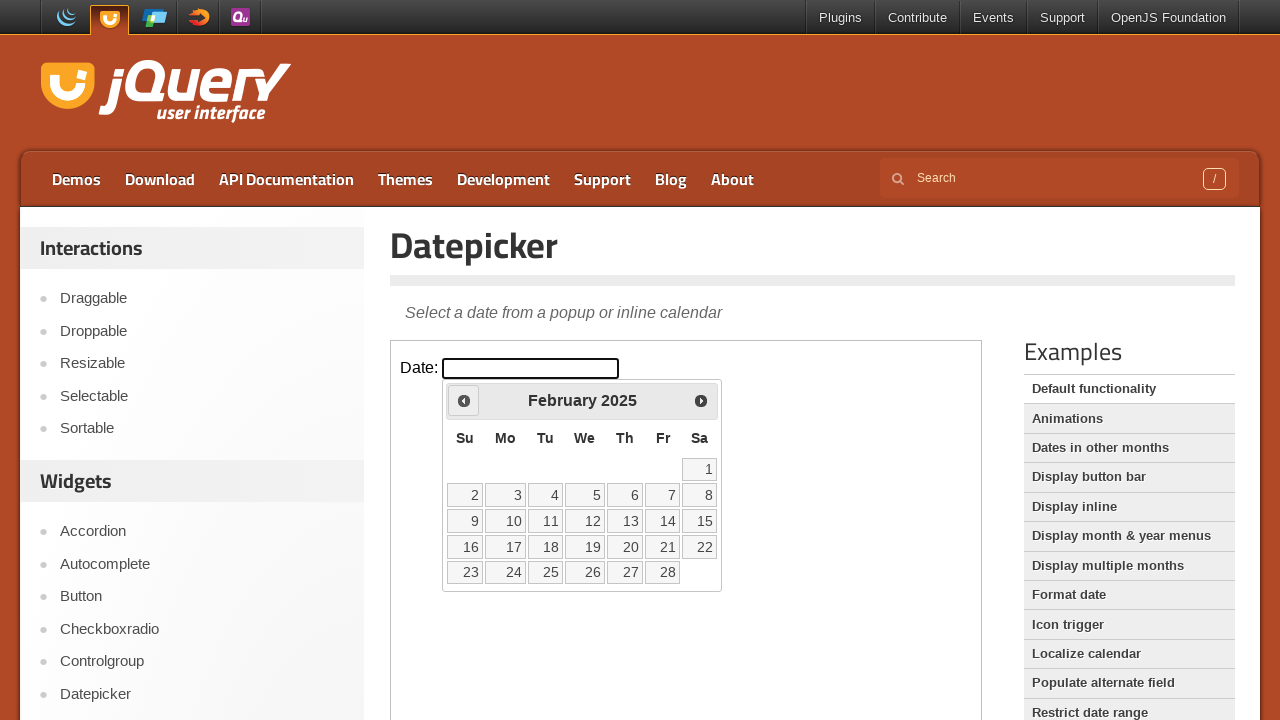

Retrieved current month/year title: February 2025
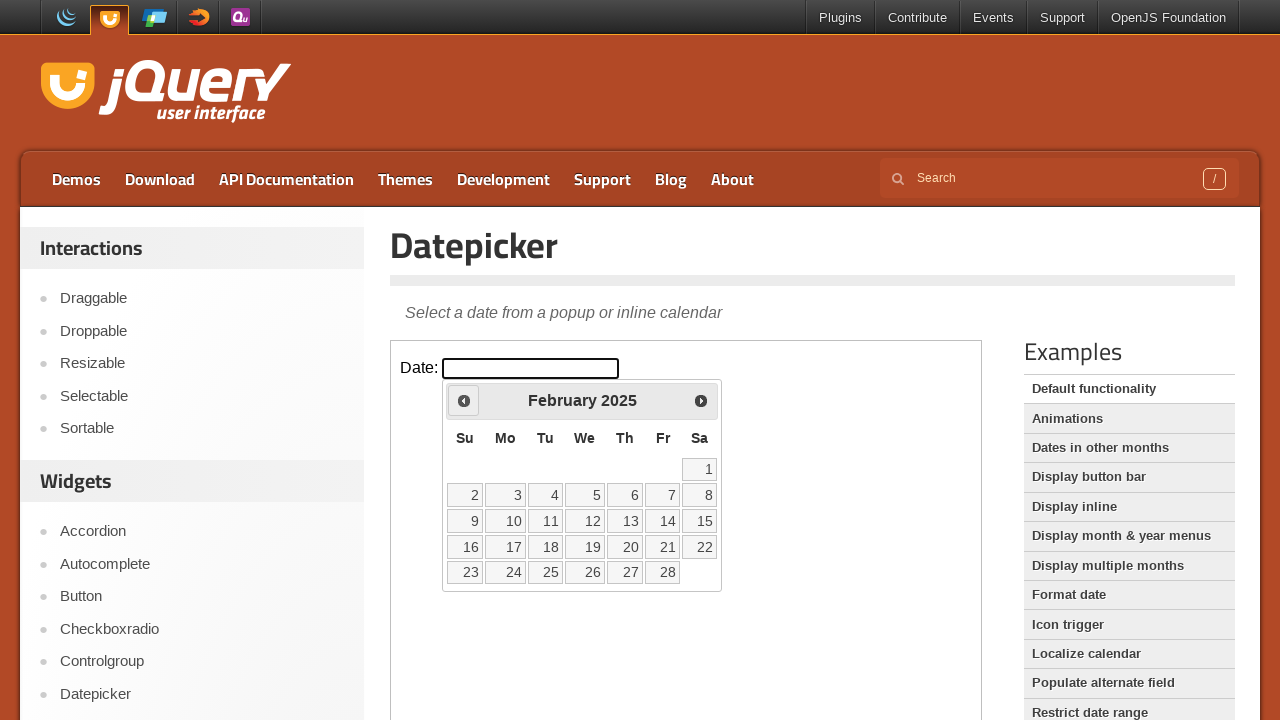

Clicked Previous button to navigate to earlier month at (464, 400) on iframe.demo-frame >> internal:control=enter-frame >> xpath=//*[@title='Prev']
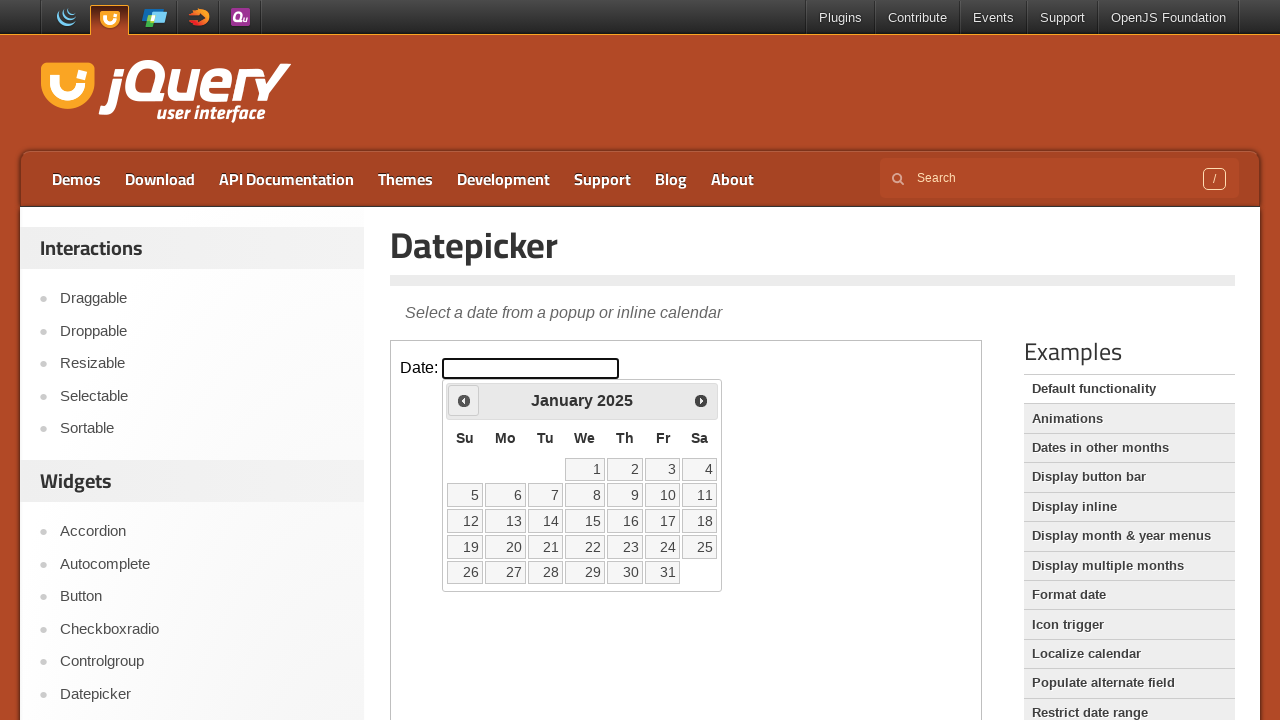

Retrieved current month/year title: January 2025
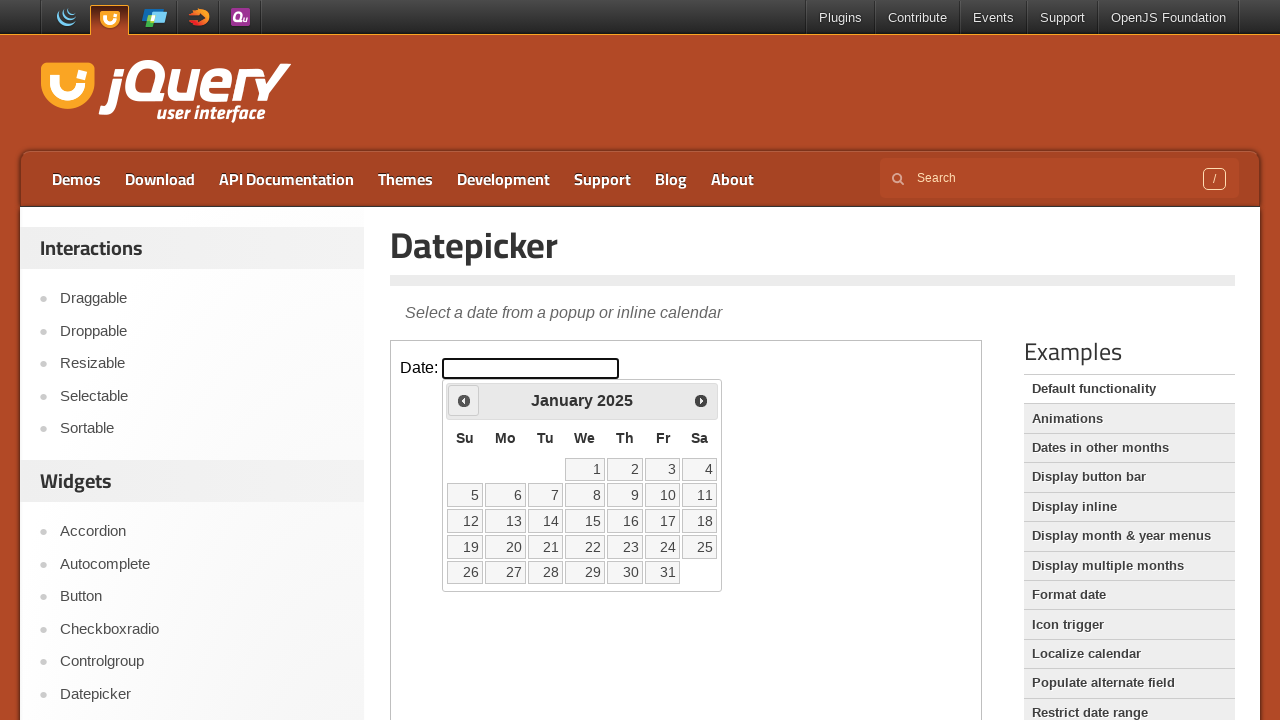

Clicked Previous button to navigate to earlier month at (464, 400) on iframe.demo-frame >> internal:control=enter-frame >> xpath=//*[@title='Prev']
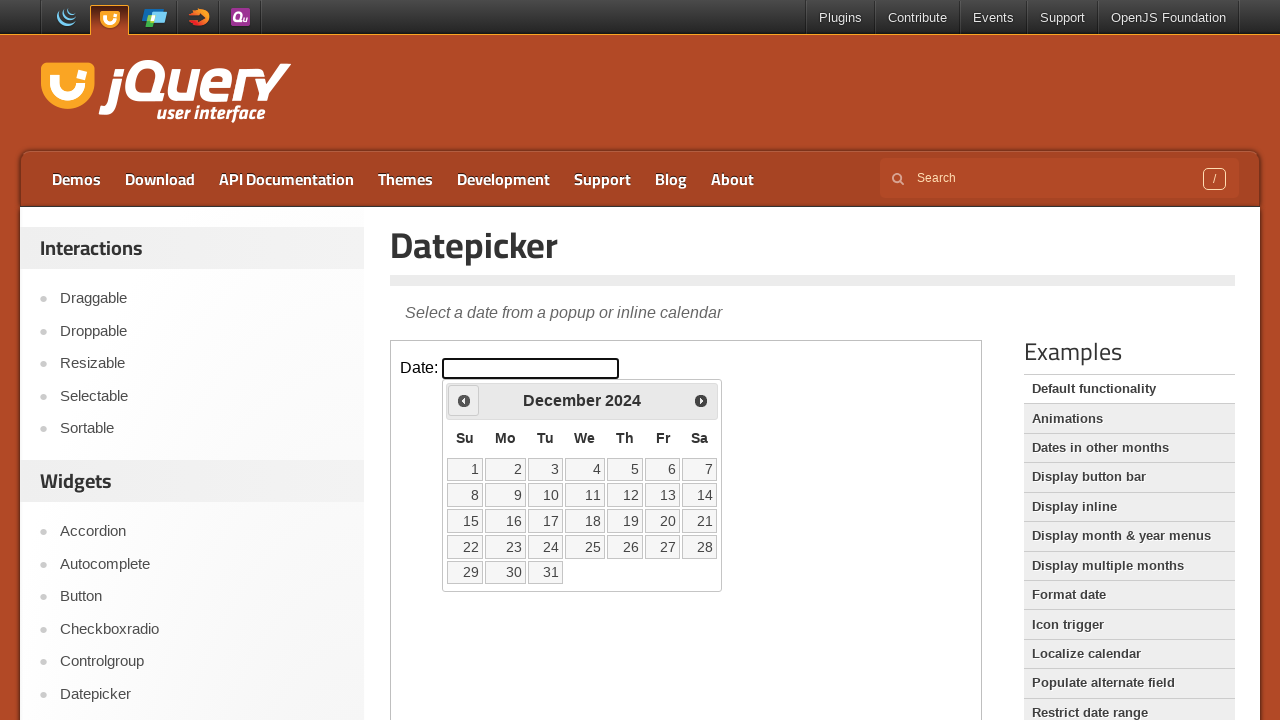

Retrieved current month/year title: December 2024
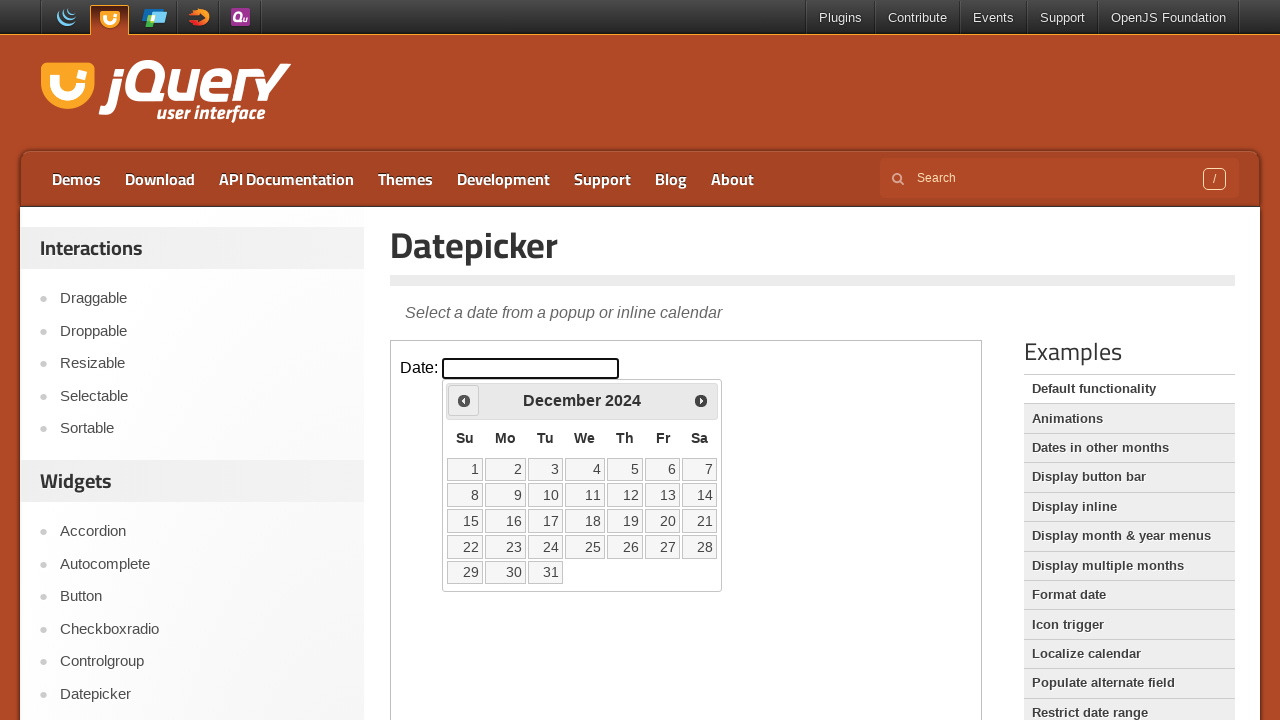

Clicked Previous button to navigate to earlier month at (464, 400) on iframe.demo-frame >> internal:control=enter-frame >> xpath=//*[@title='Prev']
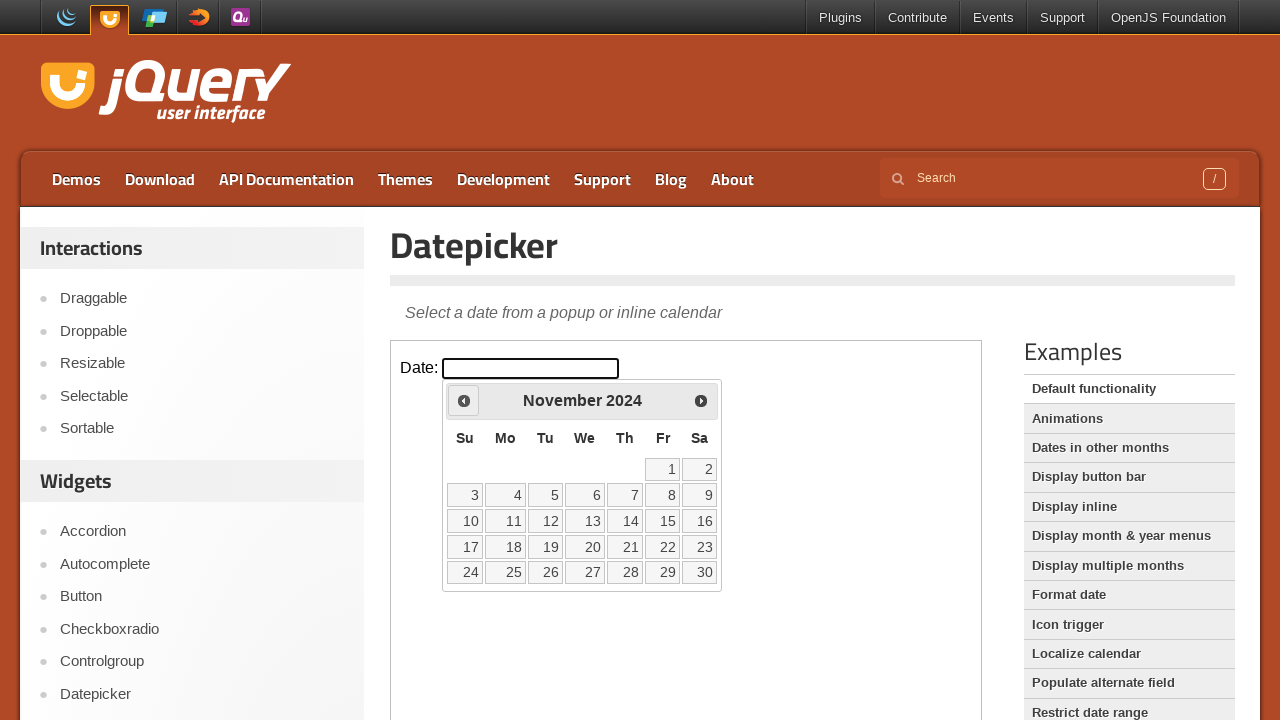

Retrieved current month/year title: November 2024
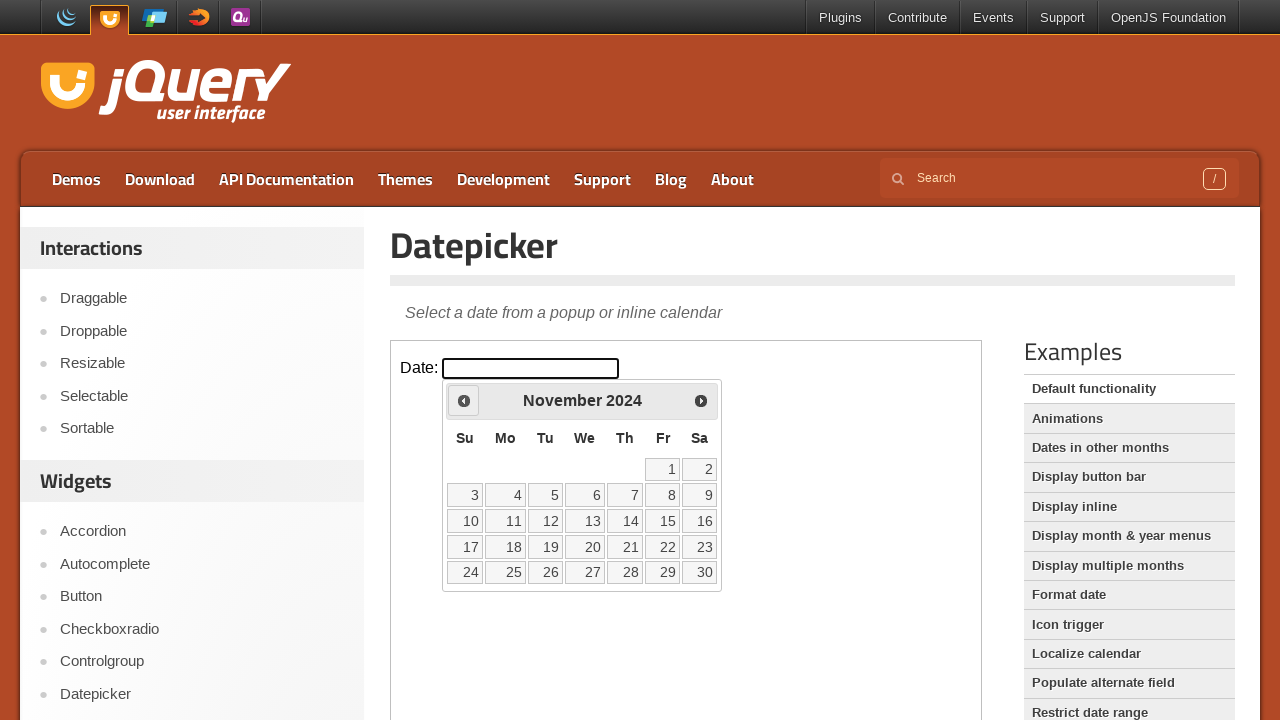

Clicked Previous button to navigate to earlier month at (464, 400) on iframe.demo-frame >> internal:control=enter-frame >> xpath=//*[@title='Prev']
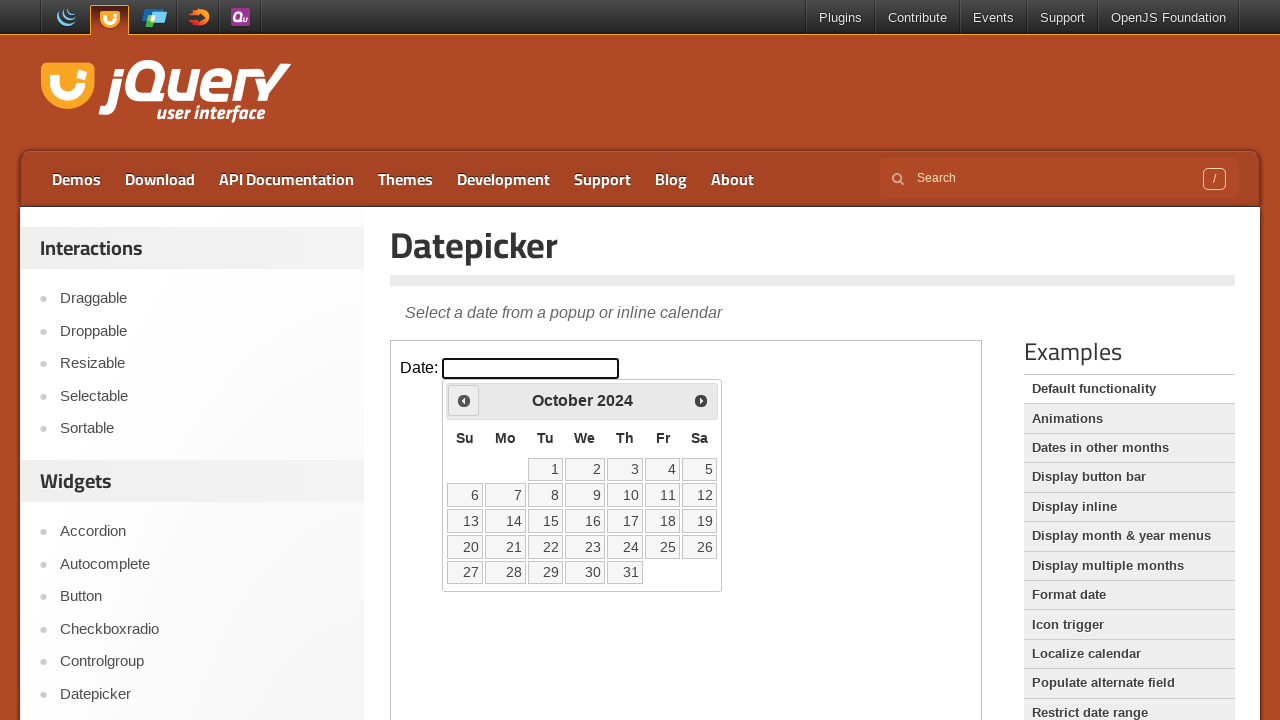

Retrieved current month/year title: October 2024
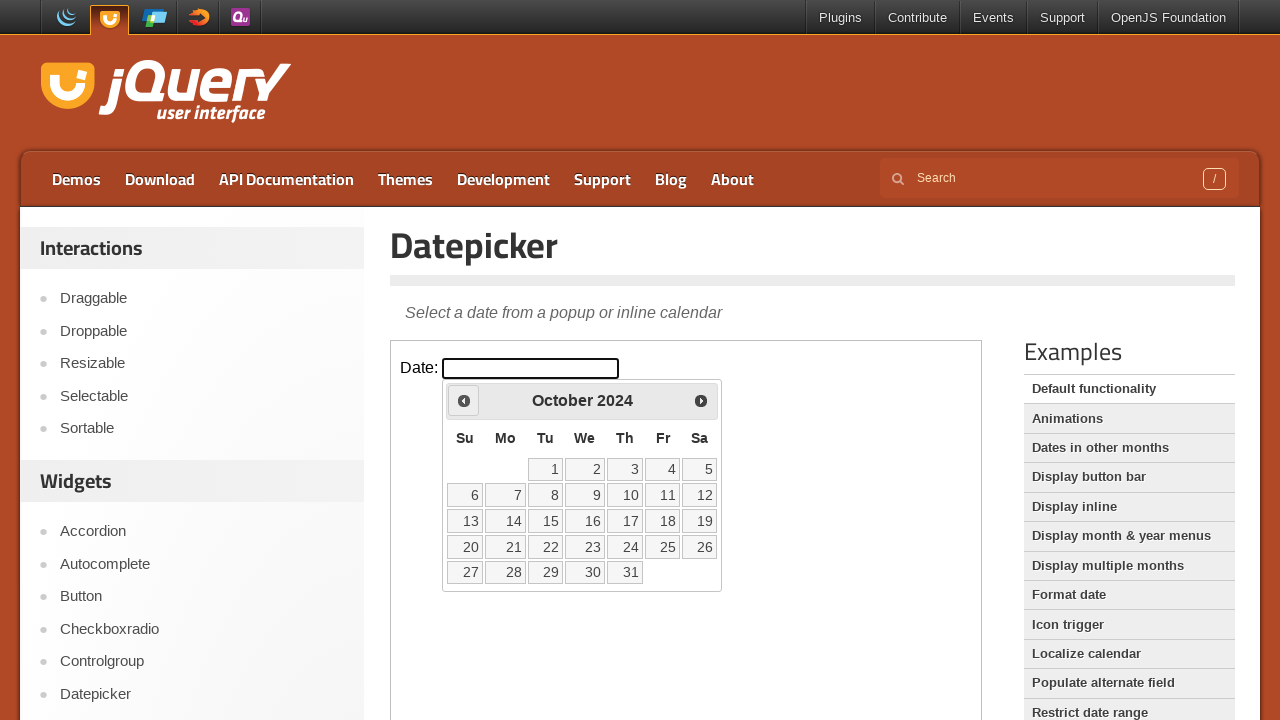

Clicked Previous button to navigate to earlier month at (464, 400) on iframe.demo-frame >> internal:control=enter-frame >> xpath=//*[@title='Prev']
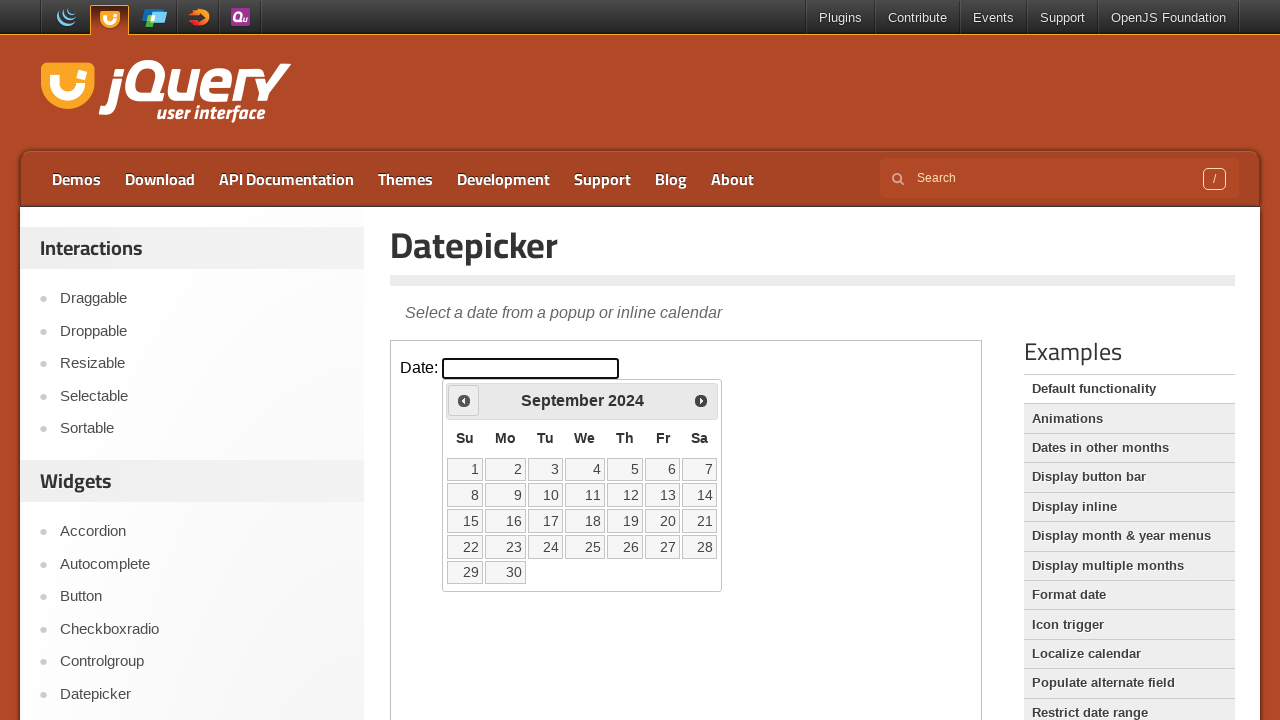

Retrieved current month/year title: September 2024
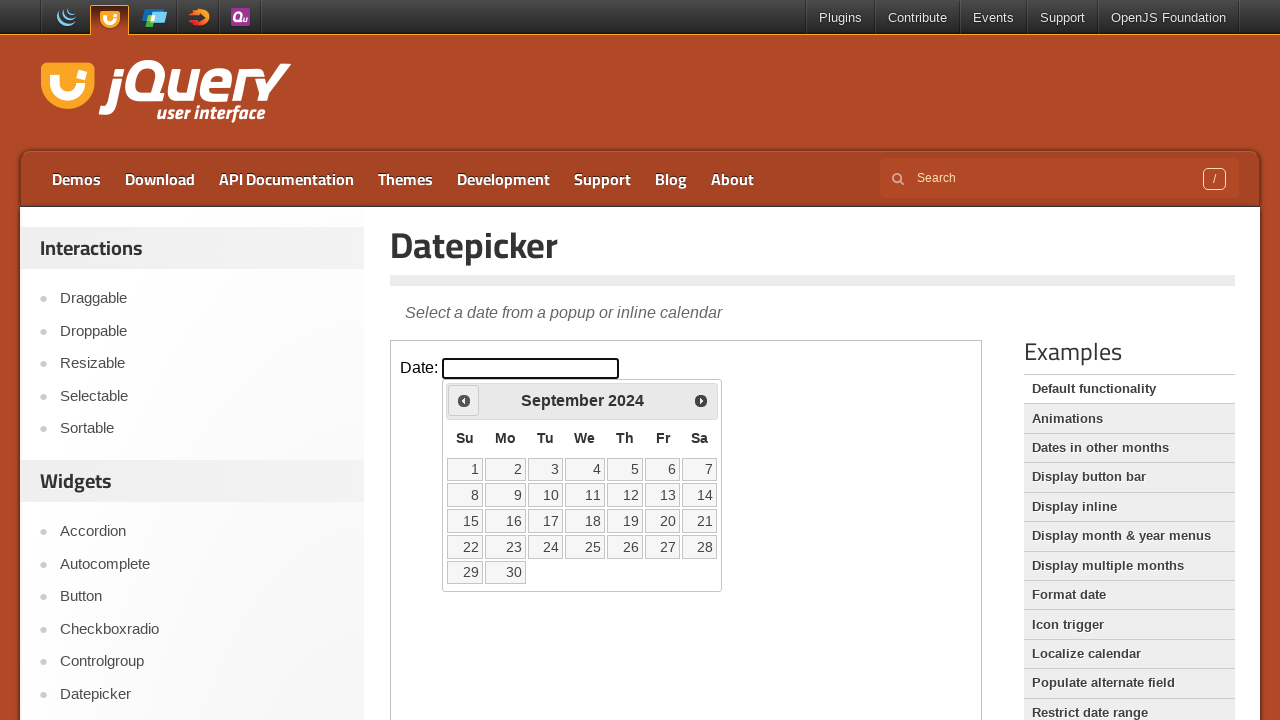

Clicked Previous button to navigate to earlier month at (464, 400) on iframe.demo-frame >> internal:control=enter-frame >> xpath=//*[@title='Prev']
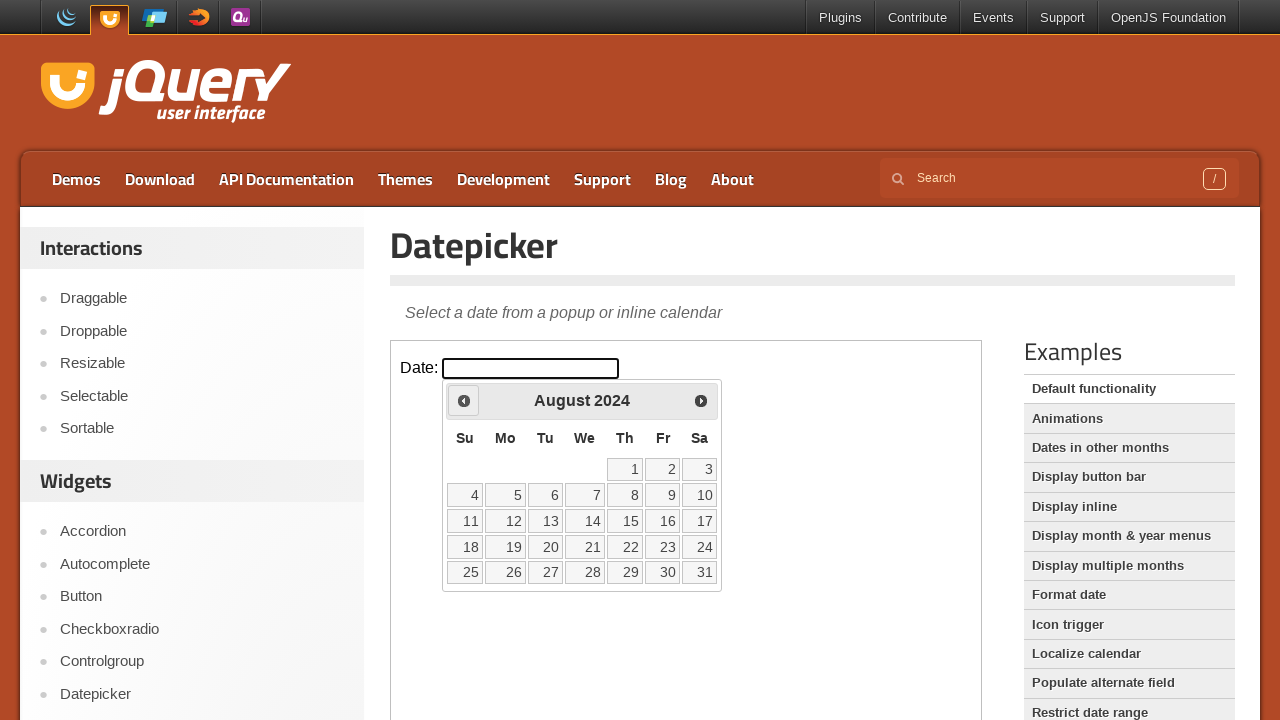

Retrieved current month/year title: August 2024
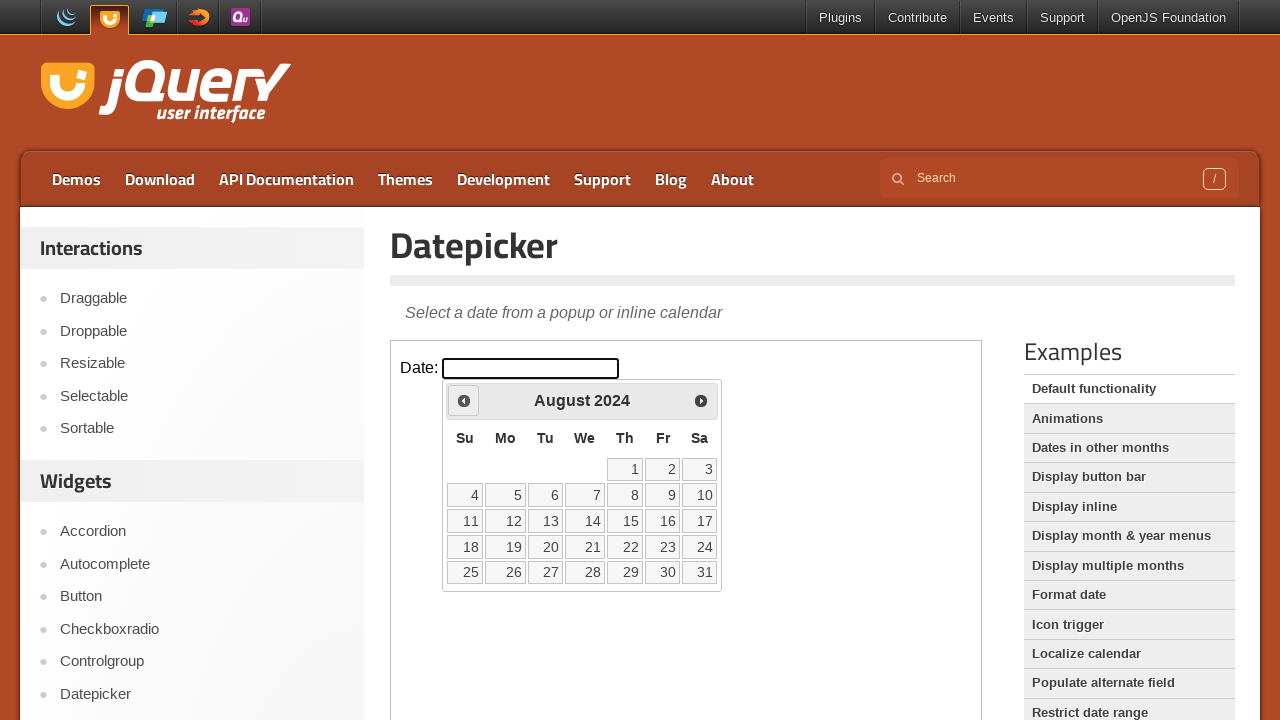

Clicked Previous button to navigate to earlier month at (464, 400) on iframe.demo-frame >> internal:control=enter-frame >> xpath=//*[@title='Prev']
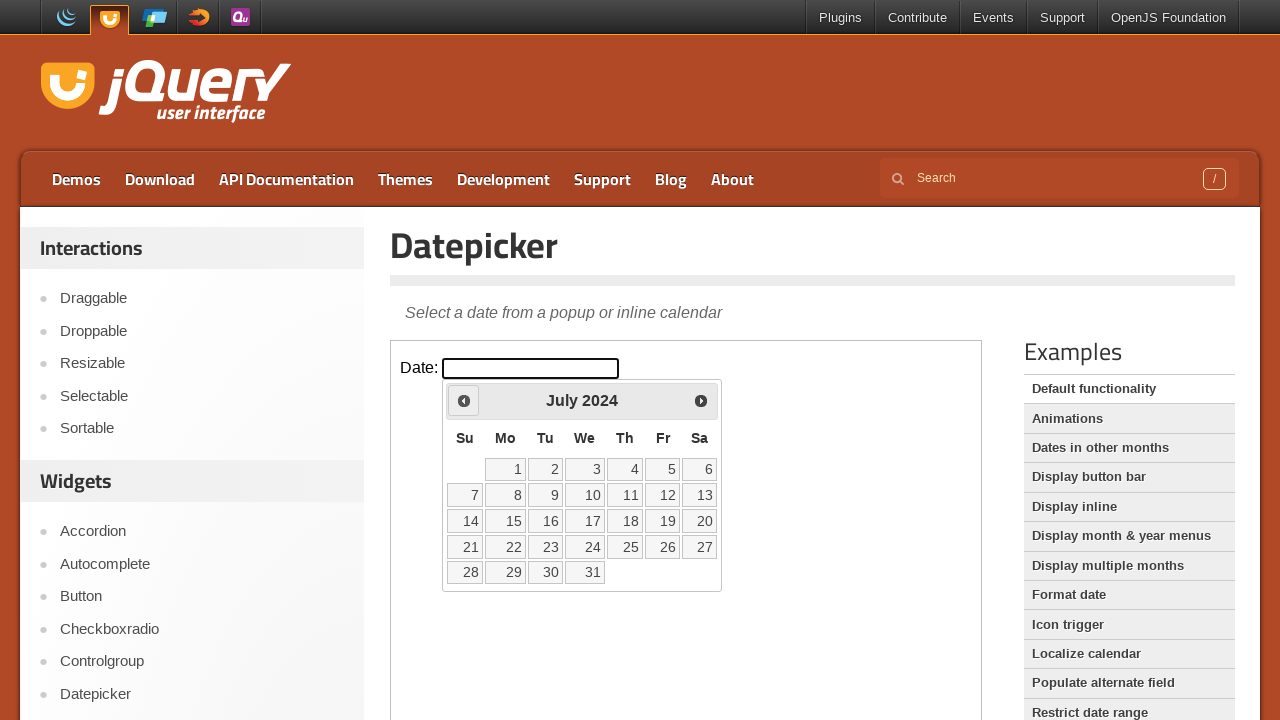

Retrieved current month/year title: July 2024
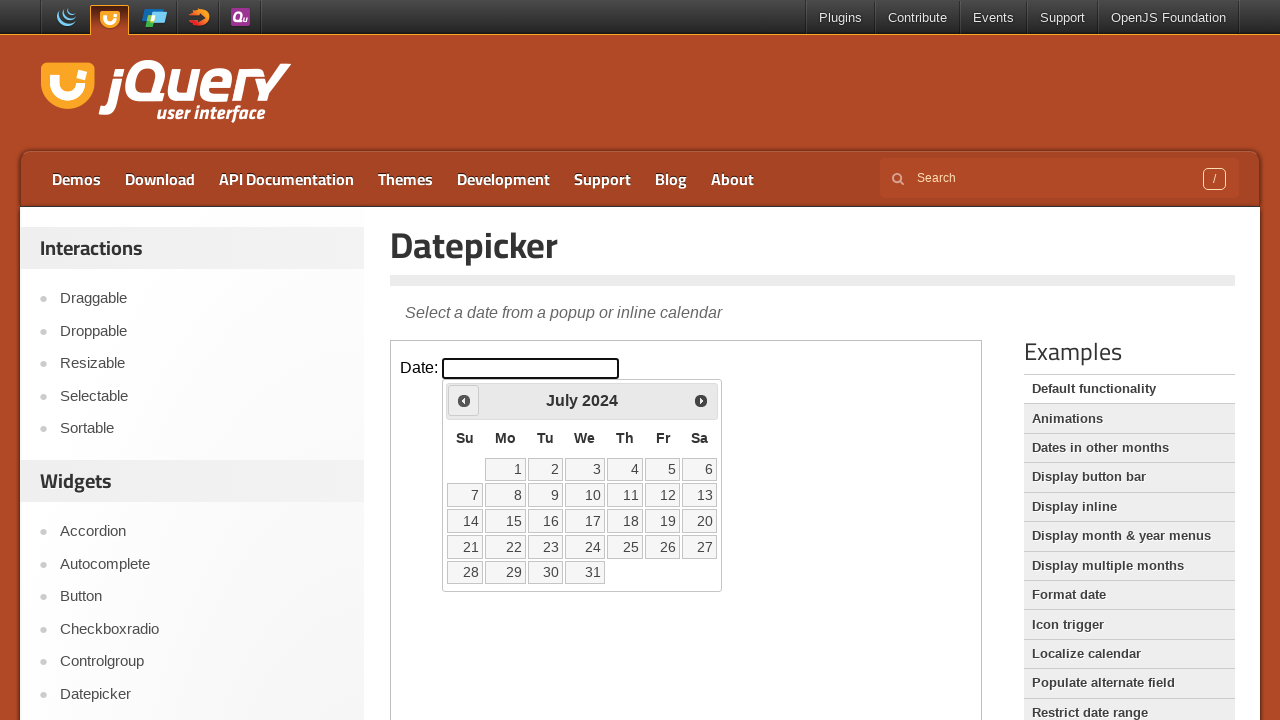

Clicked Previous button to navigate to earlier month at (464, 400) on iframe.demo-frame >> internal:control=enter-frame >> xpath=//*[@title='Prev']
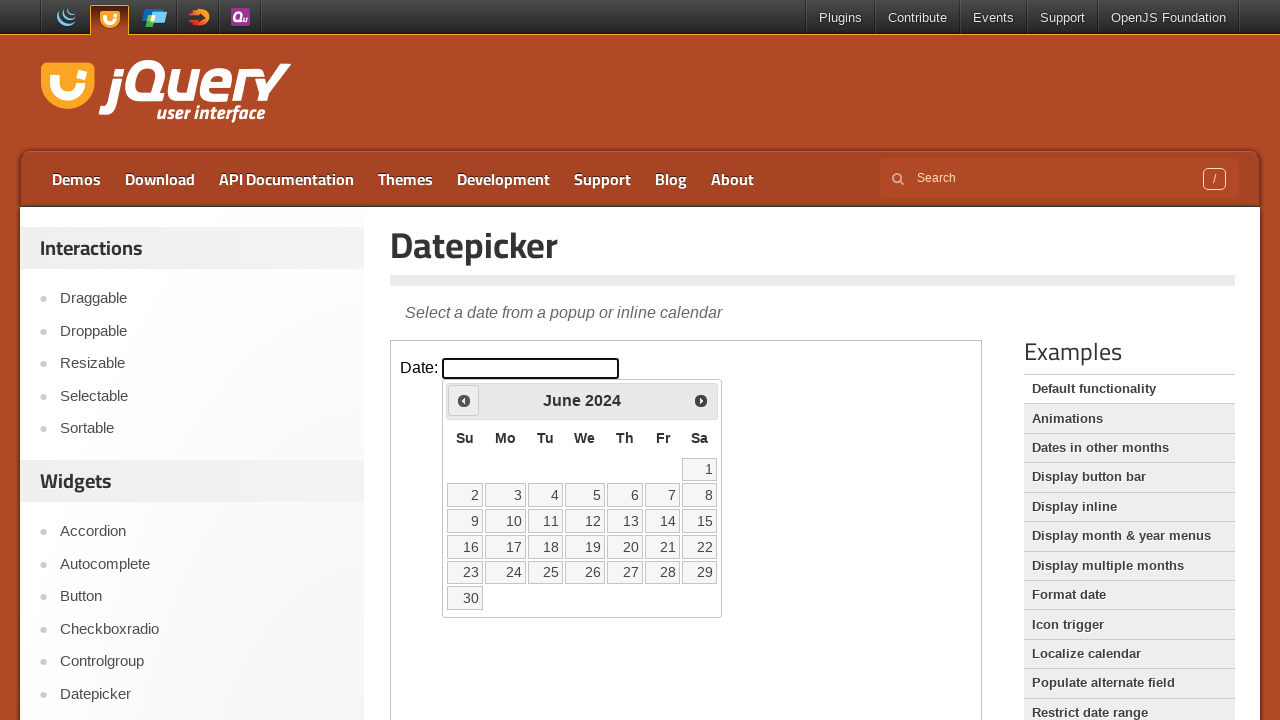

Retrieved current month/year title: June 2024
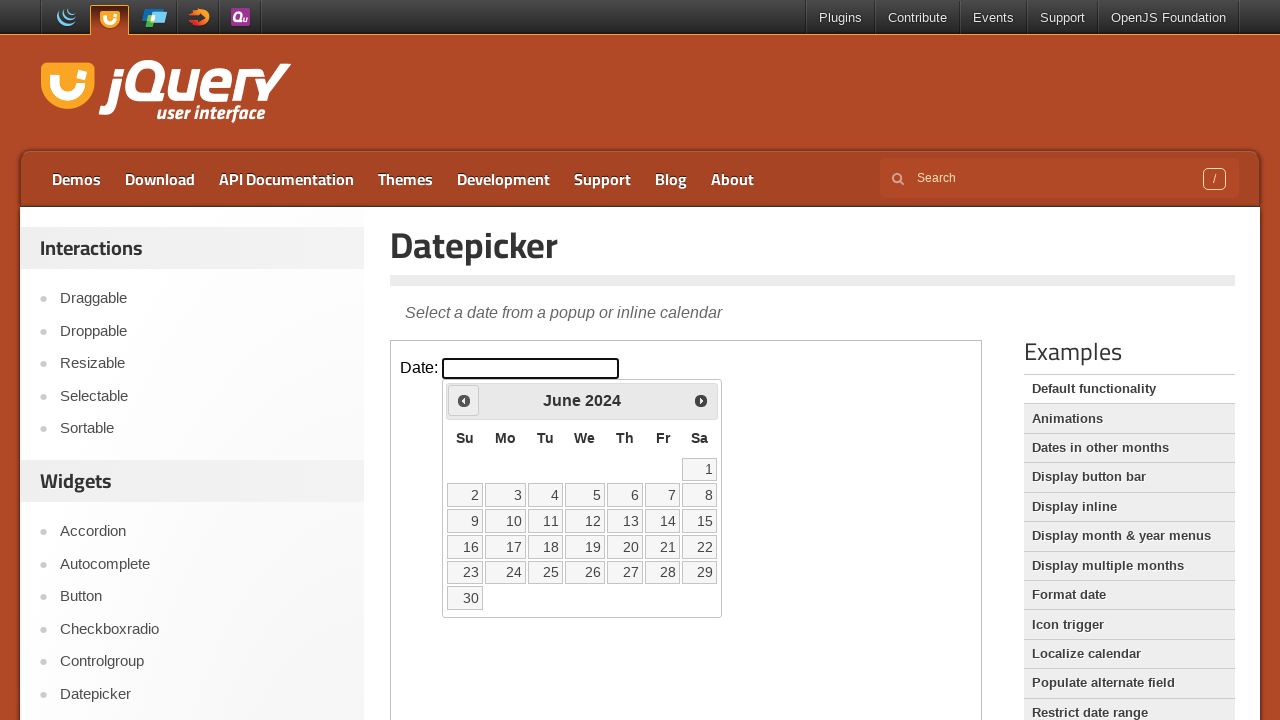

Clicked Previous button to navigate to earlier month at (464, 400) on iframe.demo-frame >> internal:control=enter-frame >> xpath=//*[@title='Prev']
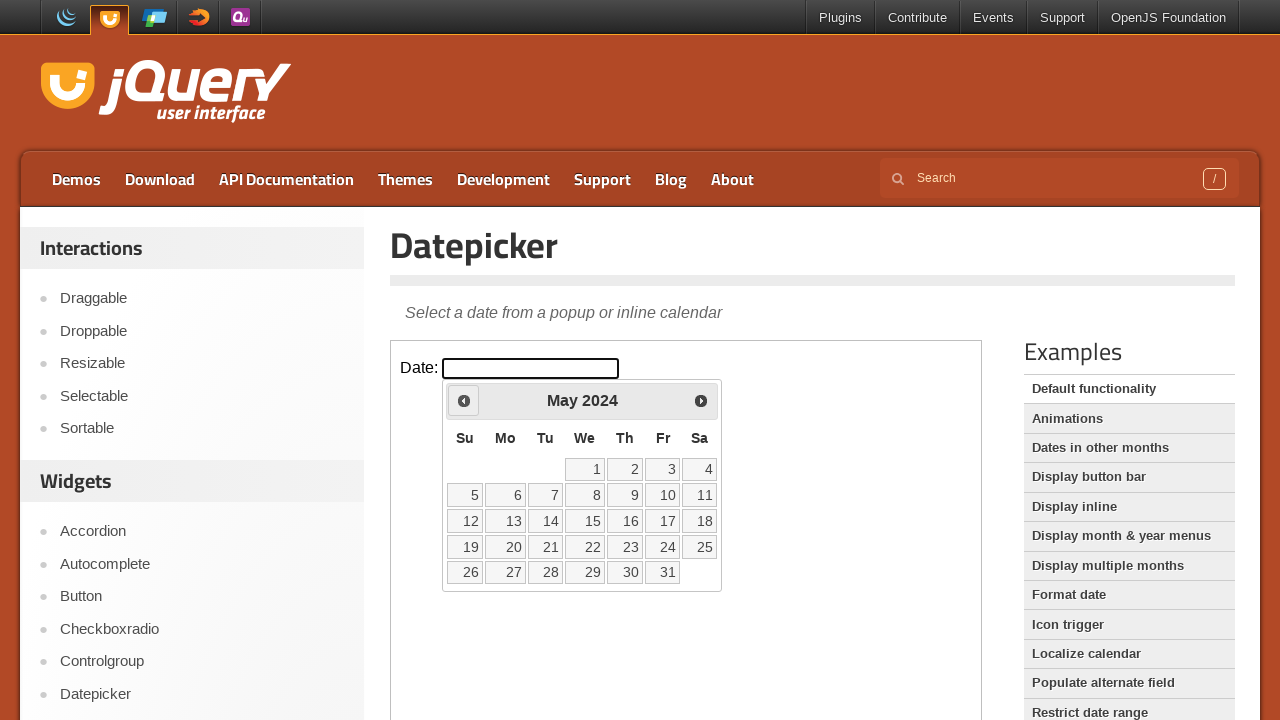

Retrieved current month/year title: May 2024
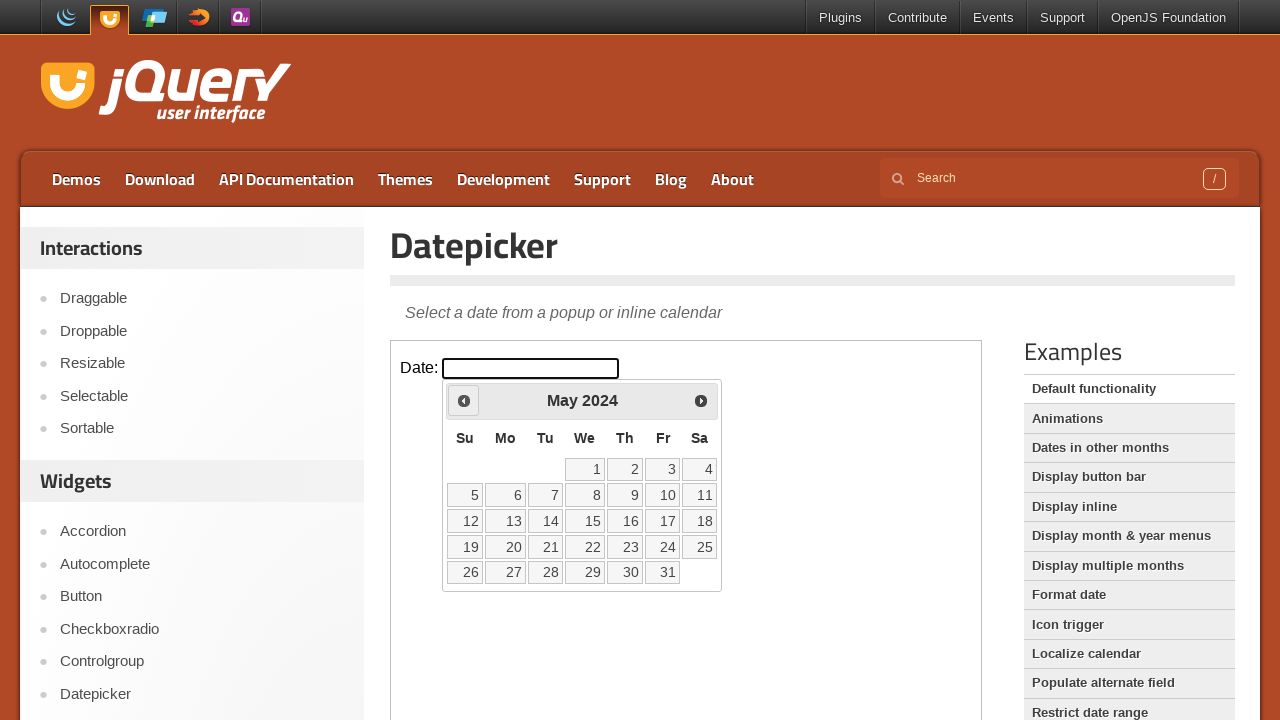

Clicked Previous button to navigate to earlier month at (464, 400) on iframe.demo-frame >> internal:control=enter-frame >> xpath=//*[@title='Prev']
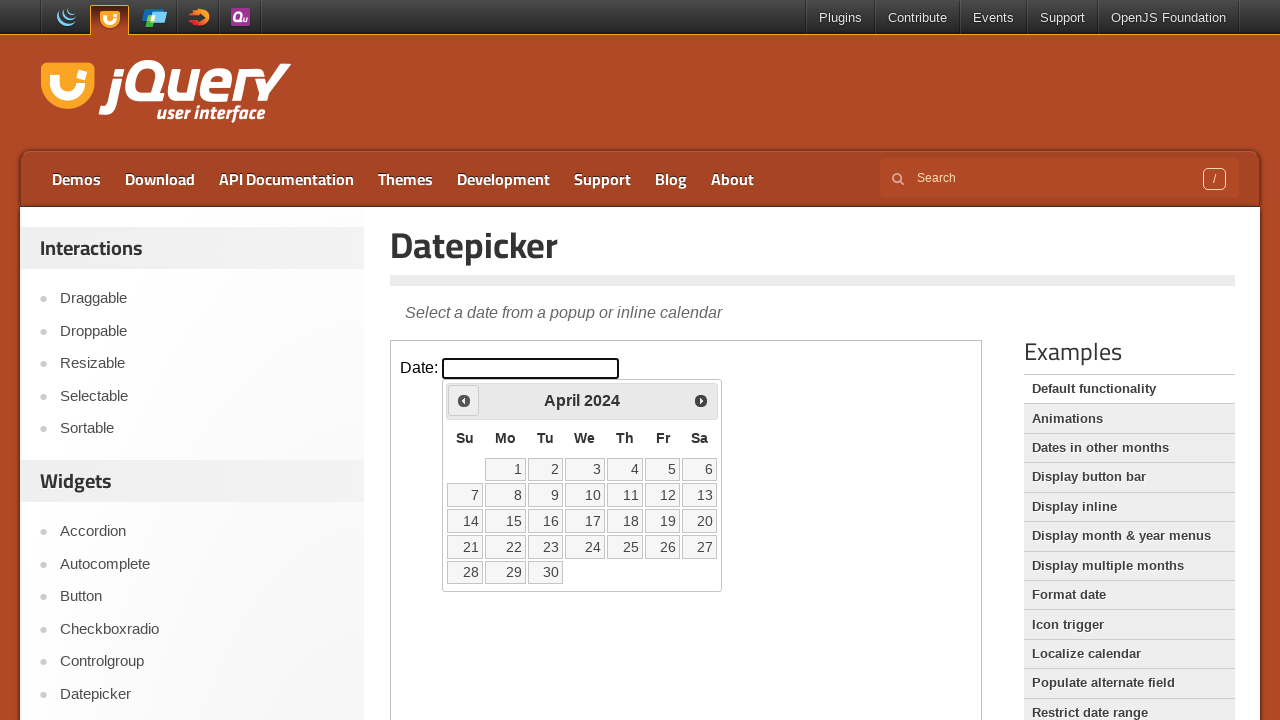

Retrieved current month/year title: April 2024
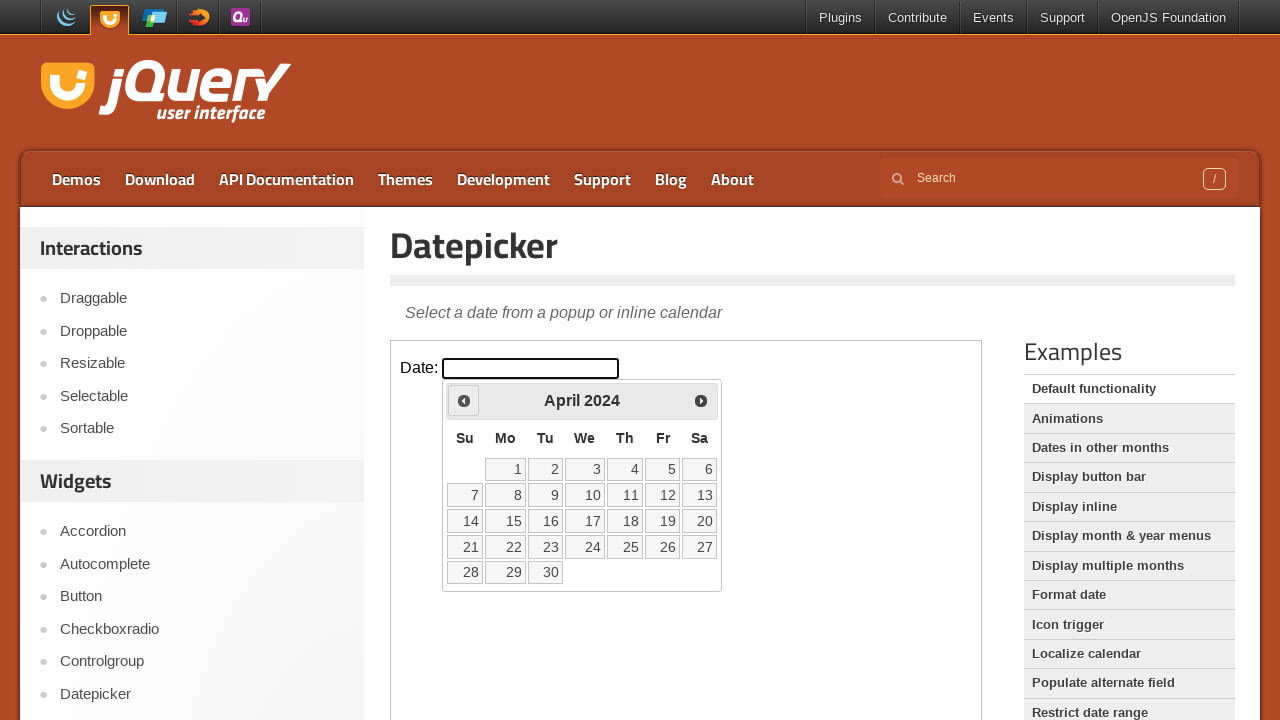

Clicked Previous button to navigate to earlier month at (464, 400) on iframe.demo-frame >> internal:control=enter-frame >> xpath=//*[@title='Prev']
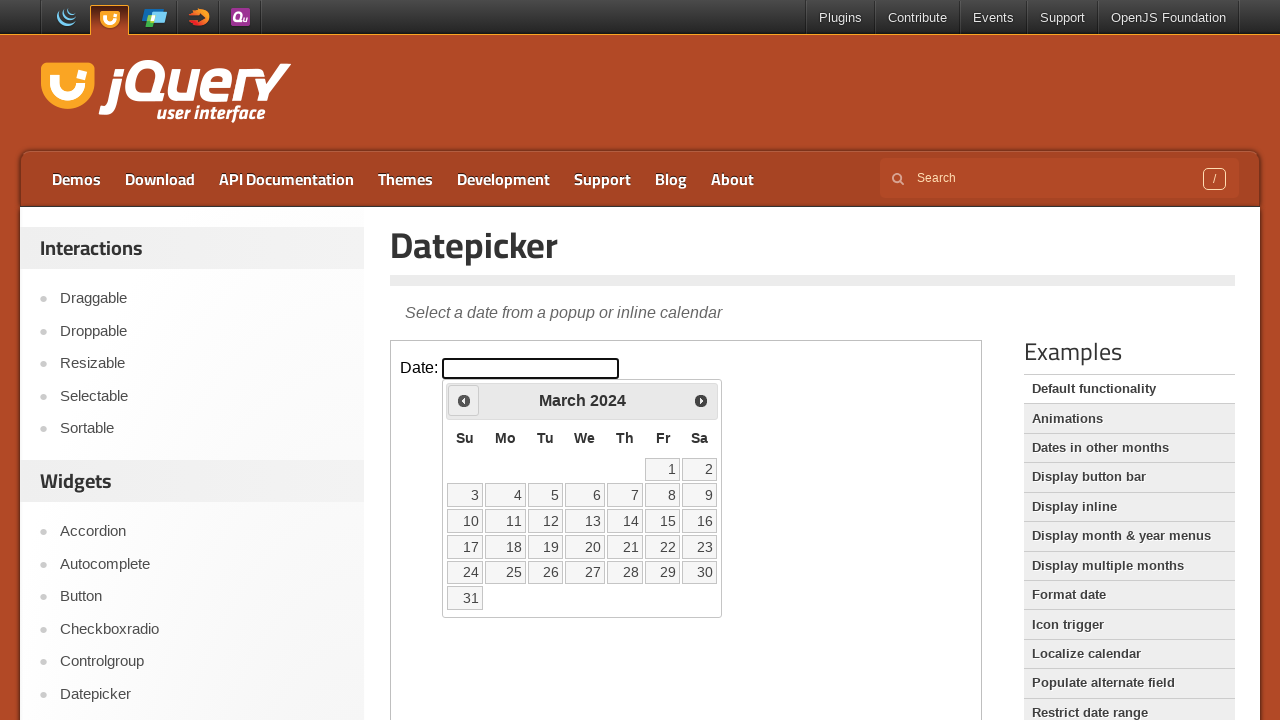

Retrieved current month/year title: March 2024
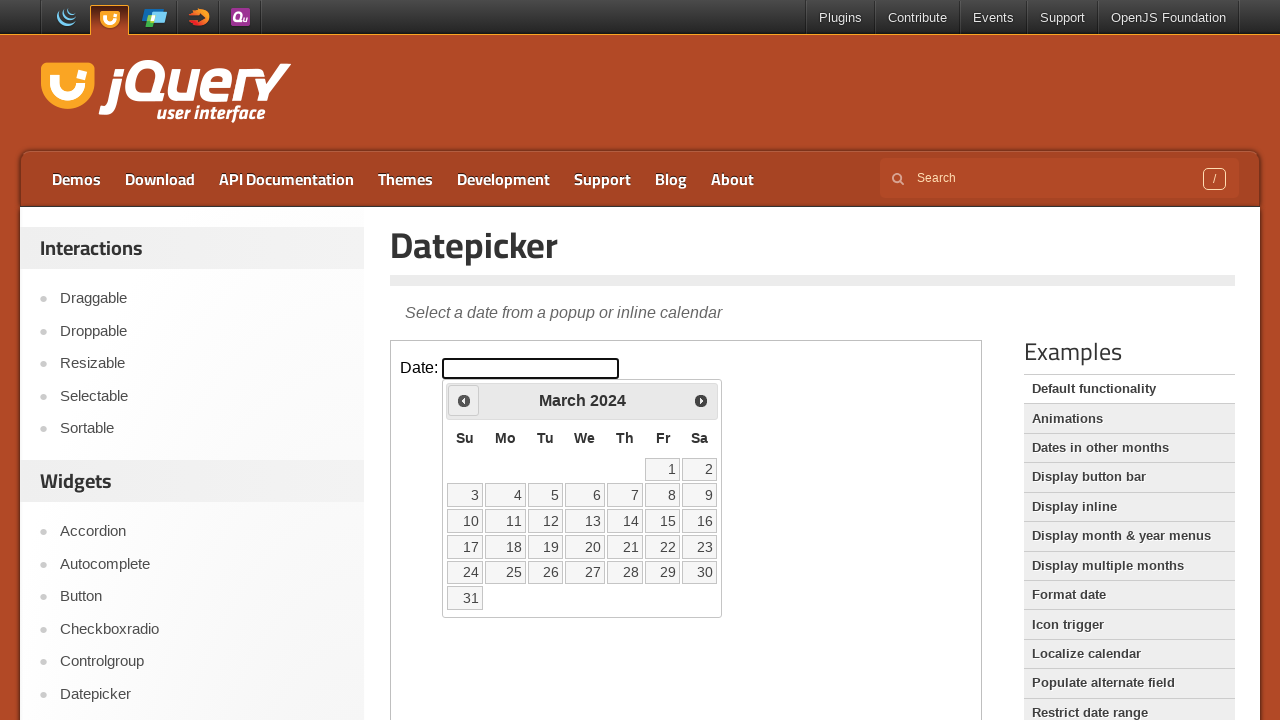

Clicked Previous button to navigate to earlier month at (464, 400) on iframe.demo-frame >> internal:control=enter-frame >> xpath=//*[@title='Prev']
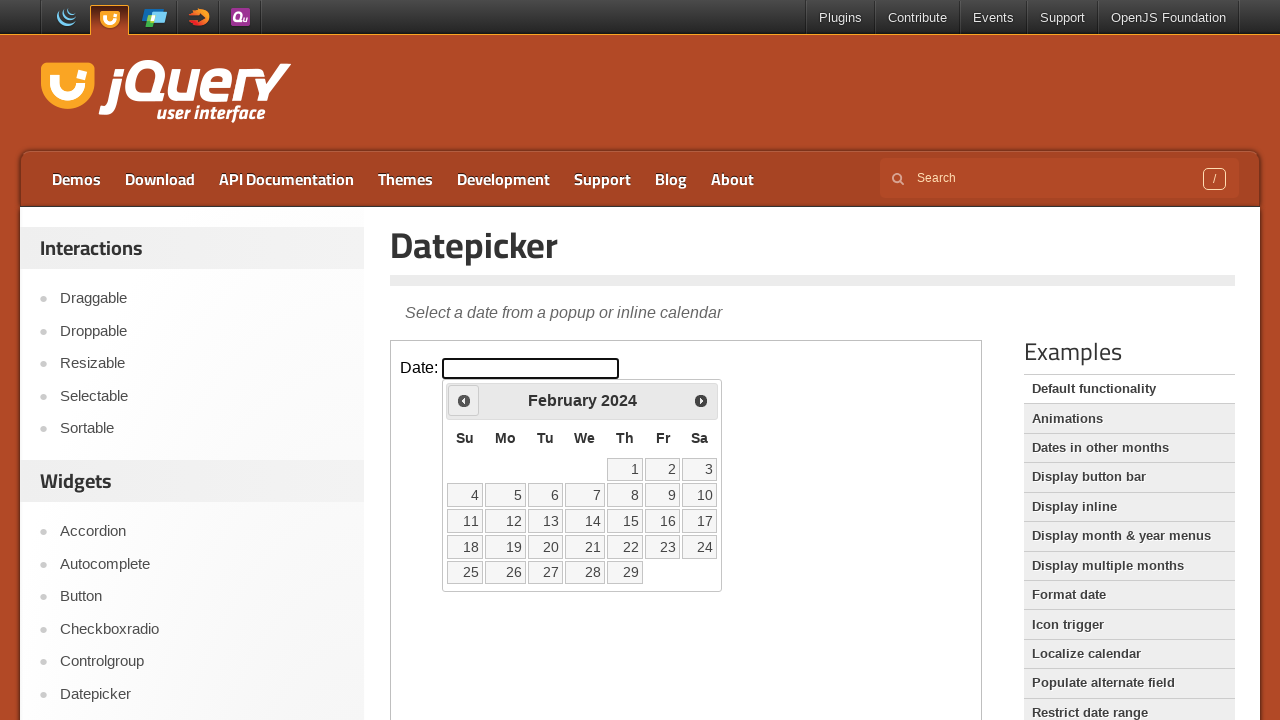

Retrieved current month/year title: February 2024
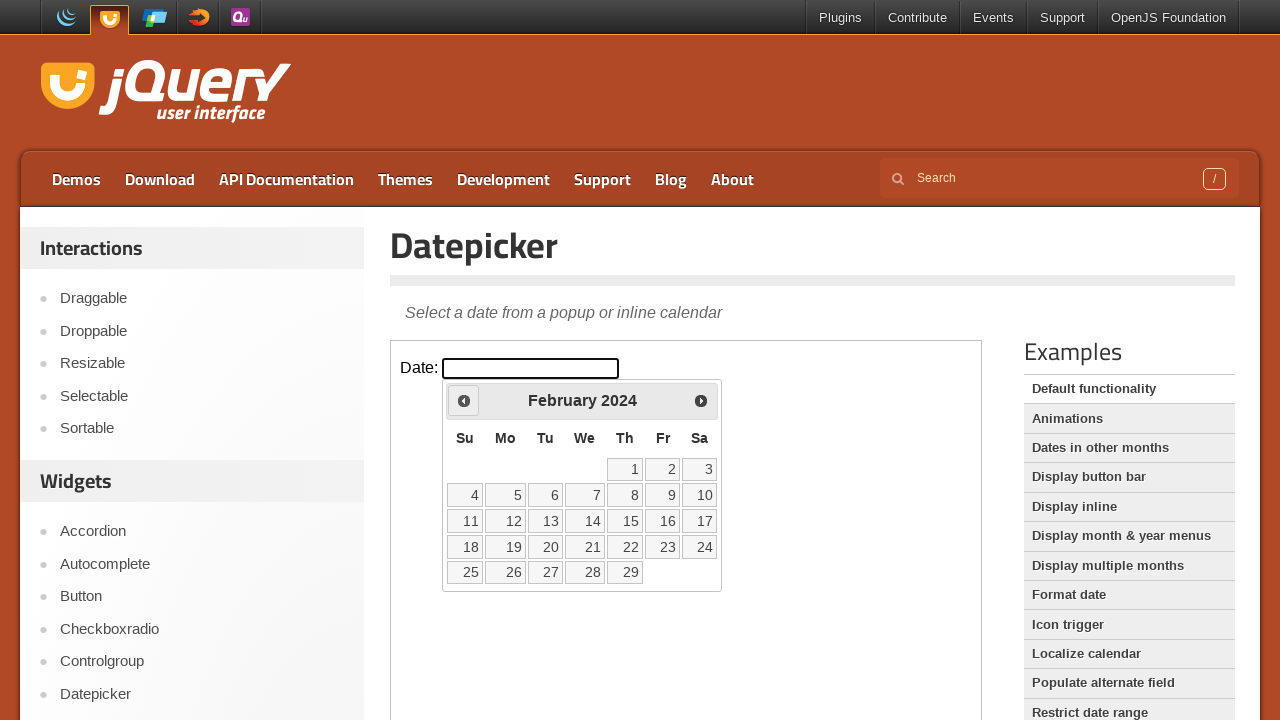

Clicked Previous button to navigate to earlier month at (464, 400) on iframe.demo-frame >> internal:control=enter-frame >> xpath=//*[@title='Prev']
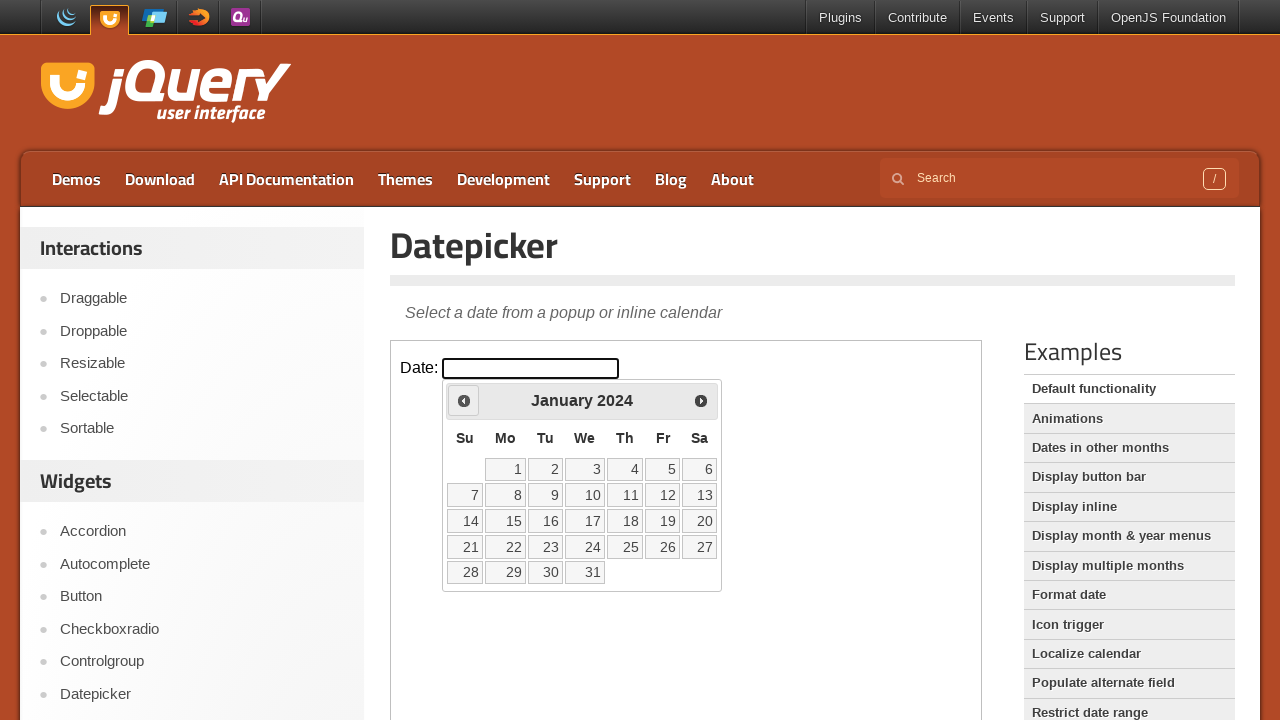

Retrieved current month/year title: January 2024
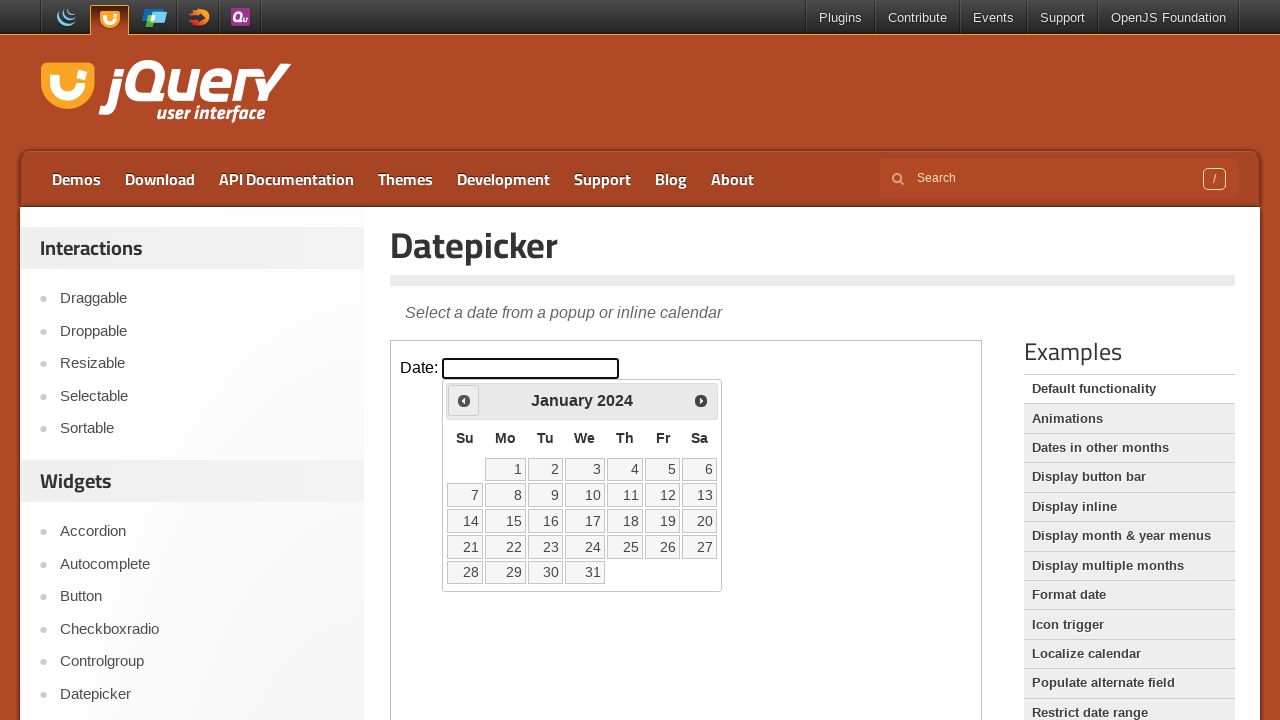

Clicked Previous button to navigate to earlier month at (464, 400) on iframe.demo-frame >> internal:control=enter-frame >> xpath=//*[@title='Prev']
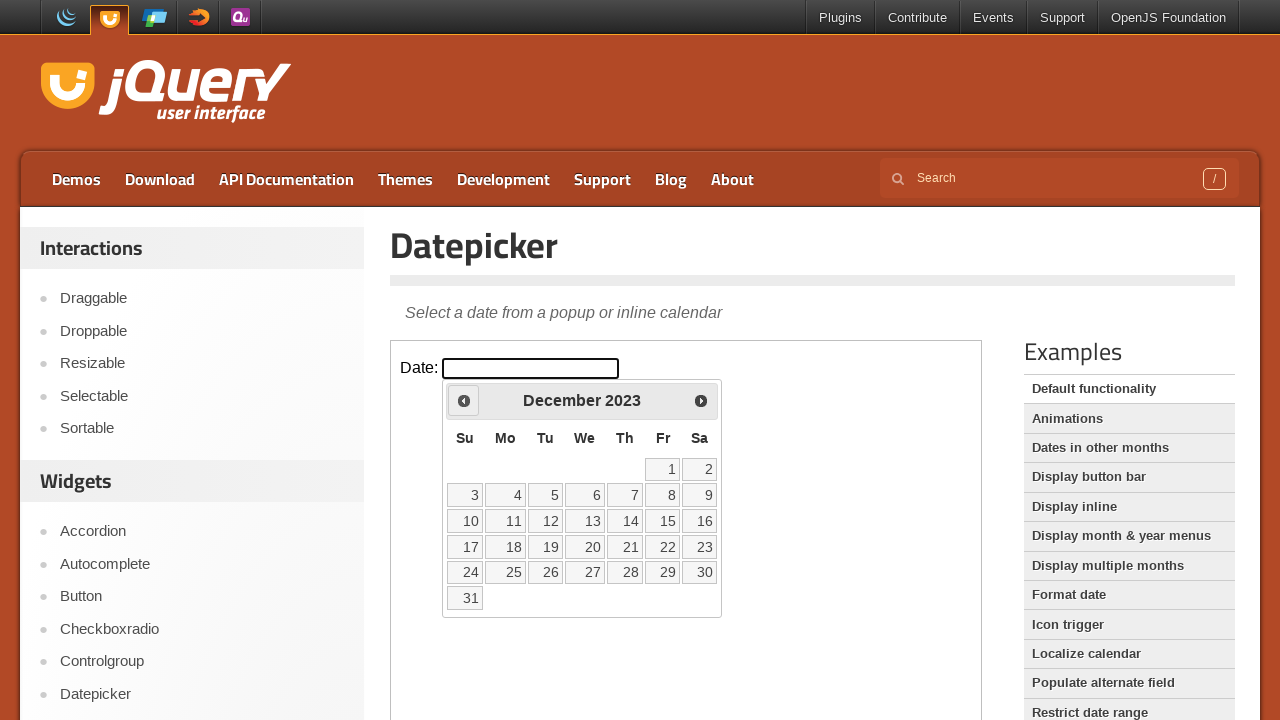

Retrieved current month/year title: December 2023
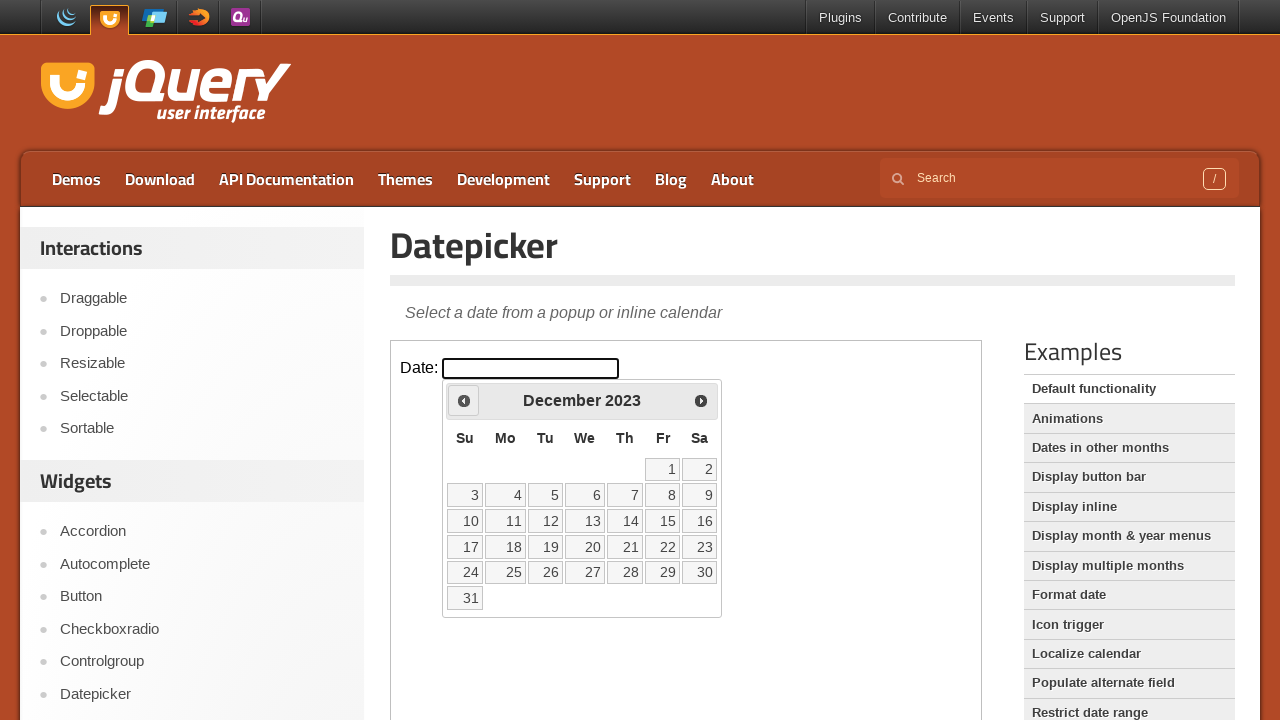

Clicked Previous button to navigate to earlier month at (464, 400) on iframe.demo-frame >> internal:control=enter-frame >> xpath=//*[@title='Prev']
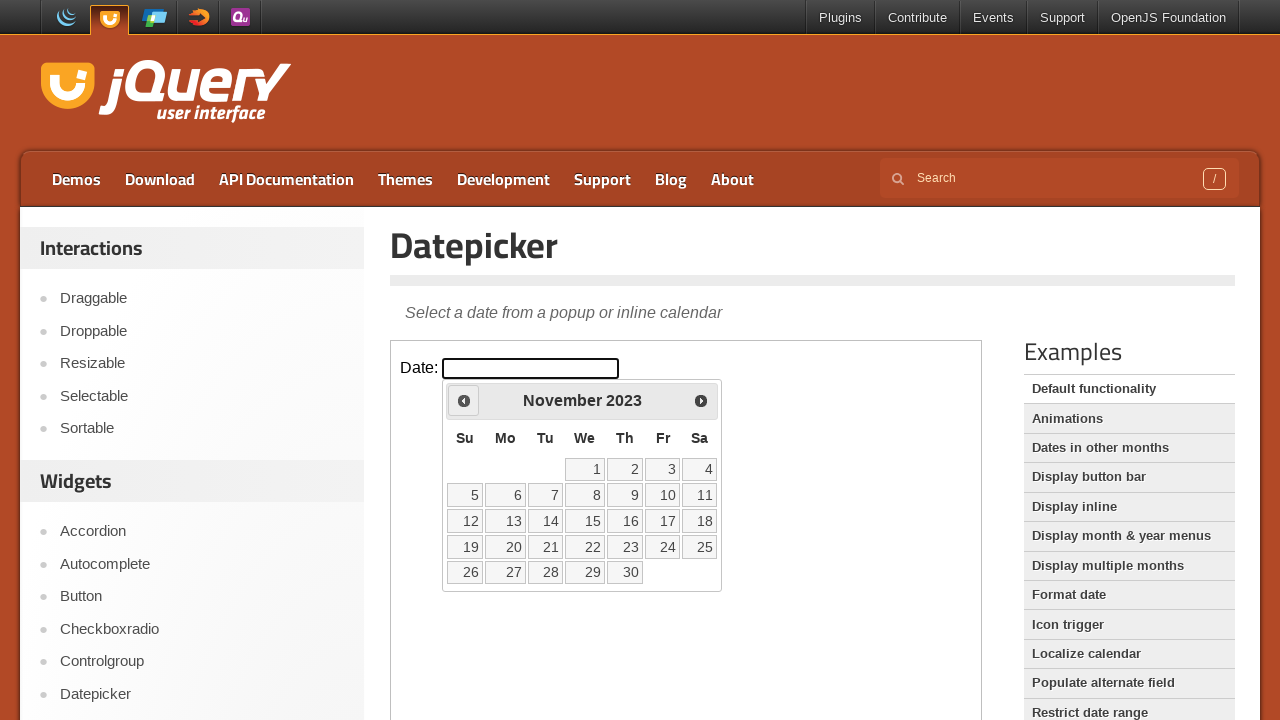

Retrieved current month/year title: November 2023
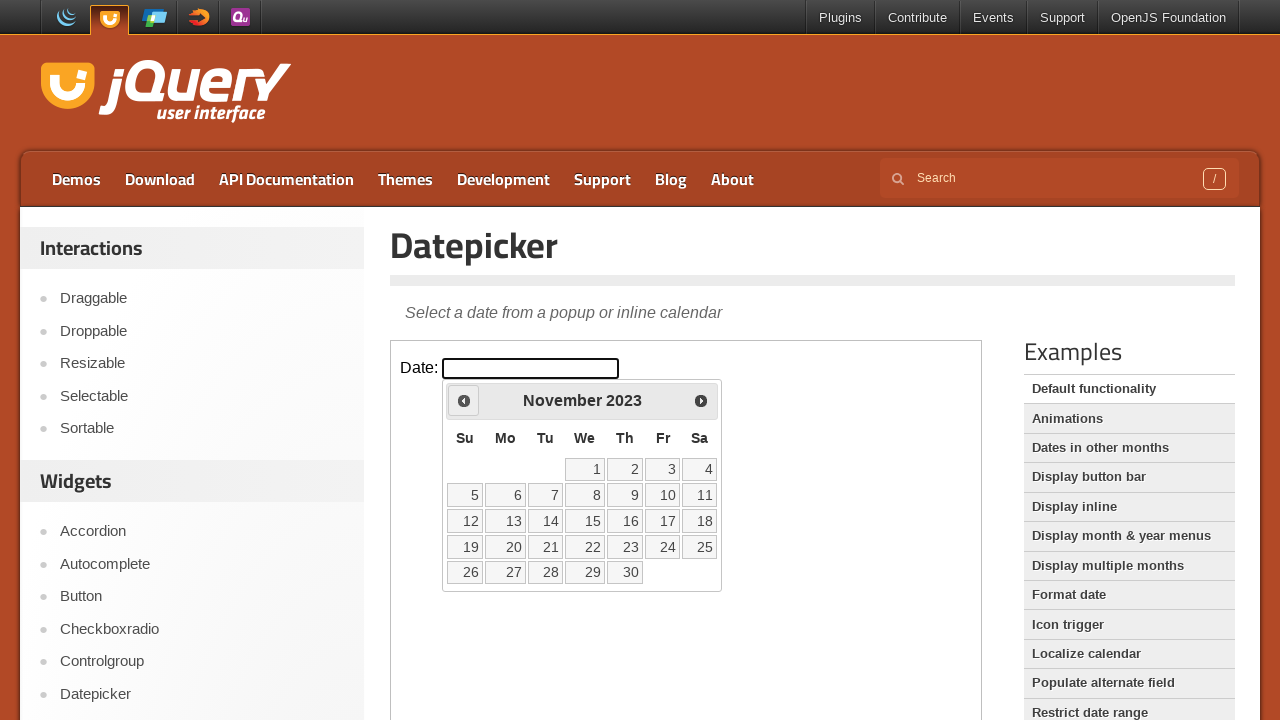

Clicked Previous button to navigate to earlier month at (464, 400) on iframe.demo-frame >> internal:control=enter-frame >> xpath=//*[@title='Prev']
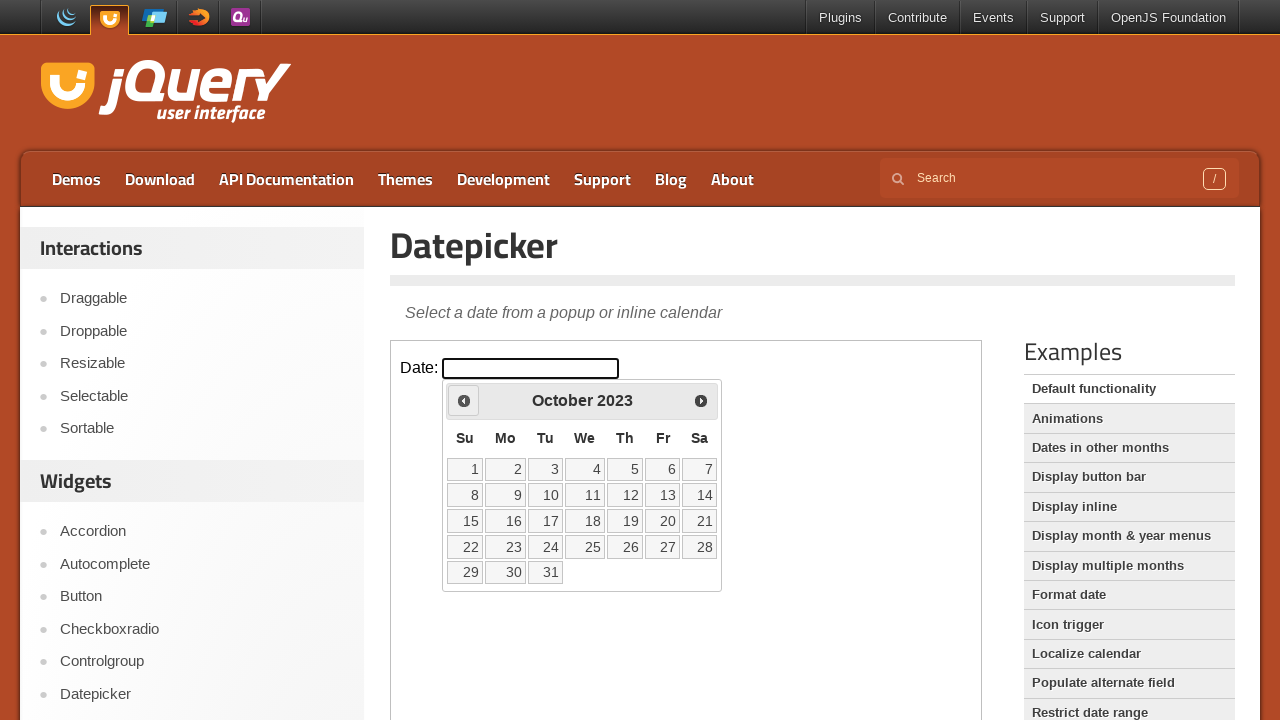

Retrieved current month/year title: October 2023
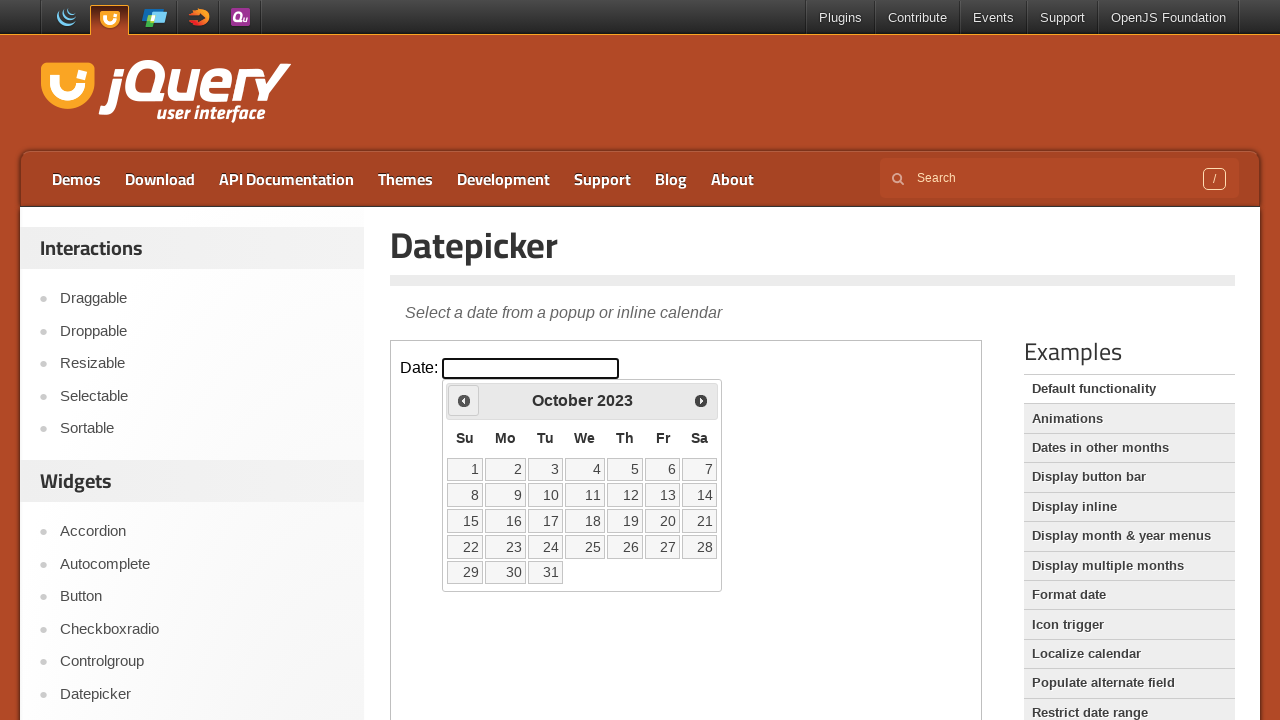

Clicked Previous button to navigate to earlier month at (464, 400) on iframe.demo-frame >> internal:control=enter-frame >> xpath=//*[@title='Prev']
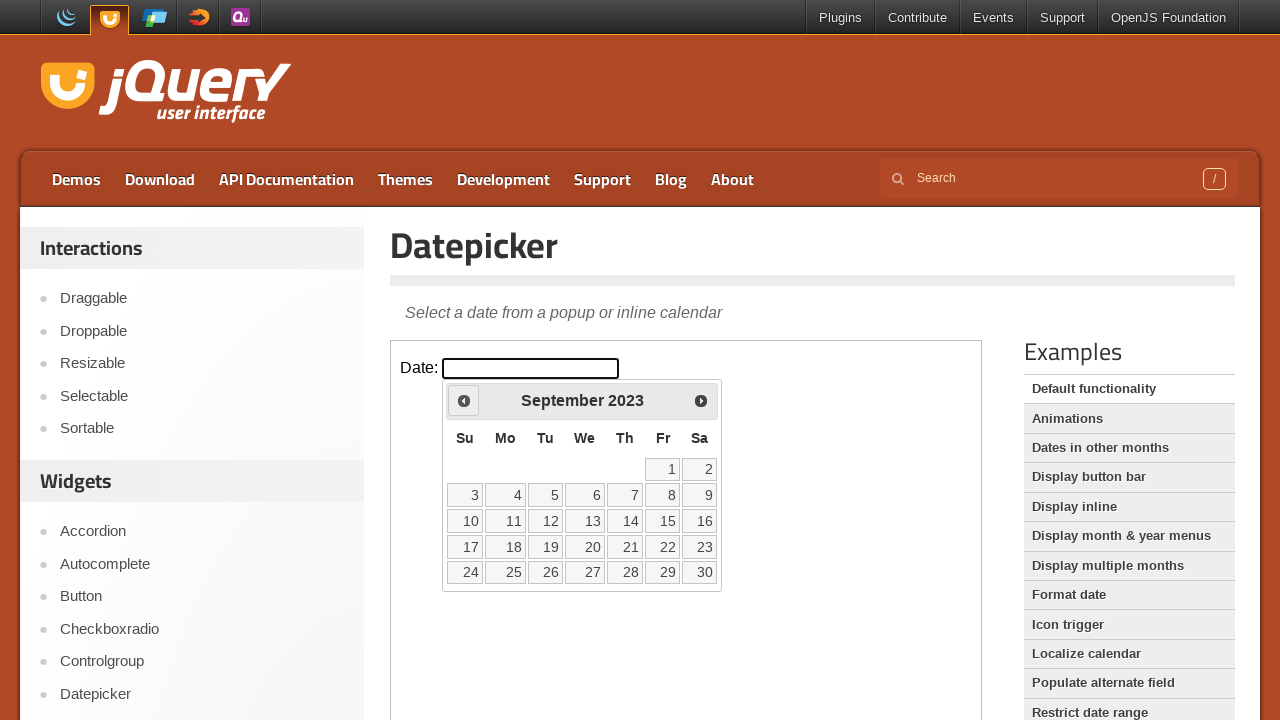

Retrieved current month/year title: September 2023
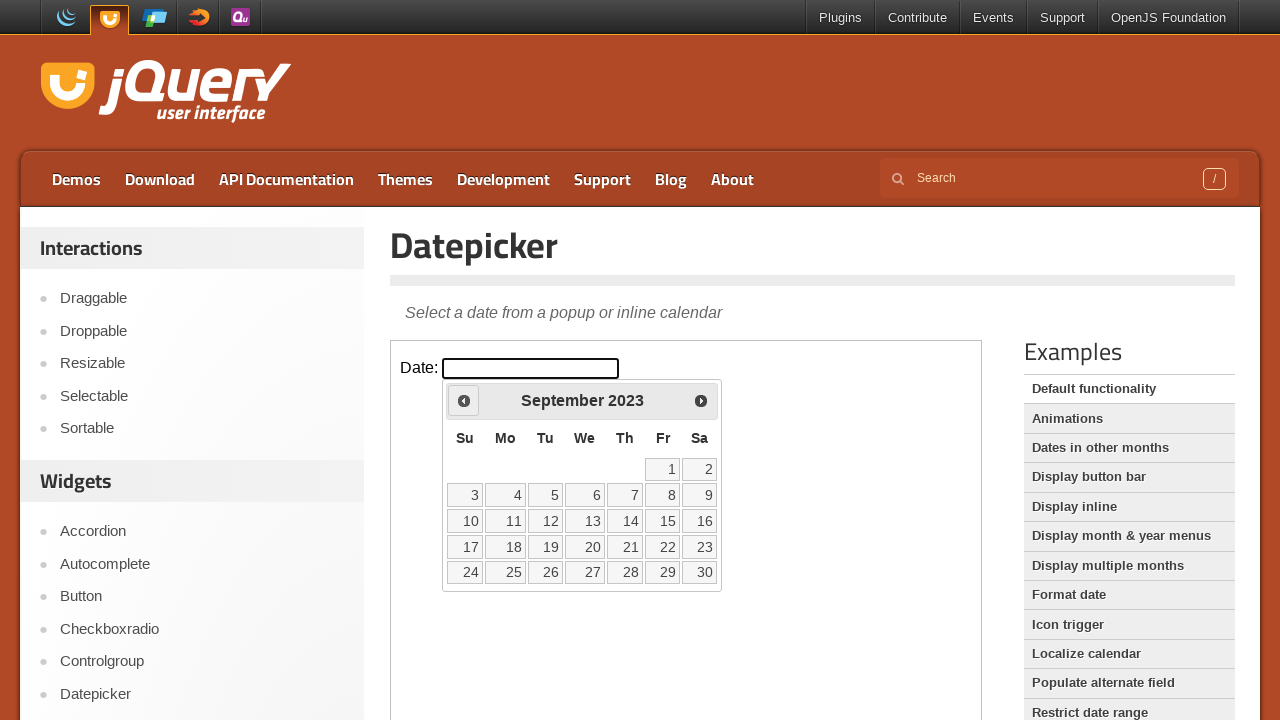

Clicked Previous button to navigate to earlier month at (464, 400) on iframe.demo-frame >> internal:control=enter-frame >> xpath=//*[@title='Prev']
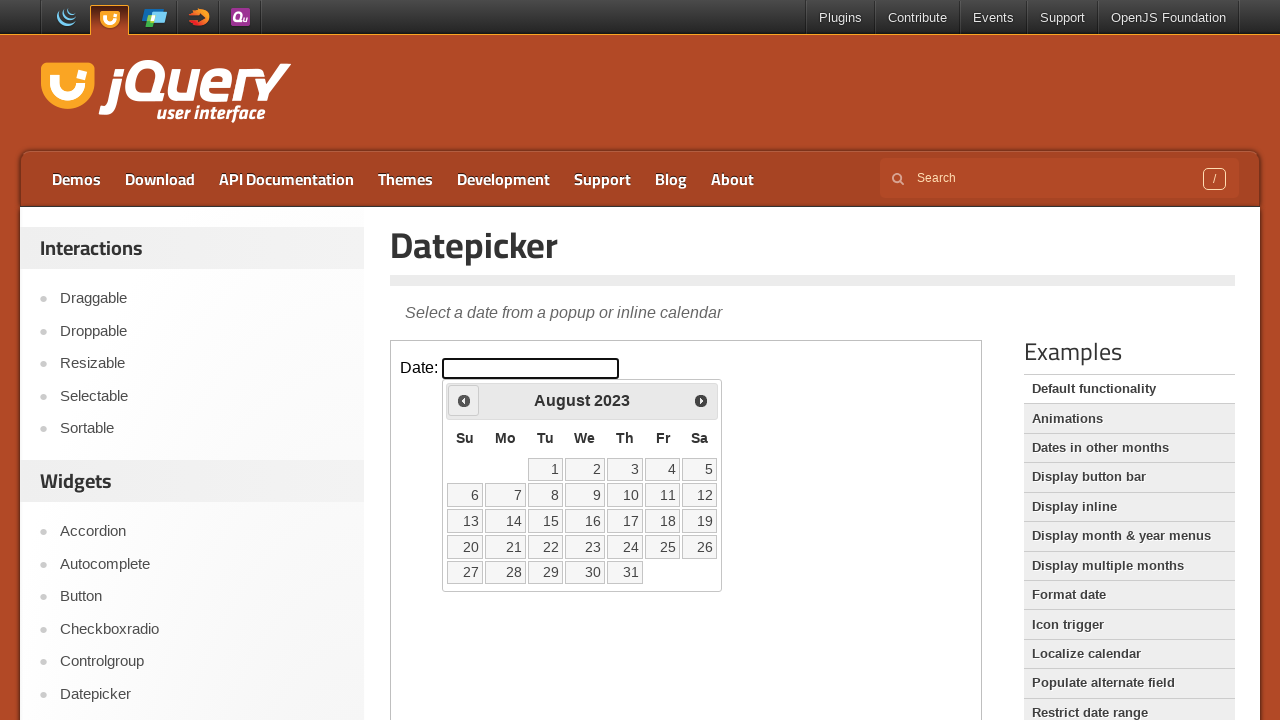

Retrieved current month/year title: August 2023
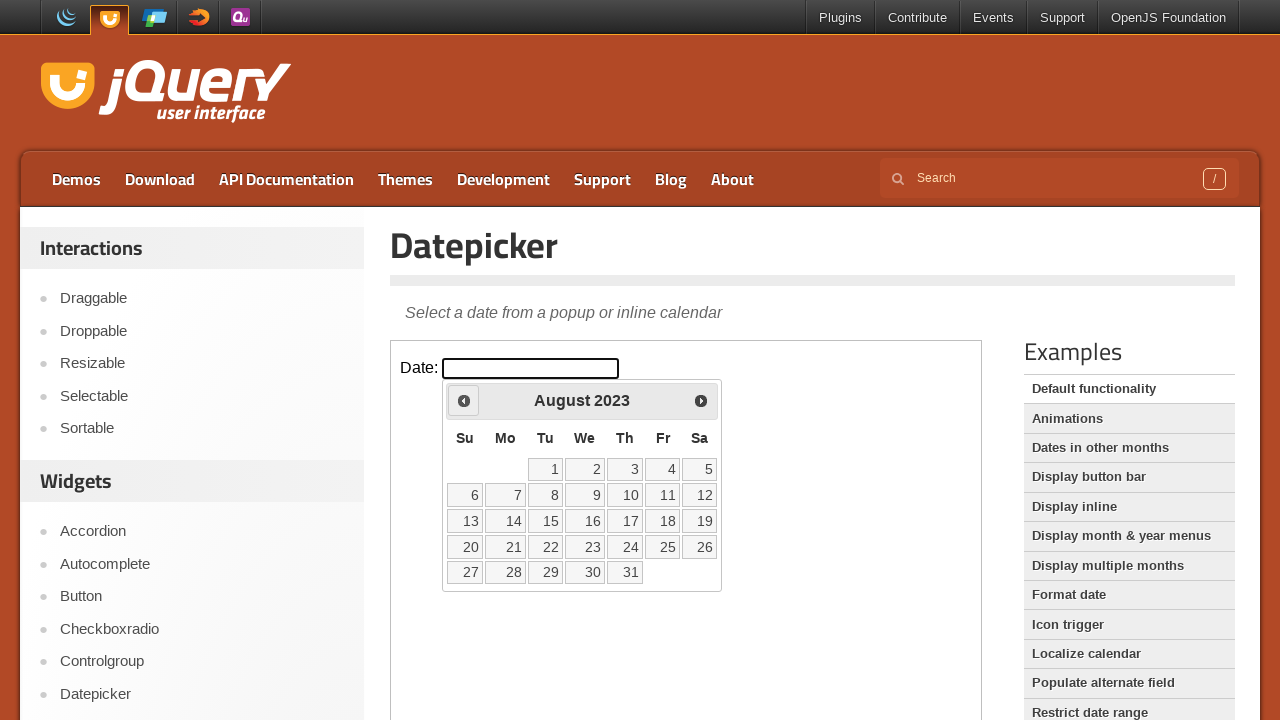

Clicked Previous button to navigate to earlier month at (464, 400) on iframe.demo-frame >> internal:control=enter-frame >> xpath=//*[@title='Prev']
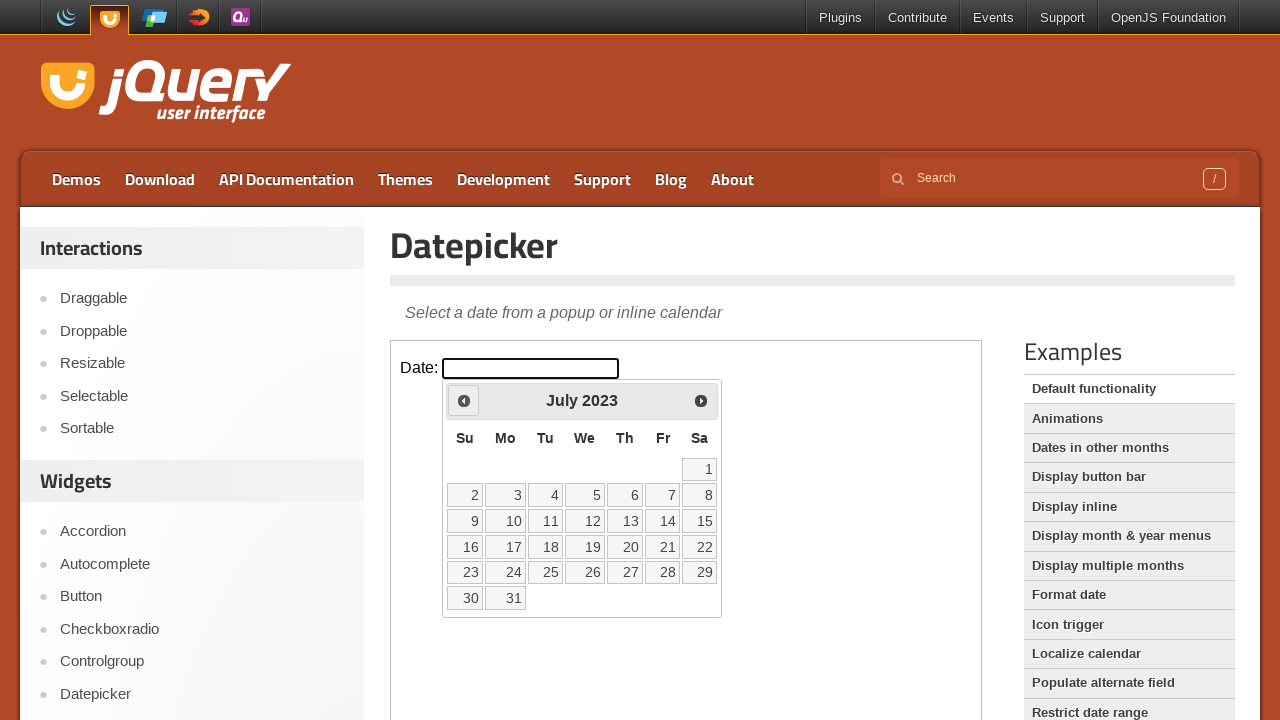

Retrieved current month/year title: July 2023
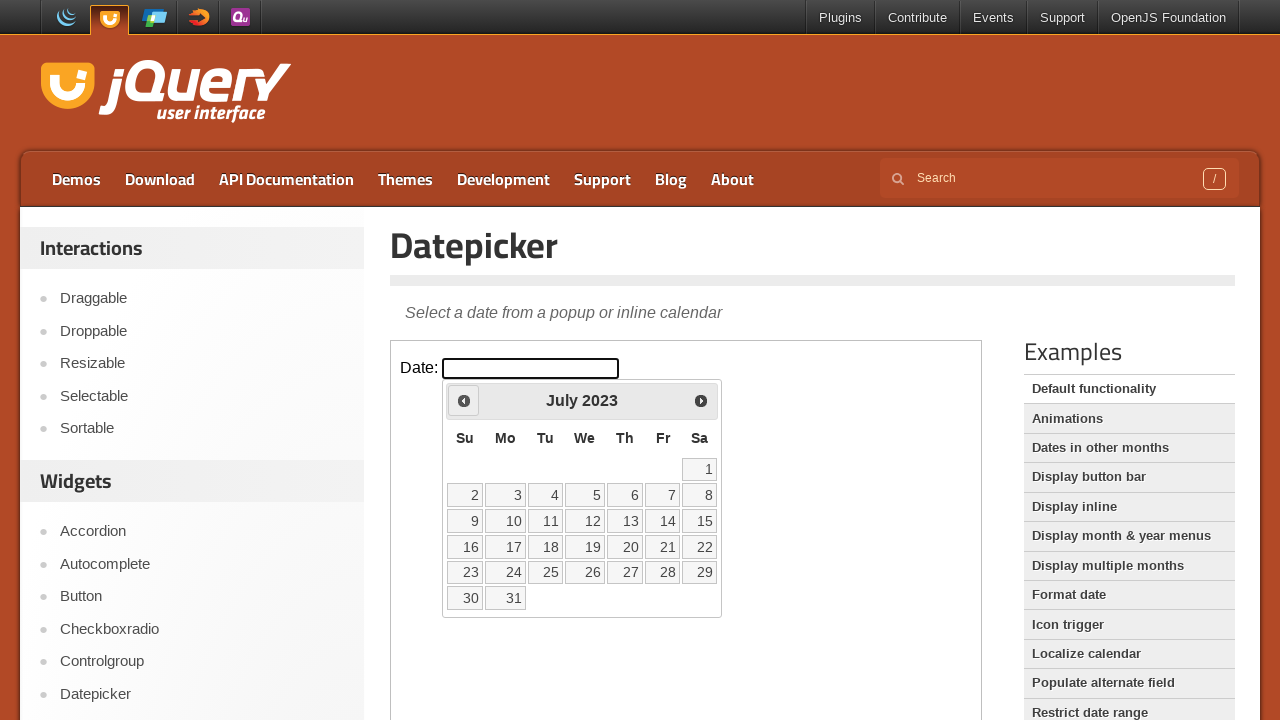

Clicked Previous button to navigate to earlier month at (464, 400) on iframe.demo-frame >> internal:control=enter-frame >> xpath=//*[@title='Prev']
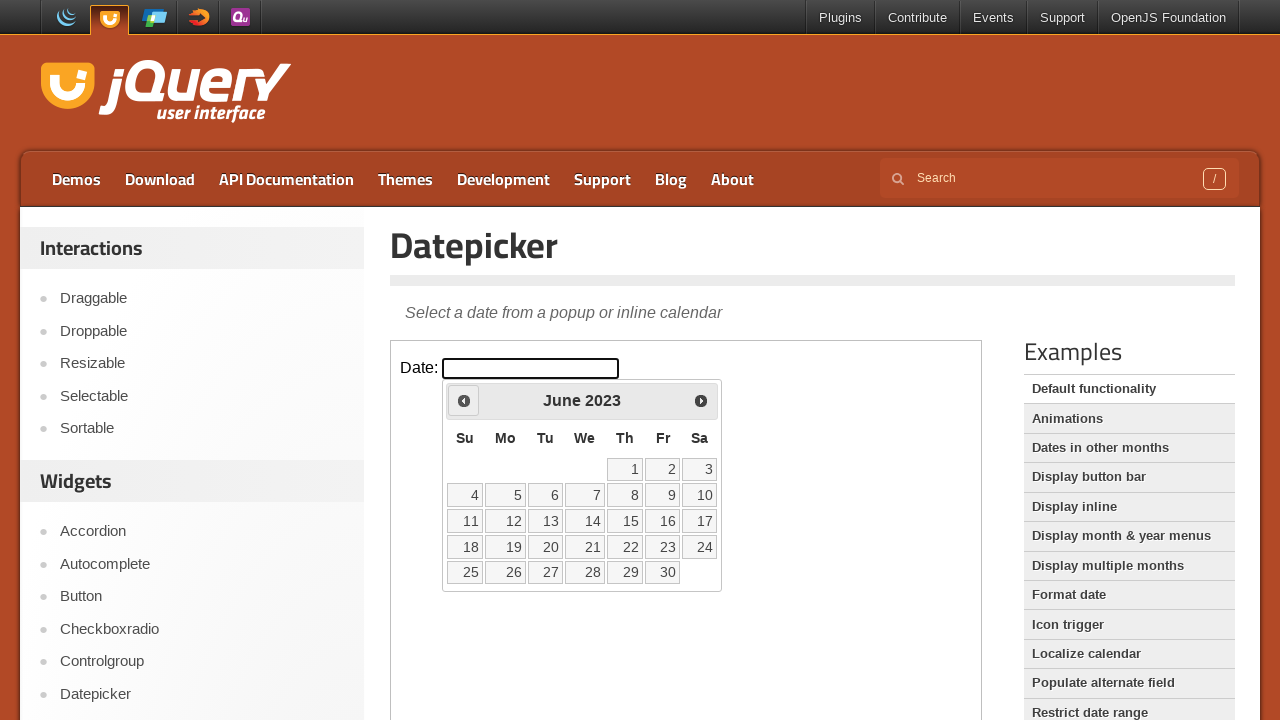

Retrieved current month/year title: June 2023
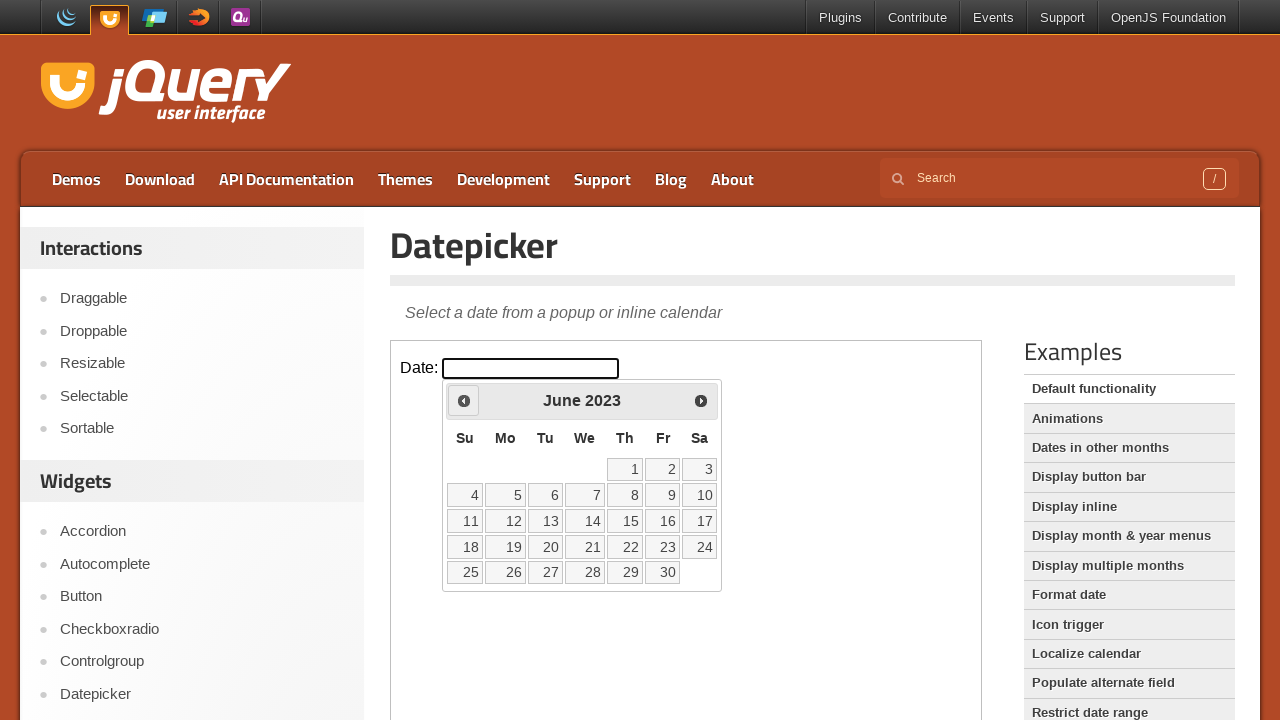

Clicked Previous button to navigate to earlier month at (464, 400) on iframe.demo-frame >> internal:control=enter-frame >> xpath=//*[@title='Prev']
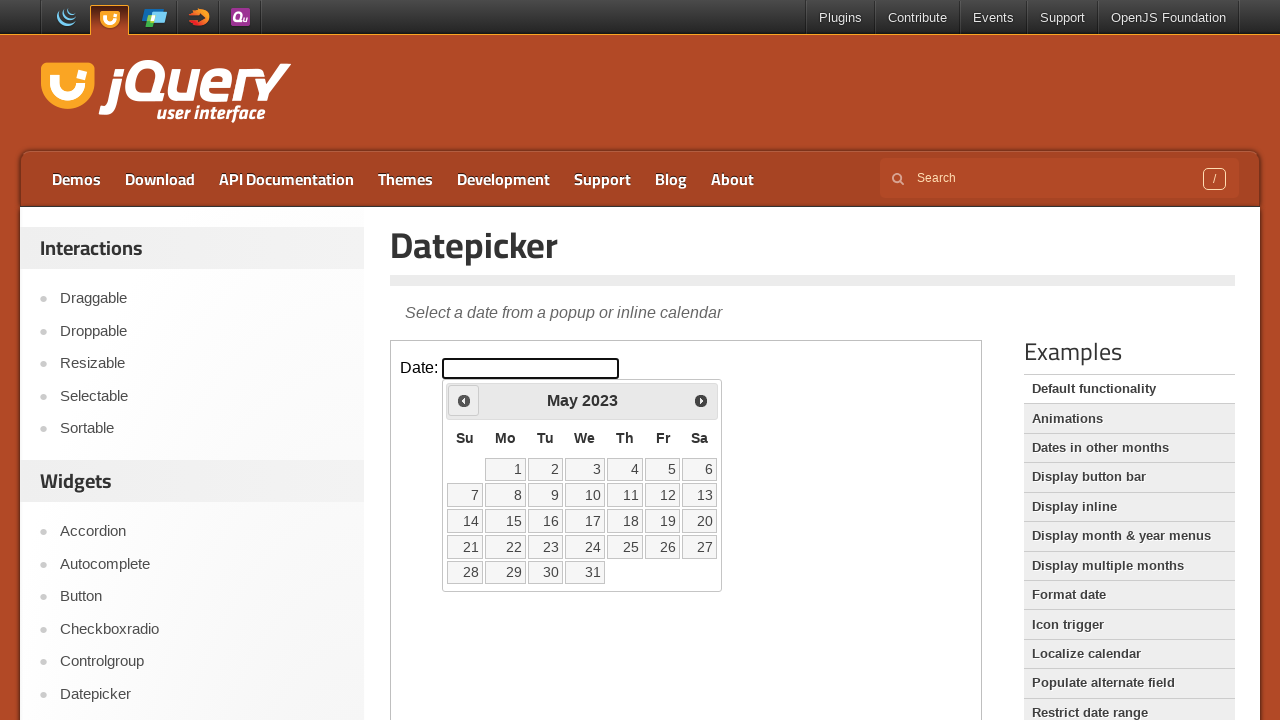

Retrieved current month/year title: May 2023
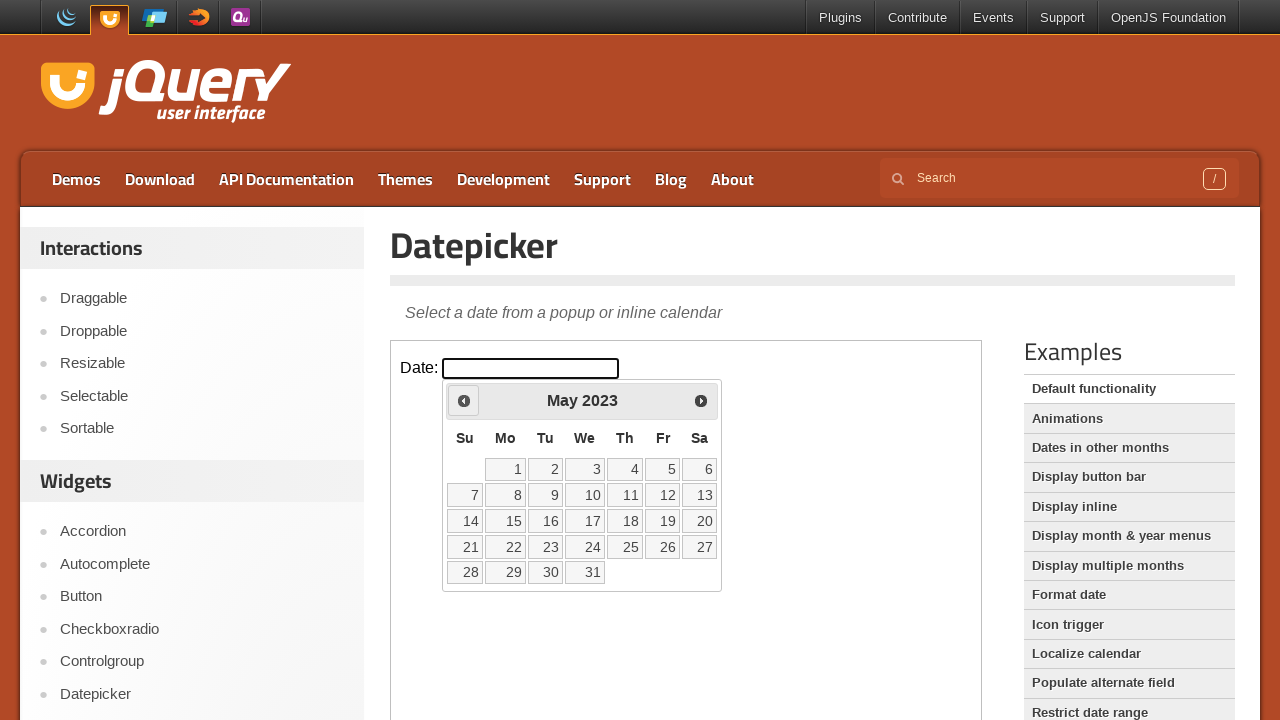

Clicked Previous button to navigate to earlier month at (464, 400) on iframe.demo-frame >> internal:control=enter-frame >> xpath=//*[@title='Prev']
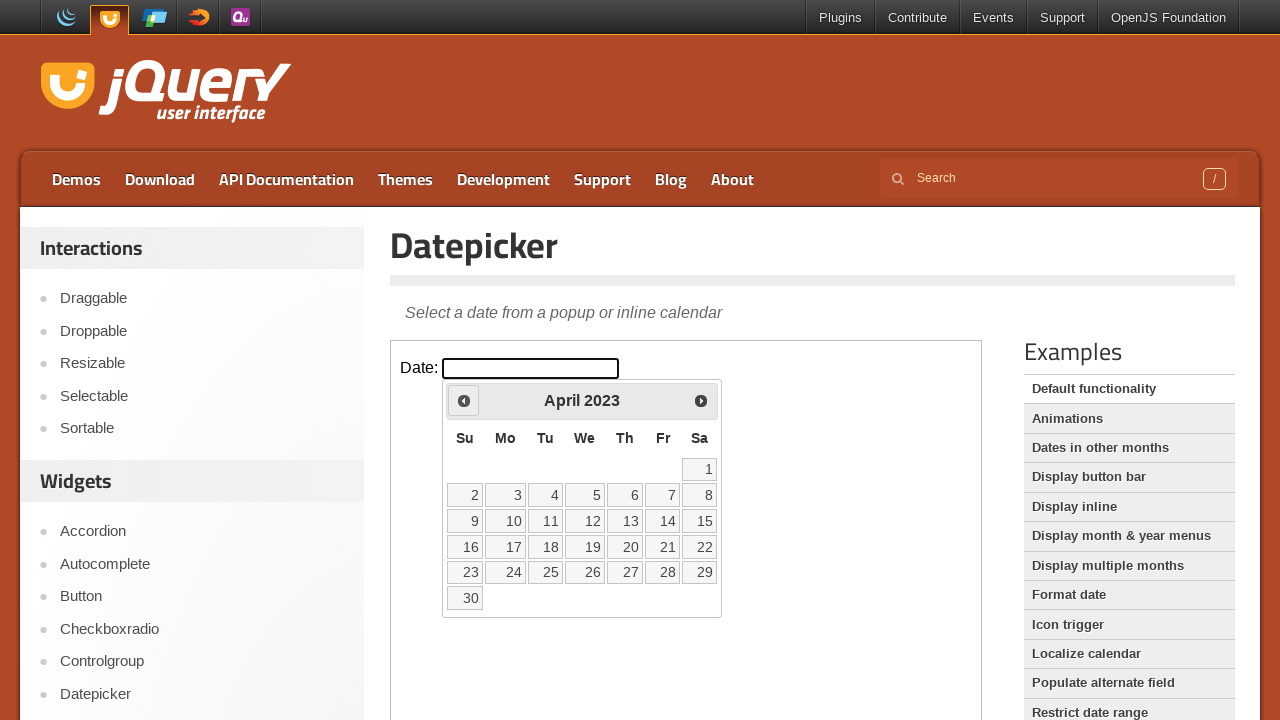

Retrieved current month/year title: April 2023
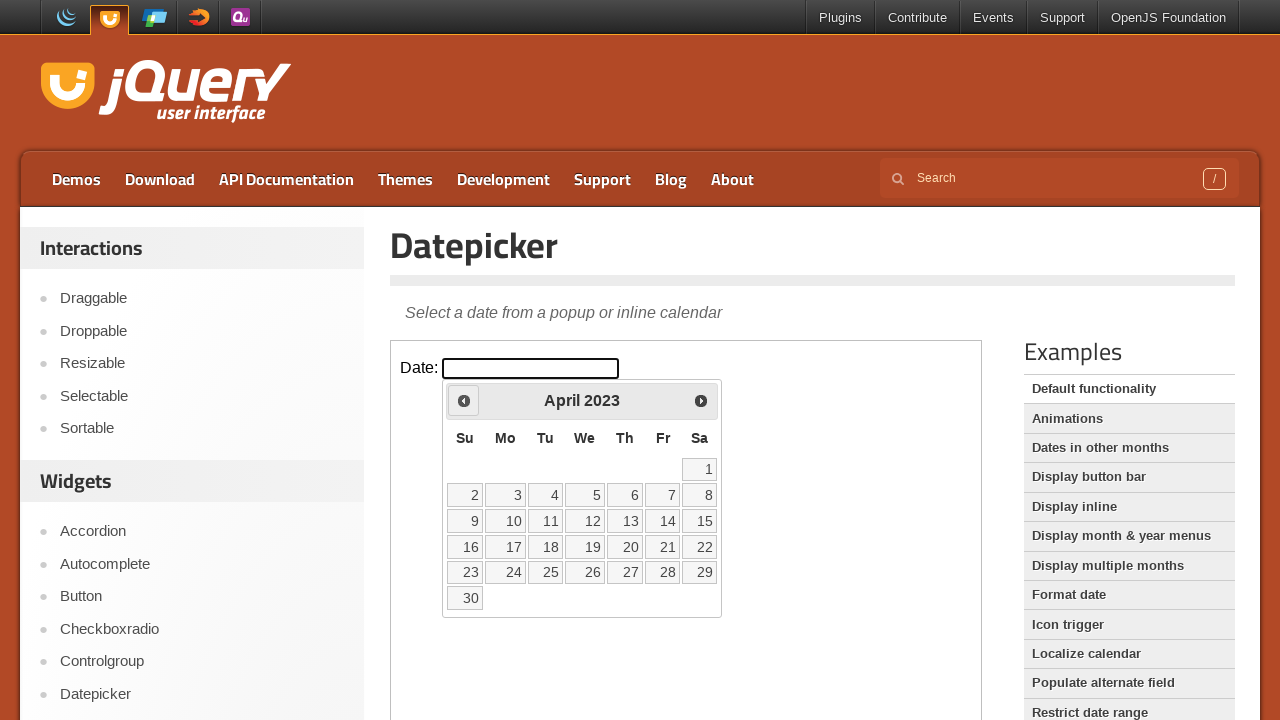

Clicked Previous button to navigate to earlier month at (464, 400) on iframe.demo-frame >> internal:control=enter-frame >> xpath=//*[@title='Prev']
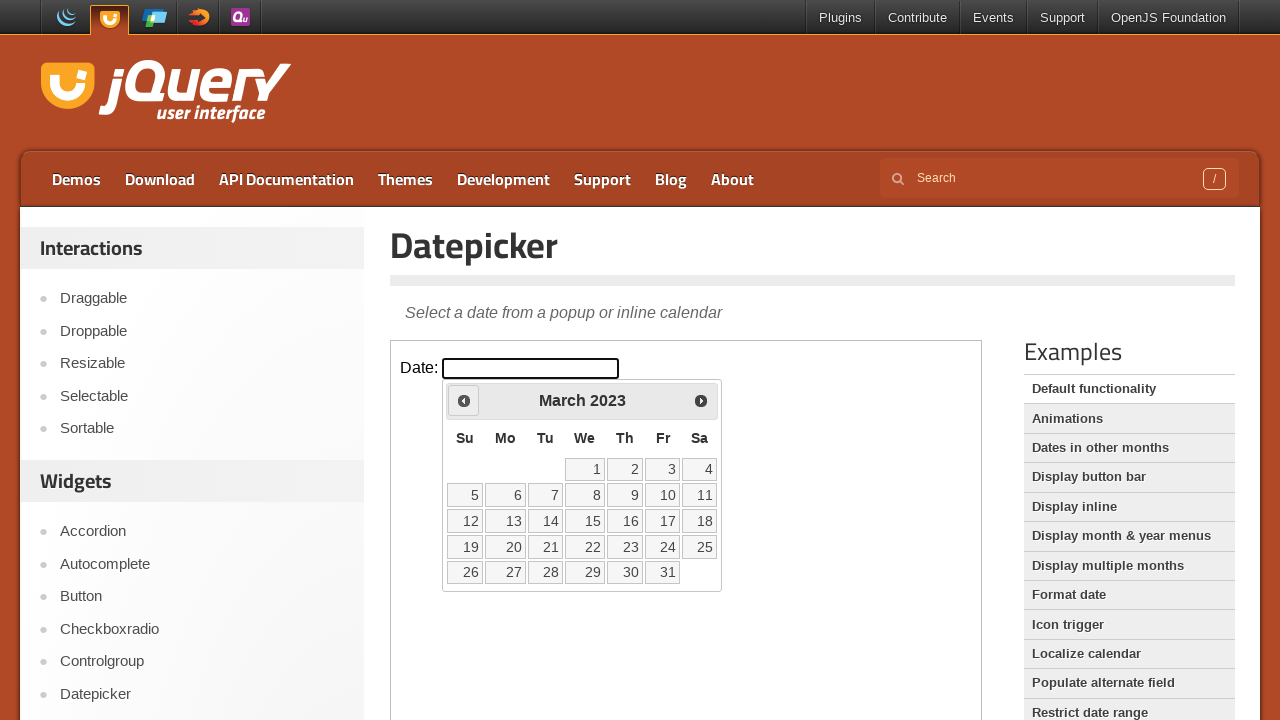

Retrieved current month/year title: March 2023
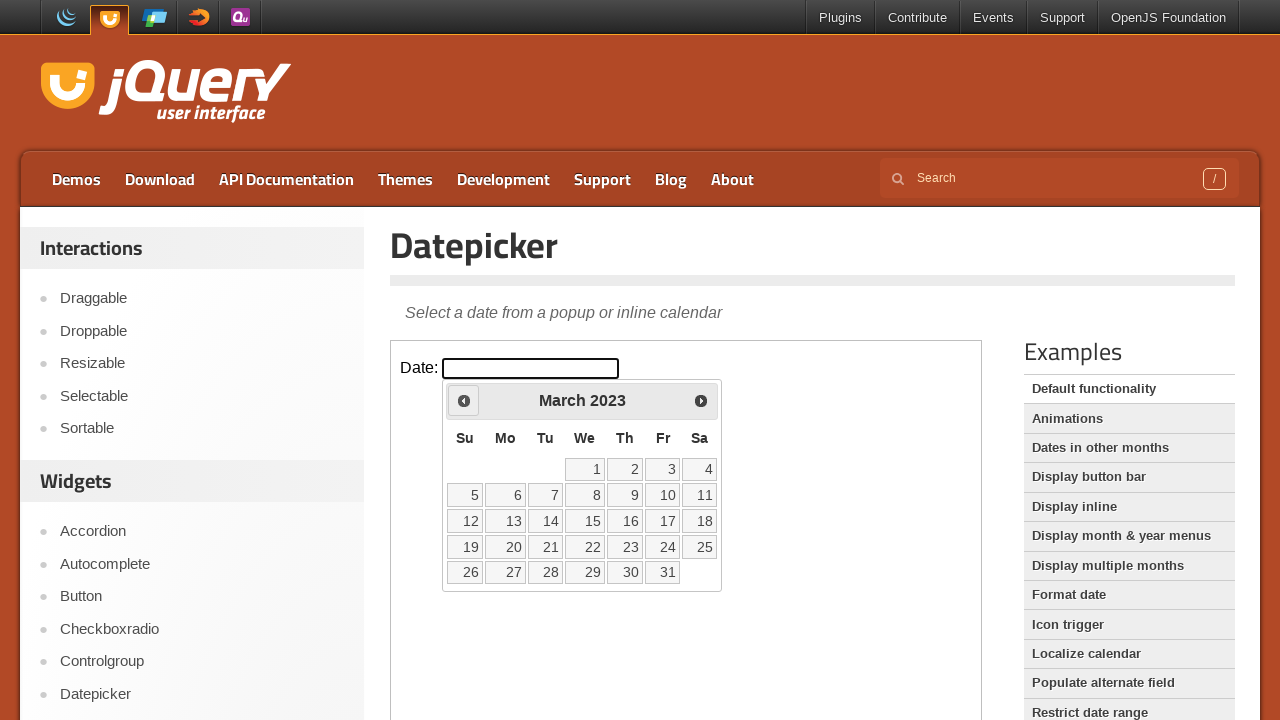

Clicked Previous button to navigate to earlier month at (464, 400) on iframe.demo-frame >> internal:control=enter-frame >> xpath=//*[@title='Prev']
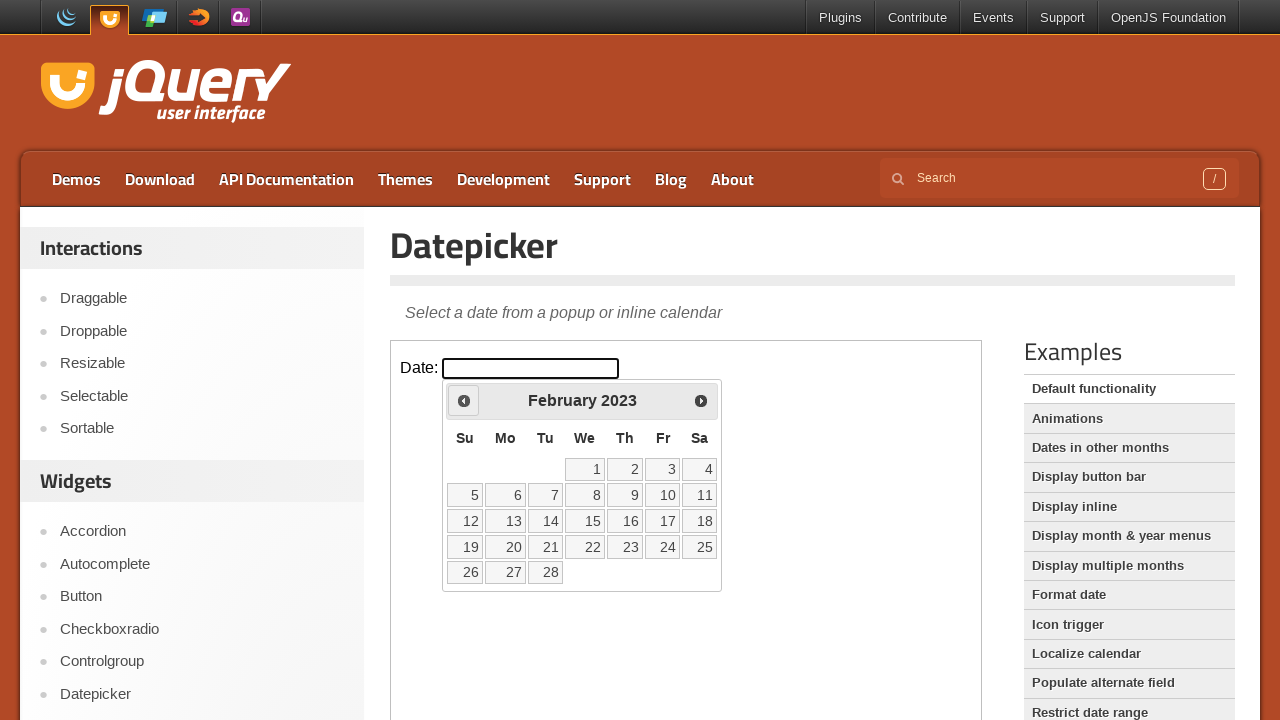

Retrieved current month/year title: February 2023
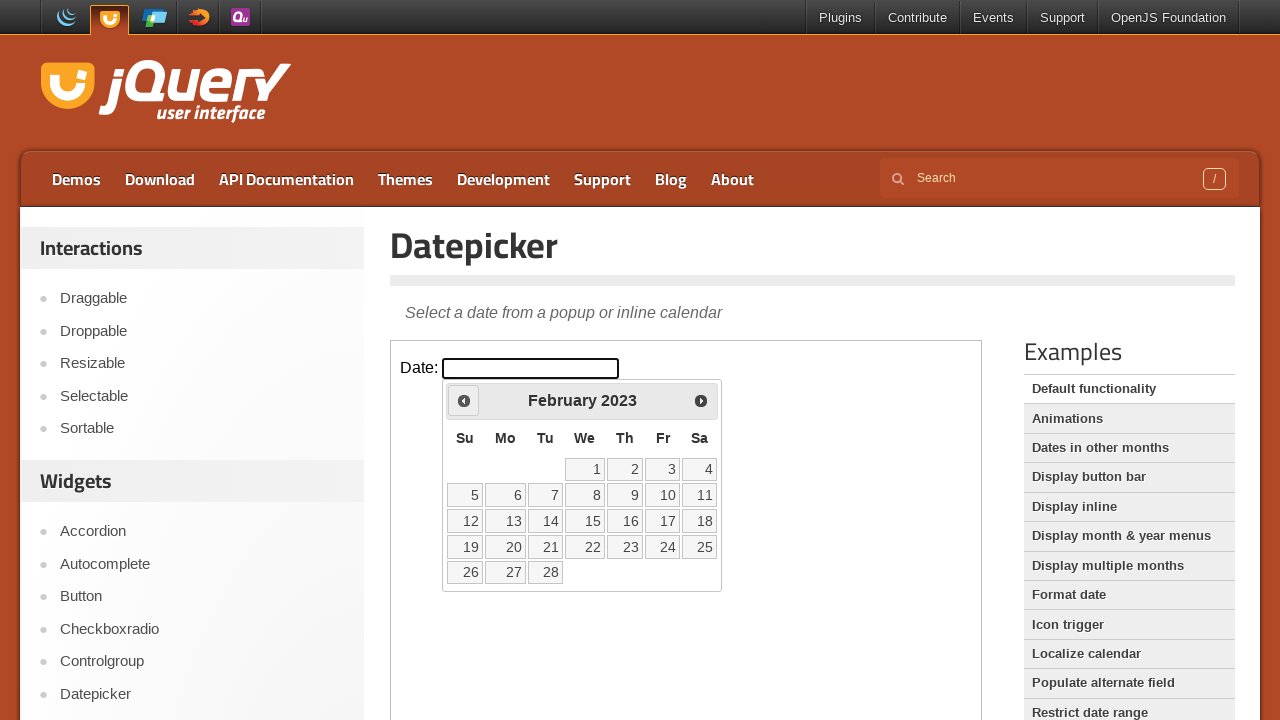

Clicked Previous button to navigate to earlier month at (464, 400) on iframe.demo-frame >> internal:control=enter-frame >> xpath=//*[@title='Prev']
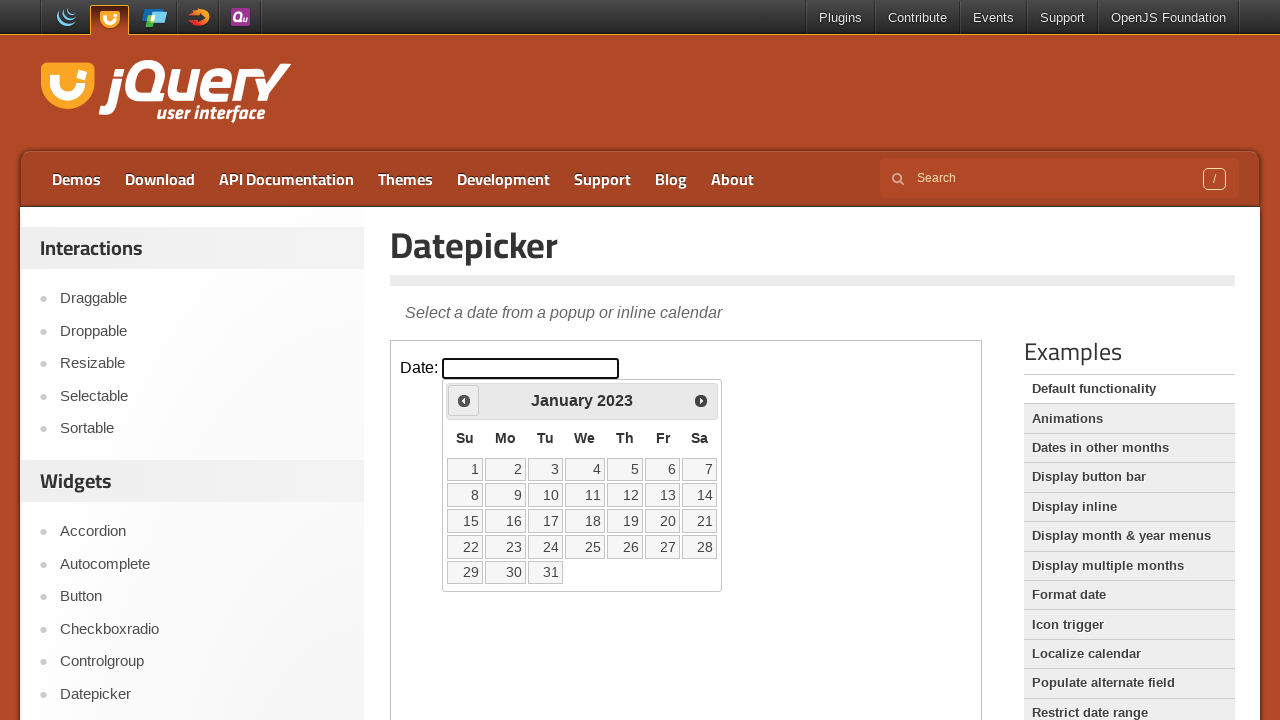

Retrieved current month/year title: January 2023
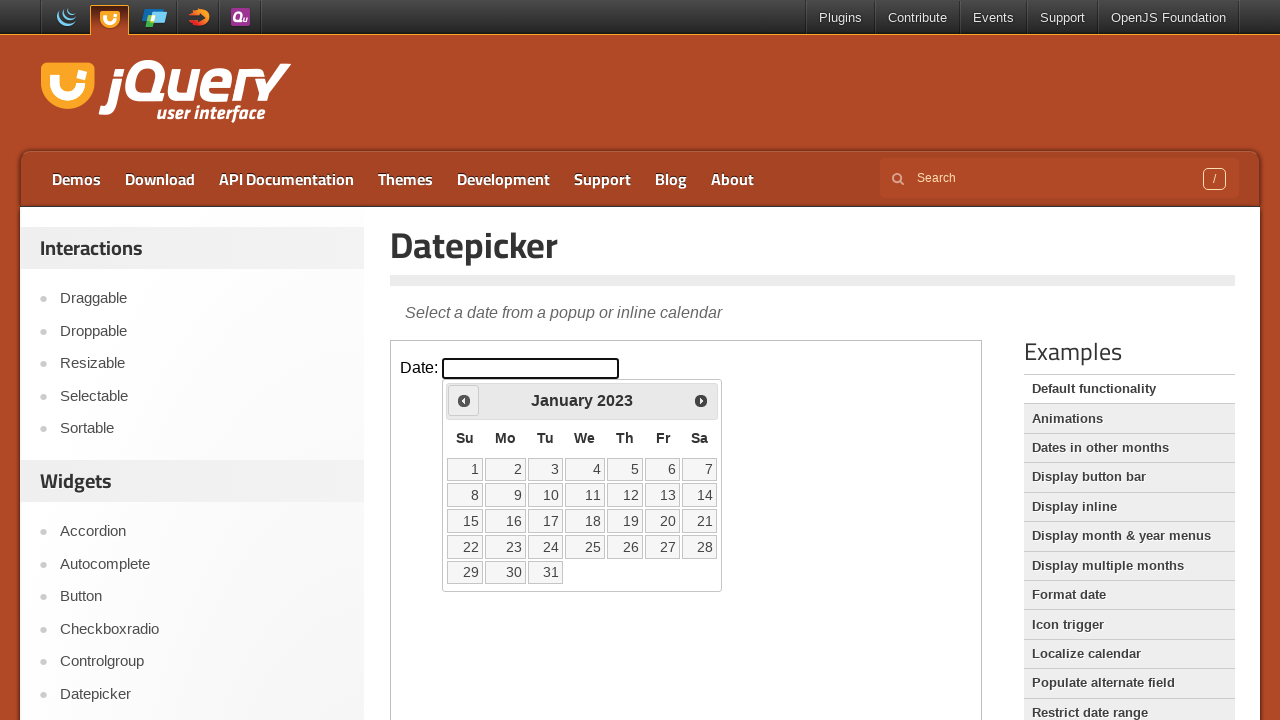

Clicked Previous button to navigate to earlier month at (464, 400) on iframe.demo-frame >> internal:control=enter-frame >> xpath=//*[@title='Prev']
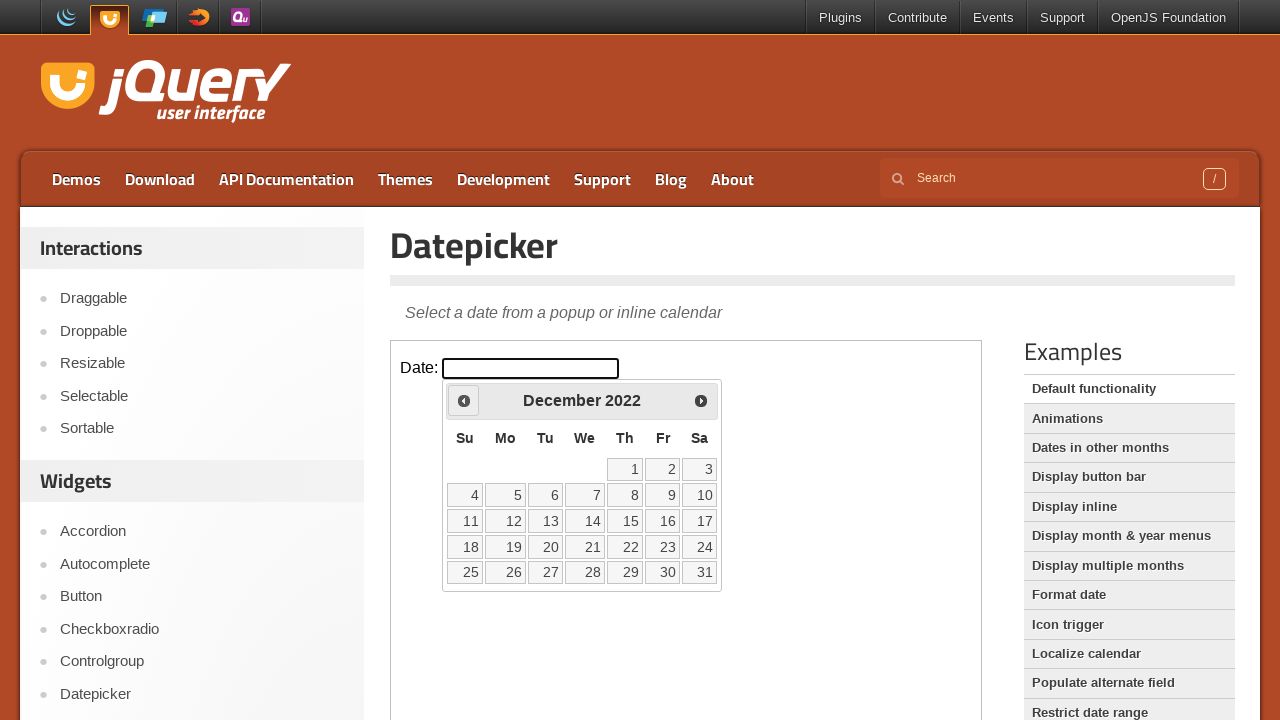

Retrieved current month/year title: December 2022
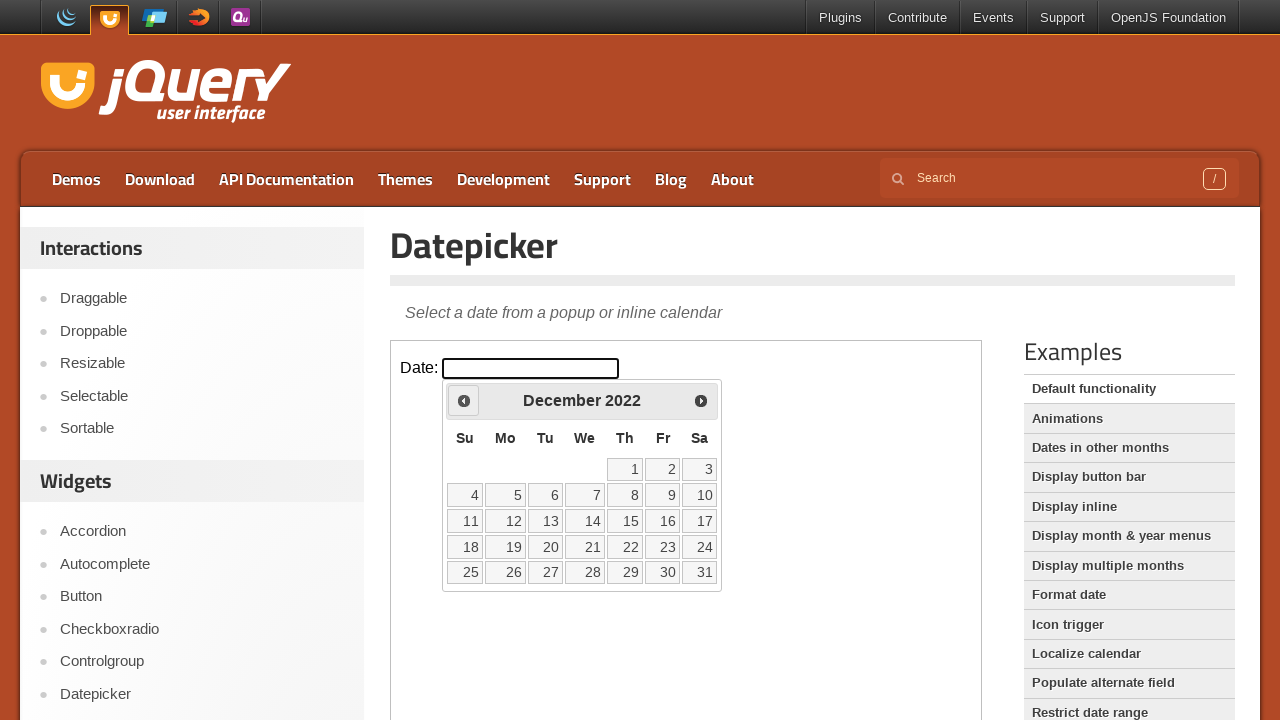

Clicked Previous button to navigate to earlier month at (464, 400) on iframe.demo-frame >> internal:control=enter-frame >> xpath=//*[@title='Prev']
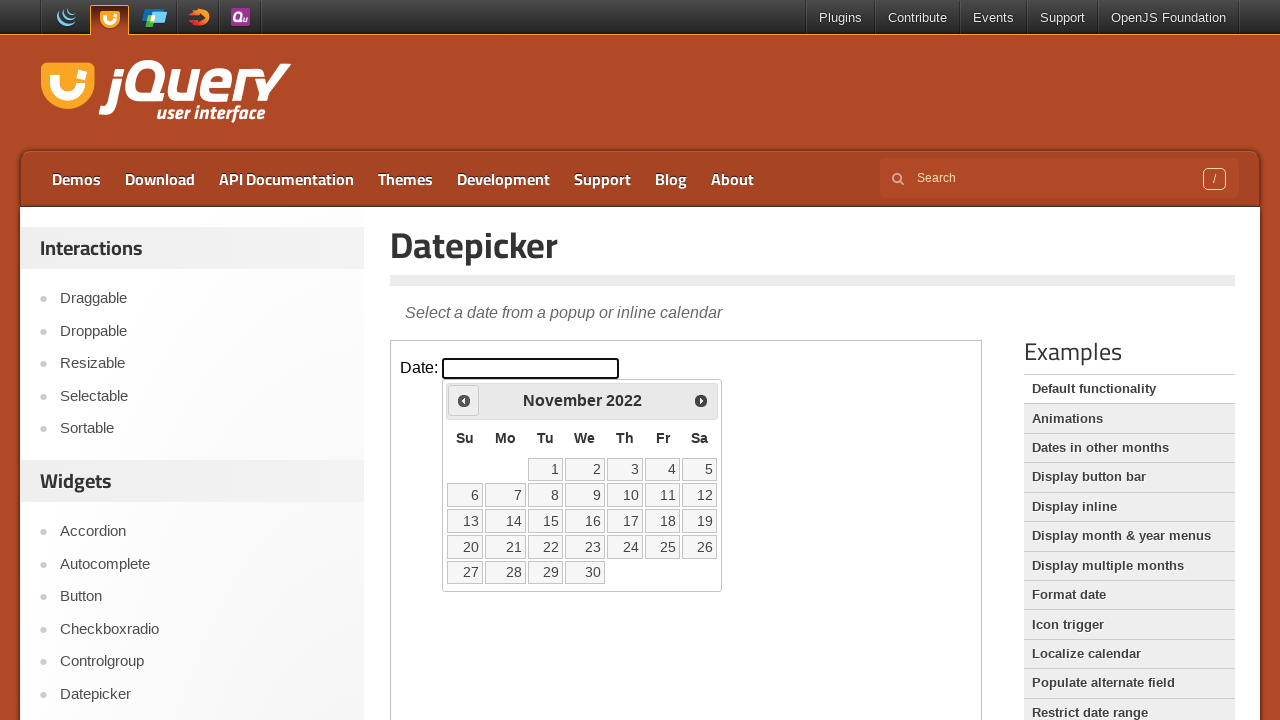

Retrieved current month/year title: November 2022
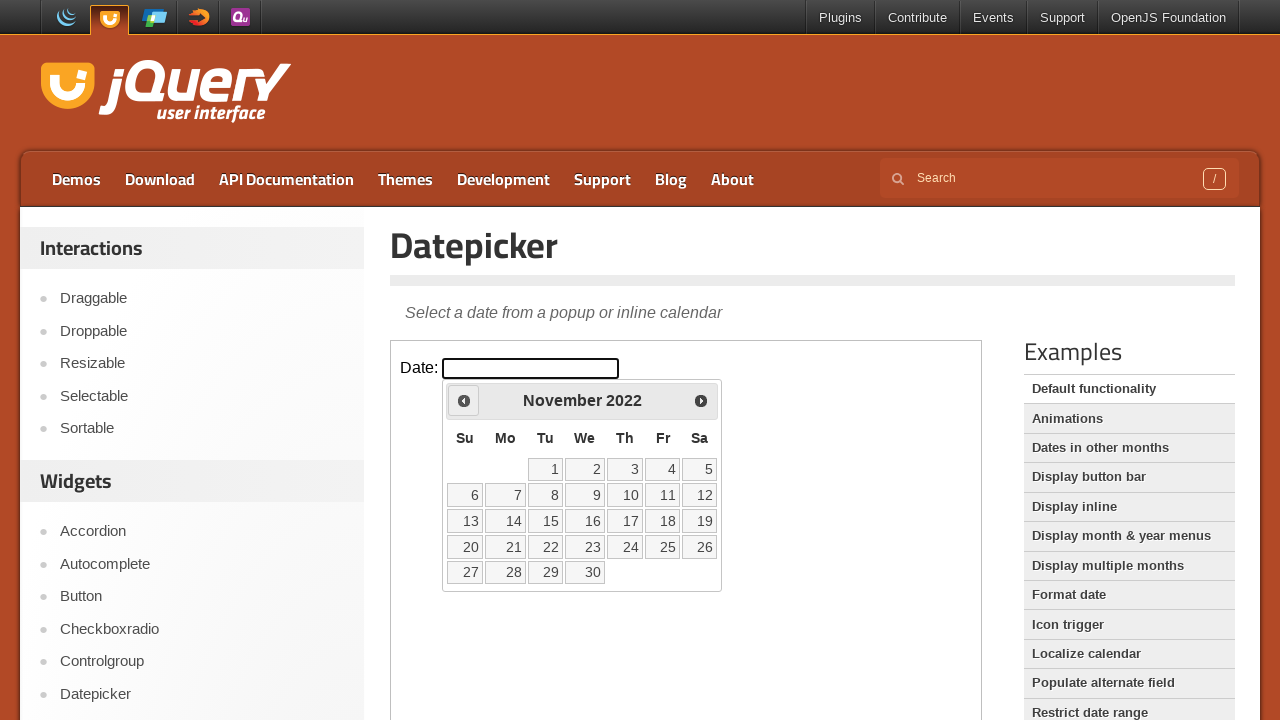

Clicked Previous button to navigate to earlier month at (464, 400) on iframe.demo-frame >> internal:control=enter-frame >> xpath=//*[@title='Prev']
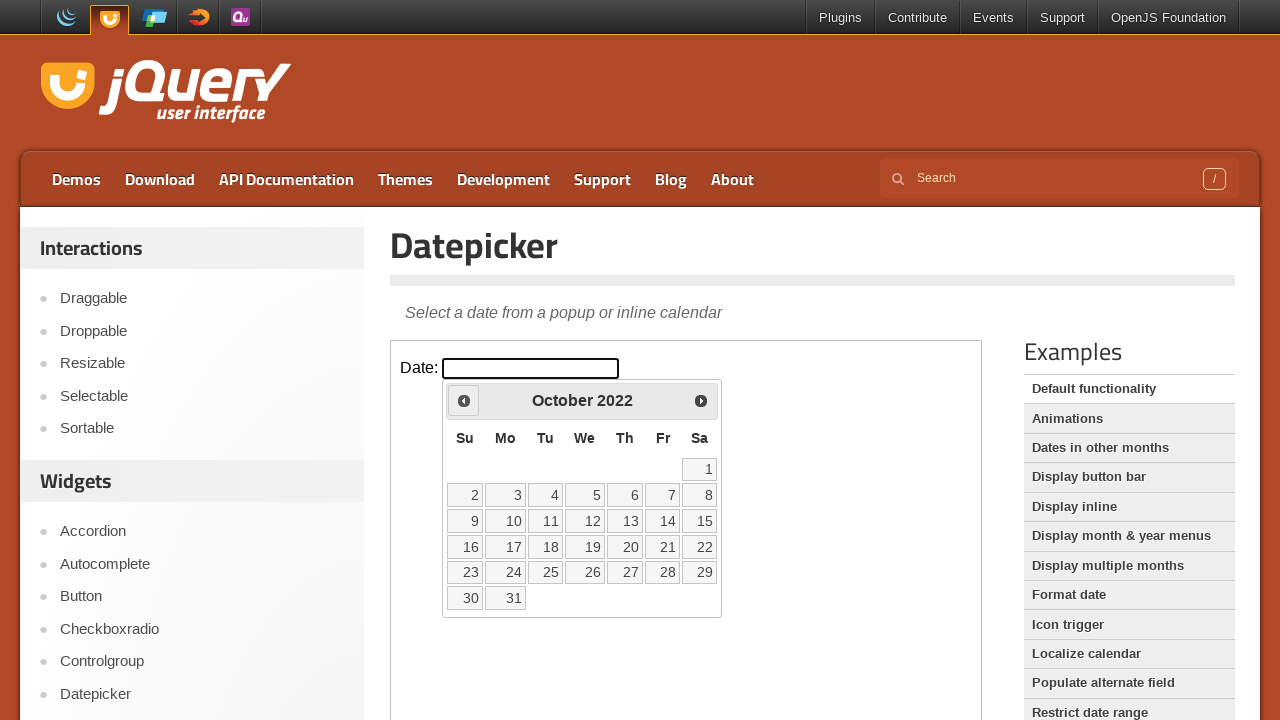

Retrieved current month/year title: October 2022
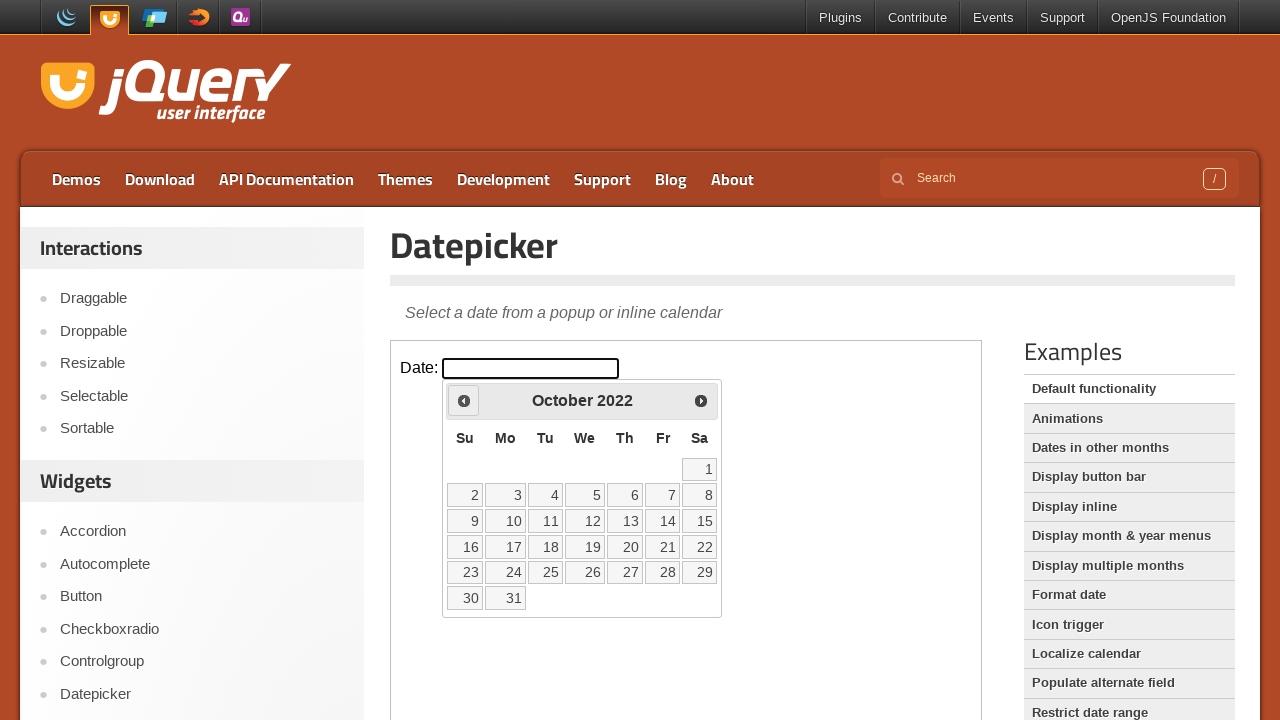

Clicked Previous button to navigate to earlier month at (464, 400) on iframe.demo-frame >> internal:control=enter-frame >> xpath=//*[@title='Prev']
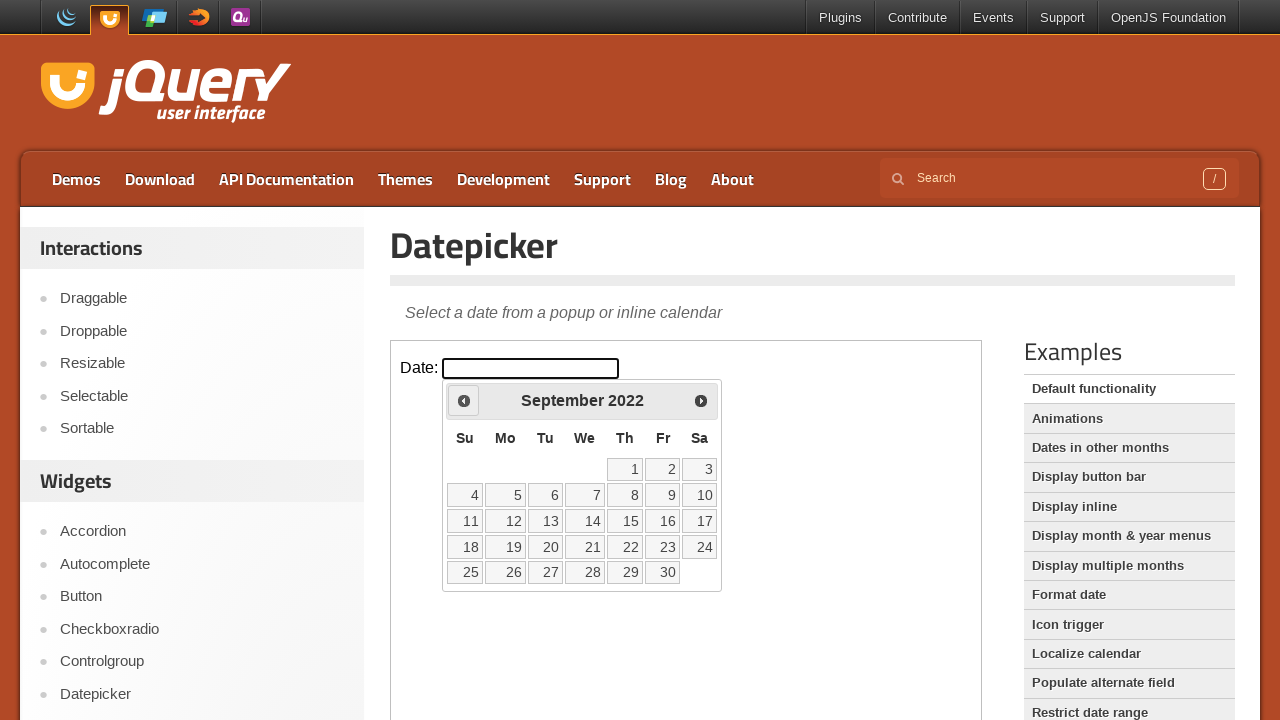

Retrieved current month/year title: September 2022
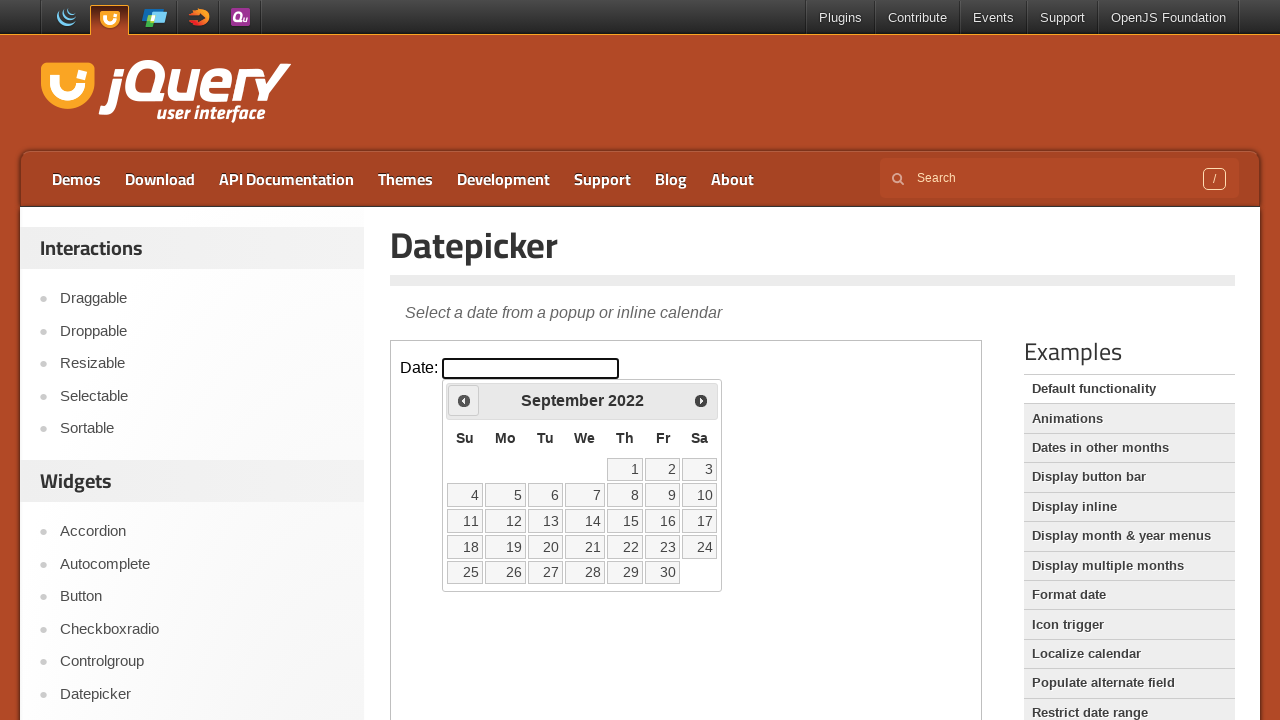

Clicked Previous button to navigate to earlier month at (464, 400) on iframe.demo-frame >> internal:control=enter-frame >> xpath=//*[@title='Prev']
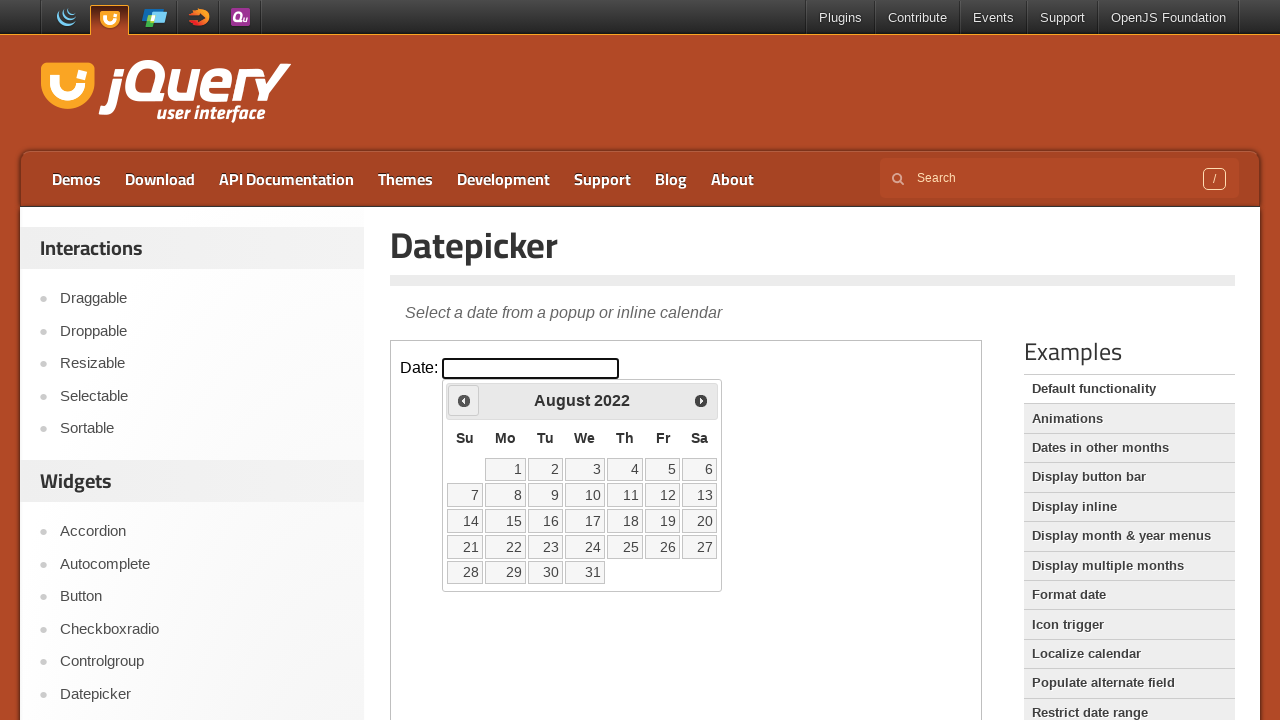

Retrieved current month/year title: August 2022
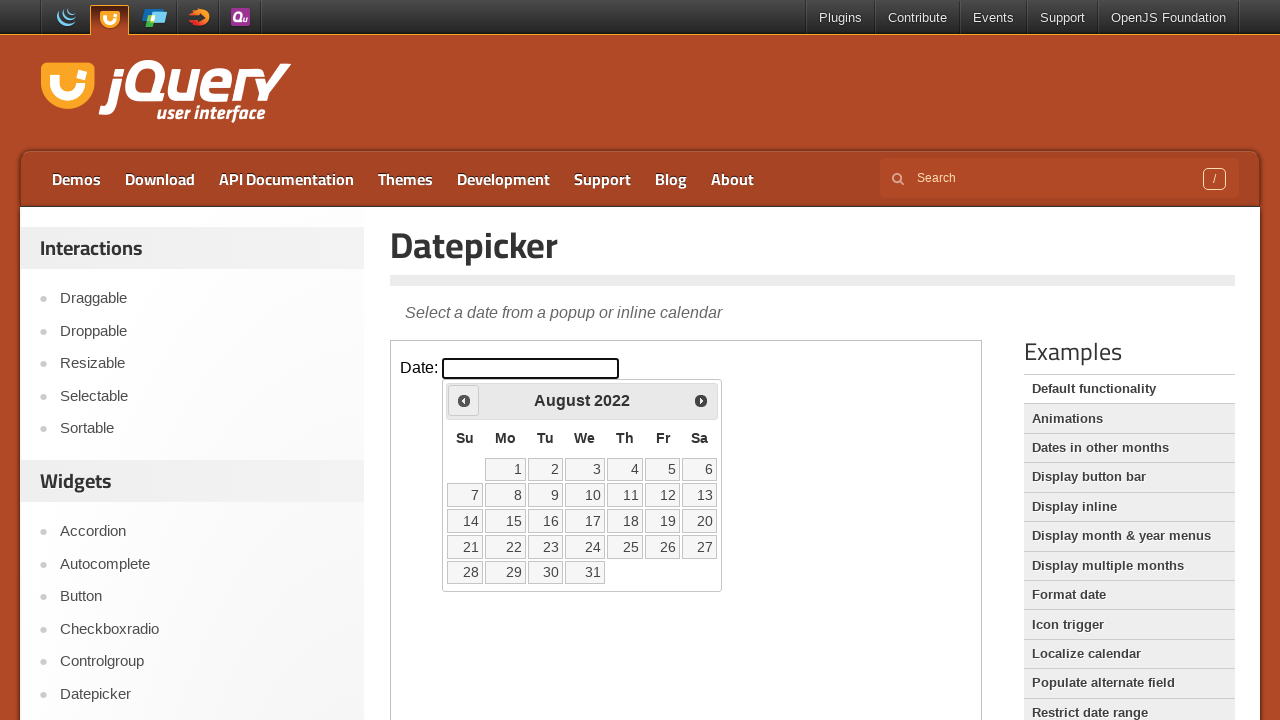

Clicked Previous button to navigate to earlier month at (464, 400) on iframe.demo-frame >> internal:control=enter-frame >> xpath=//*[@title='Prev']
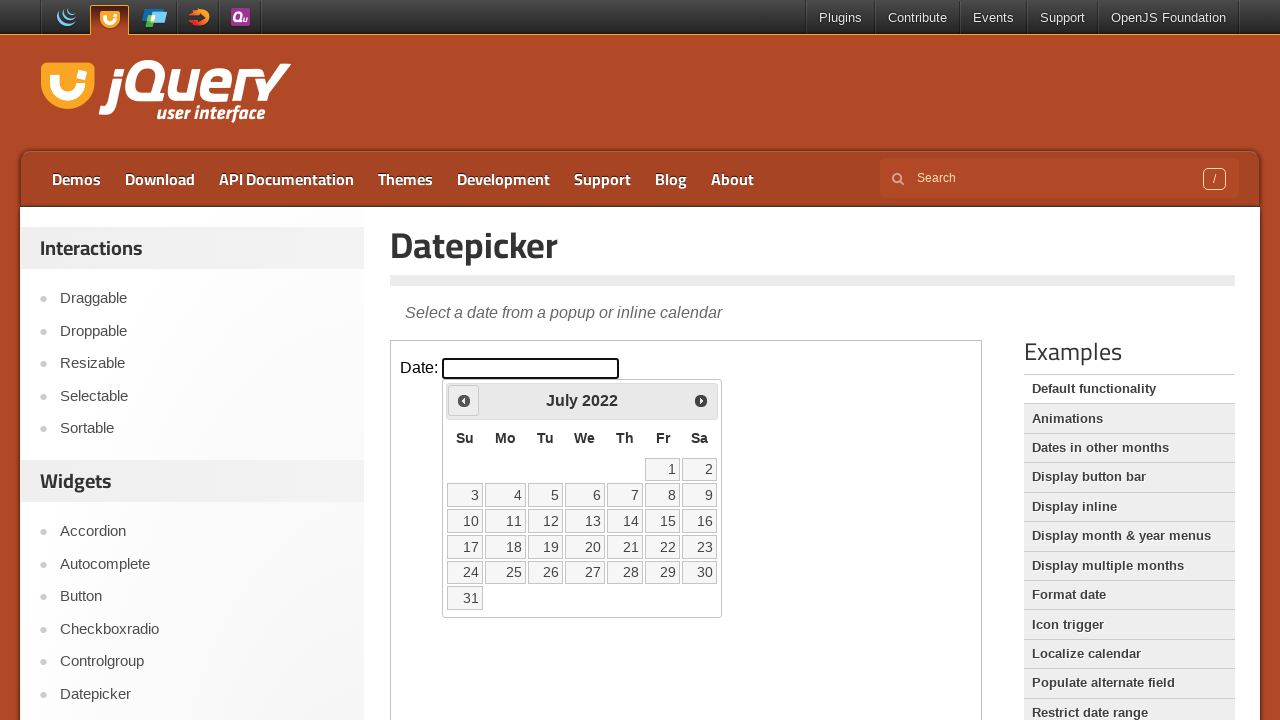

Retrieved current month/year title: July 2022
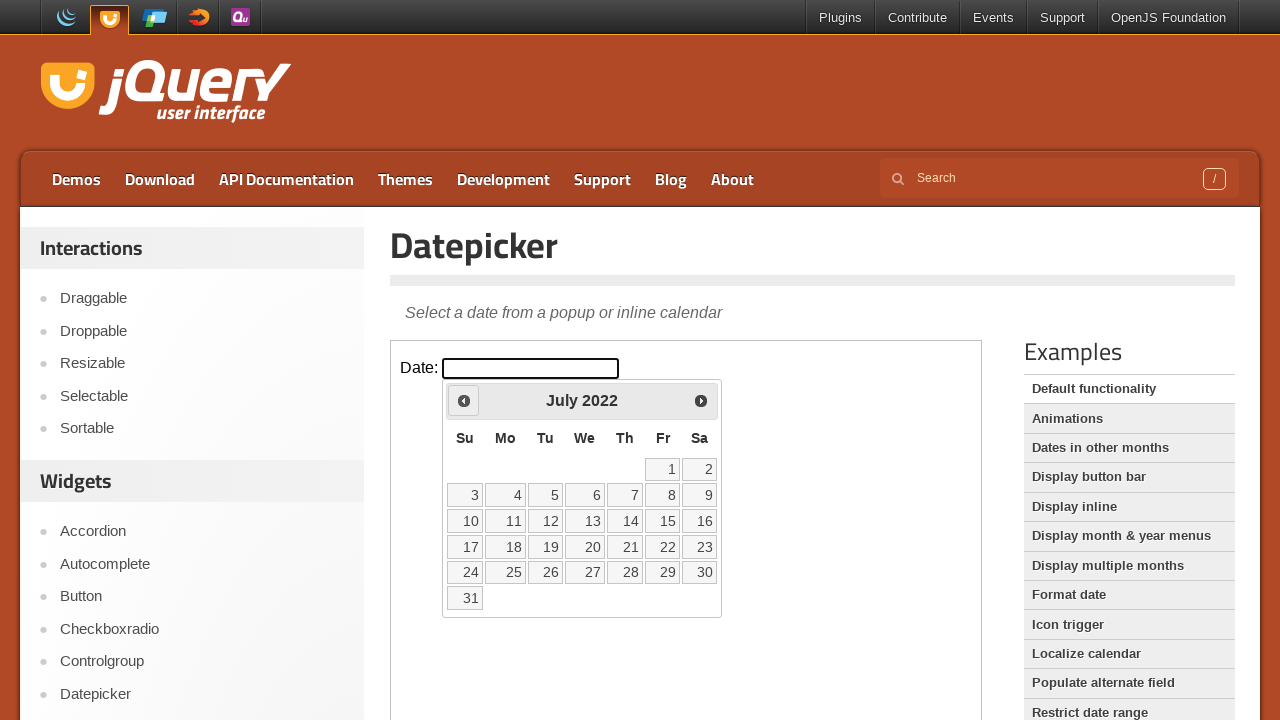

Clicked Previous button to navigate to earlier month at (464, 400) on iframe.demo-frame >> internal:control=enter-frame >> xpath=//*[@title='Prev']
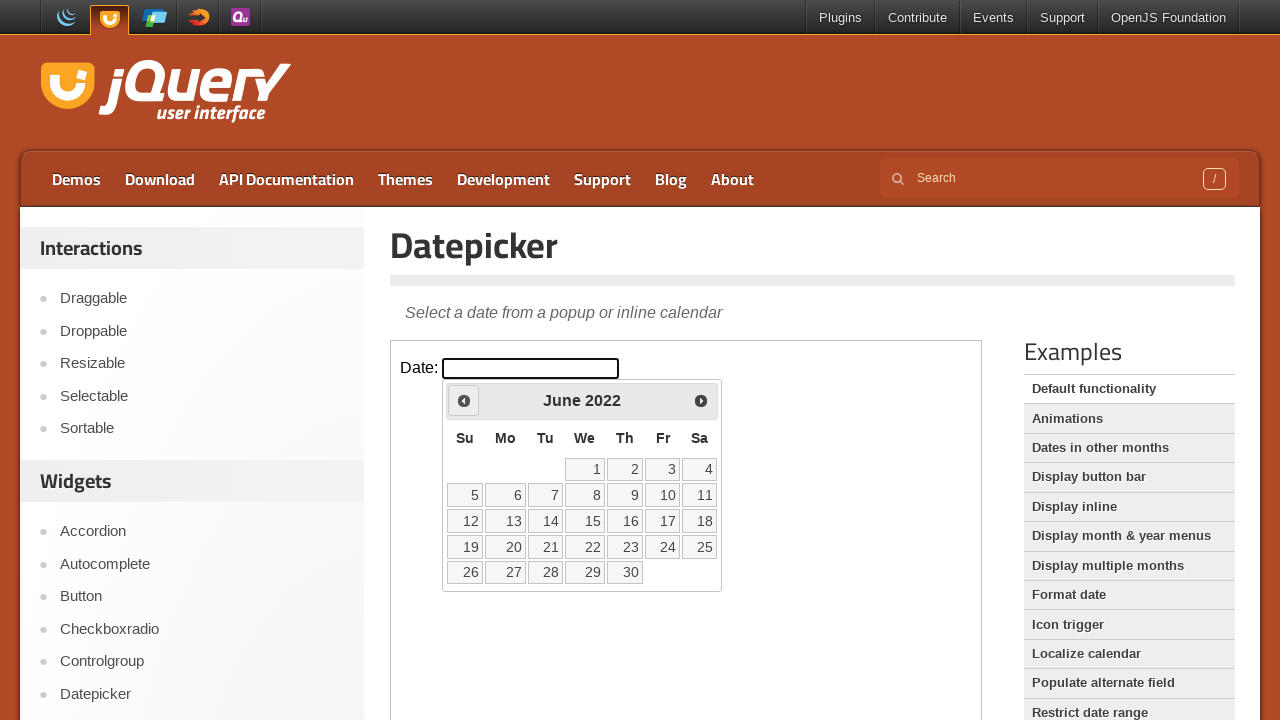

Retrieved current month/year title: June 2022
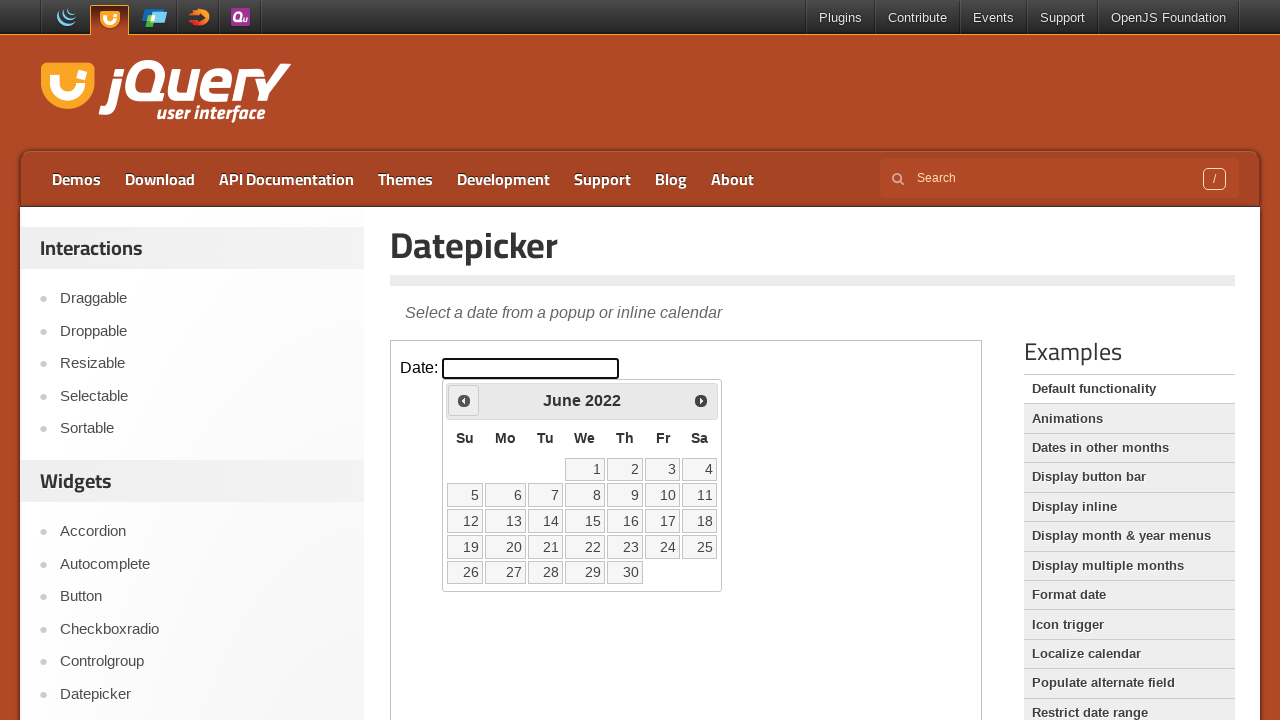

Clicked Previous button to navigate to earlier month at (464, 400) on iframe.demo-frame >> internal:control=enter-frame >> xpath=//*[@title='Prev']
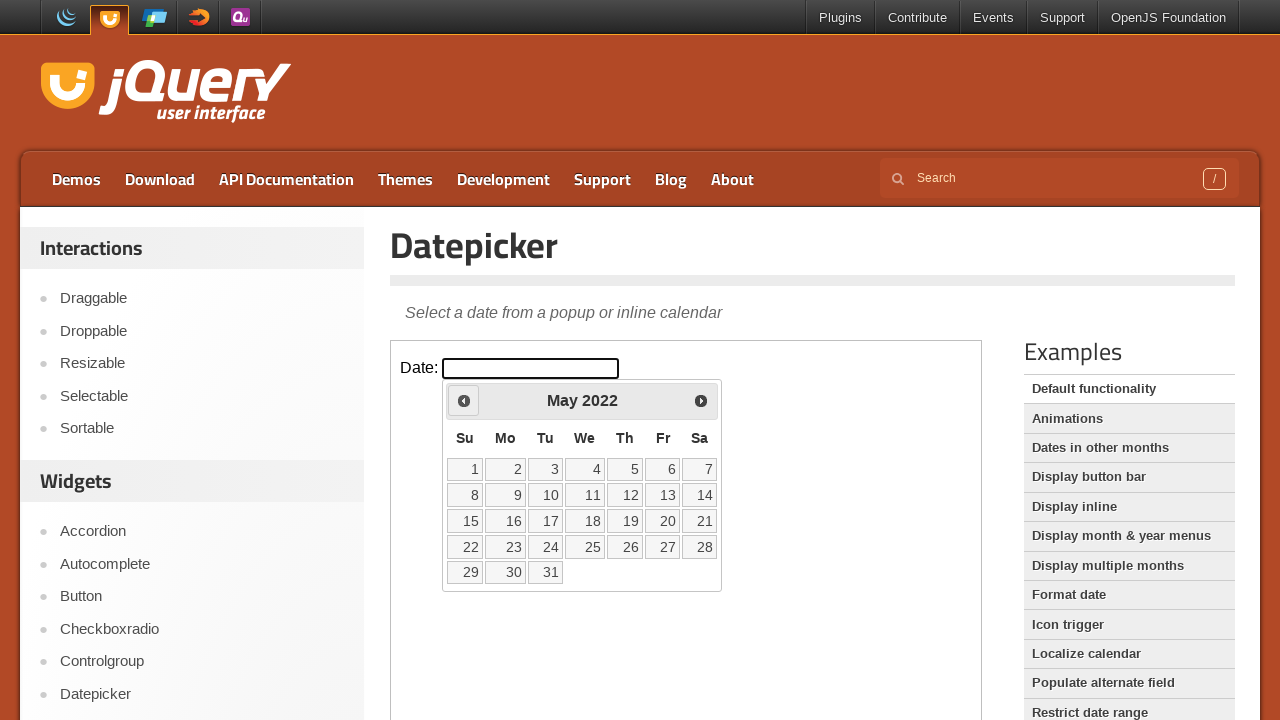

Retrieved current month/year title: May 2022
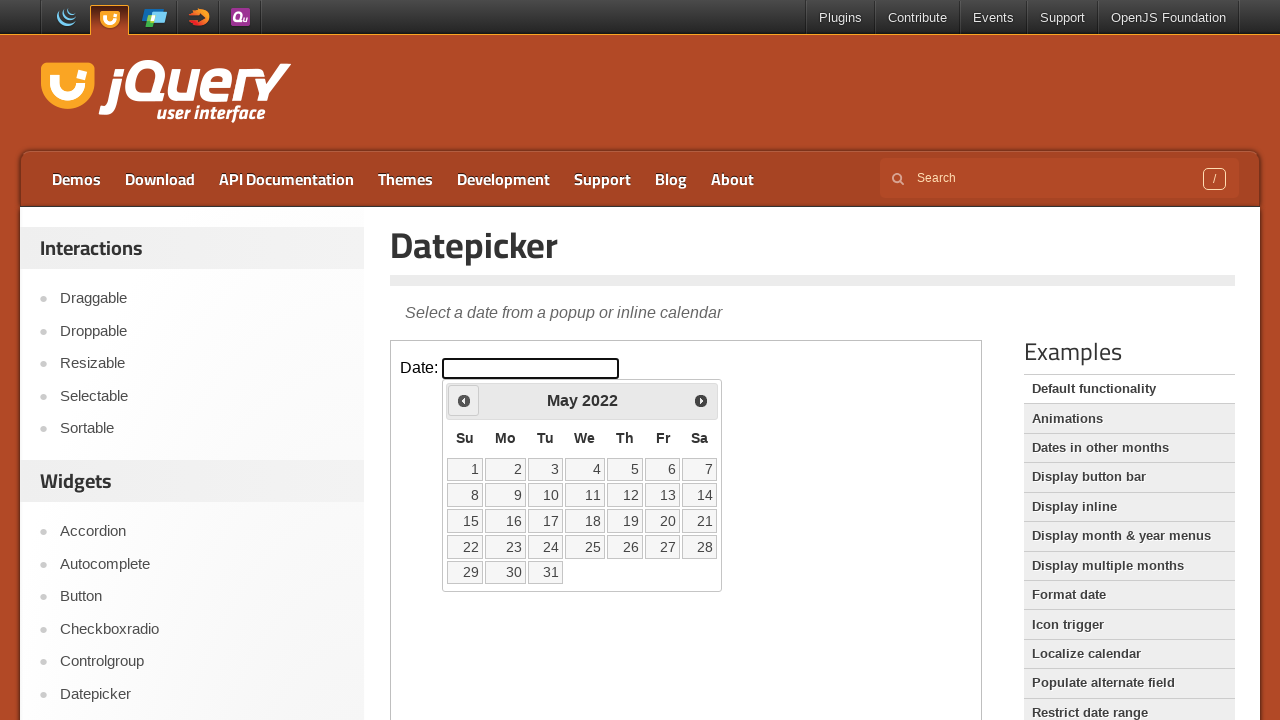

Clicked Previous button to navigate to earlier month at (464, 400) on iframe.demo-frame >> internal:control=enter-frame >> xpath=//*[@title='Prev']
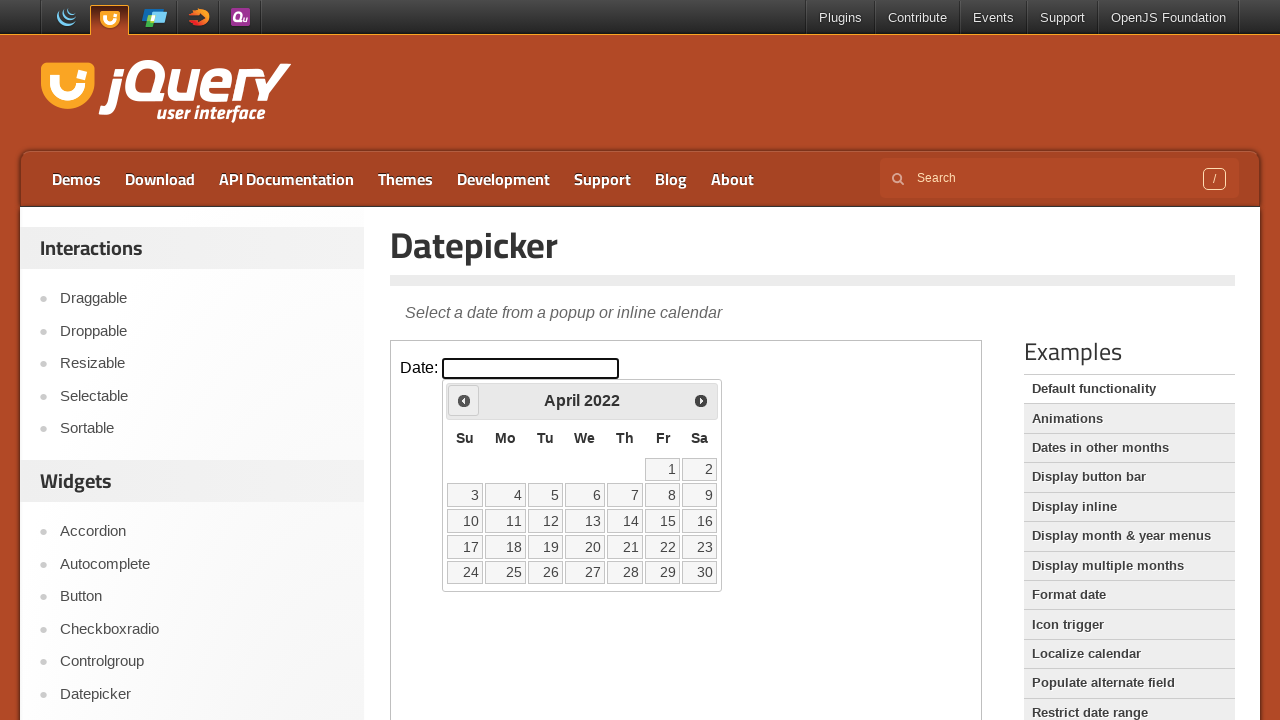

Retrieved current month/year title: April 2022
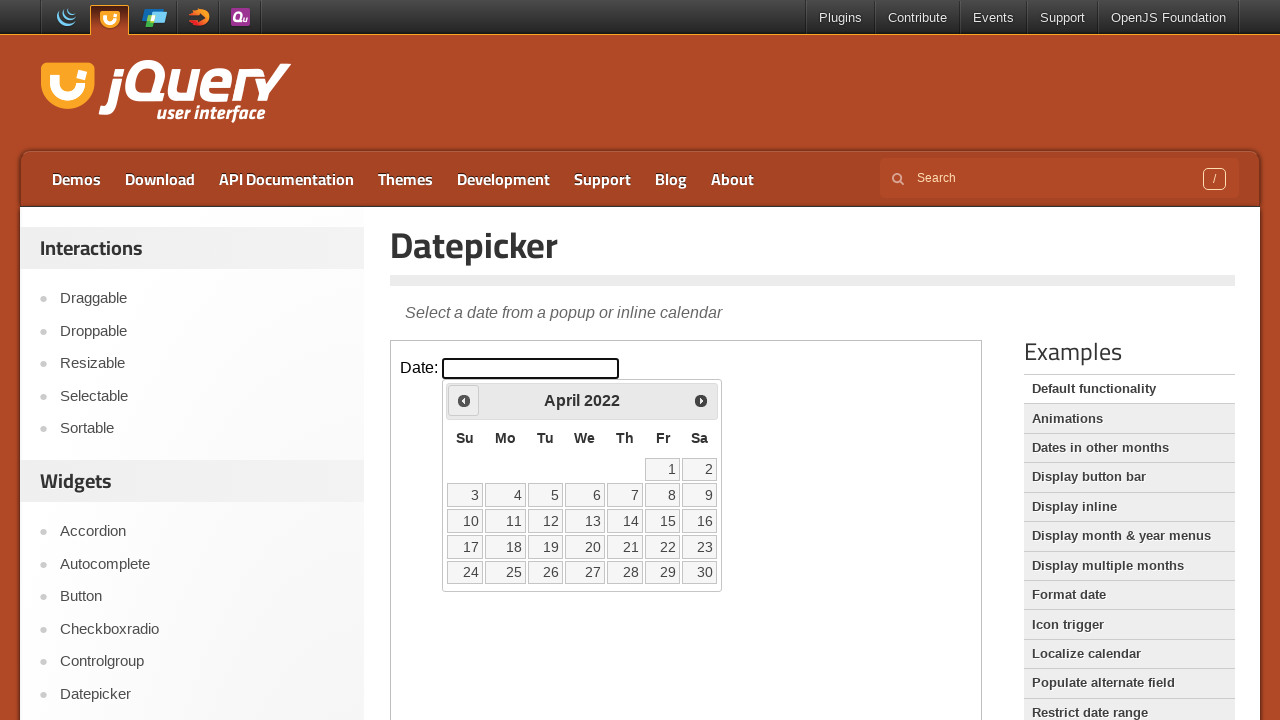

Clicked Previous button to navigate to earlier month at (464, 400) on iframe.demo-frame >> internal:control=enter-frame >> xpath=//*[@title='Prev']
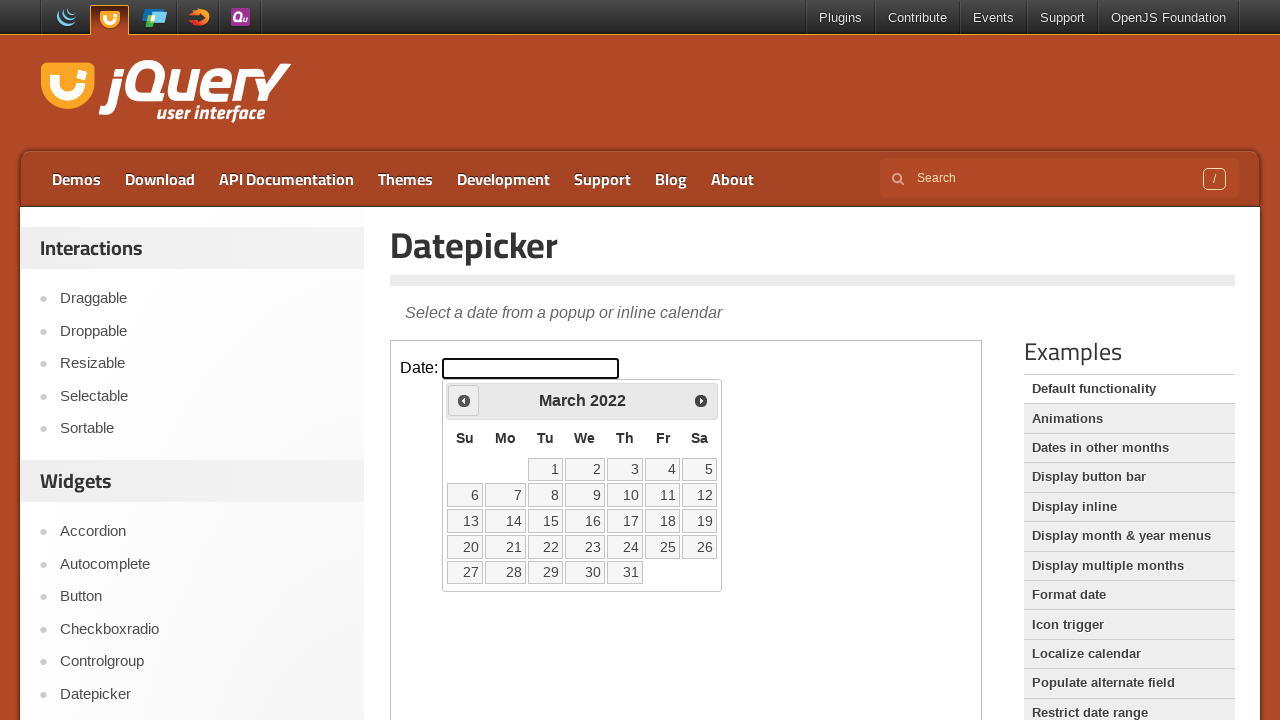

Retrieved current month/year title: March 2022
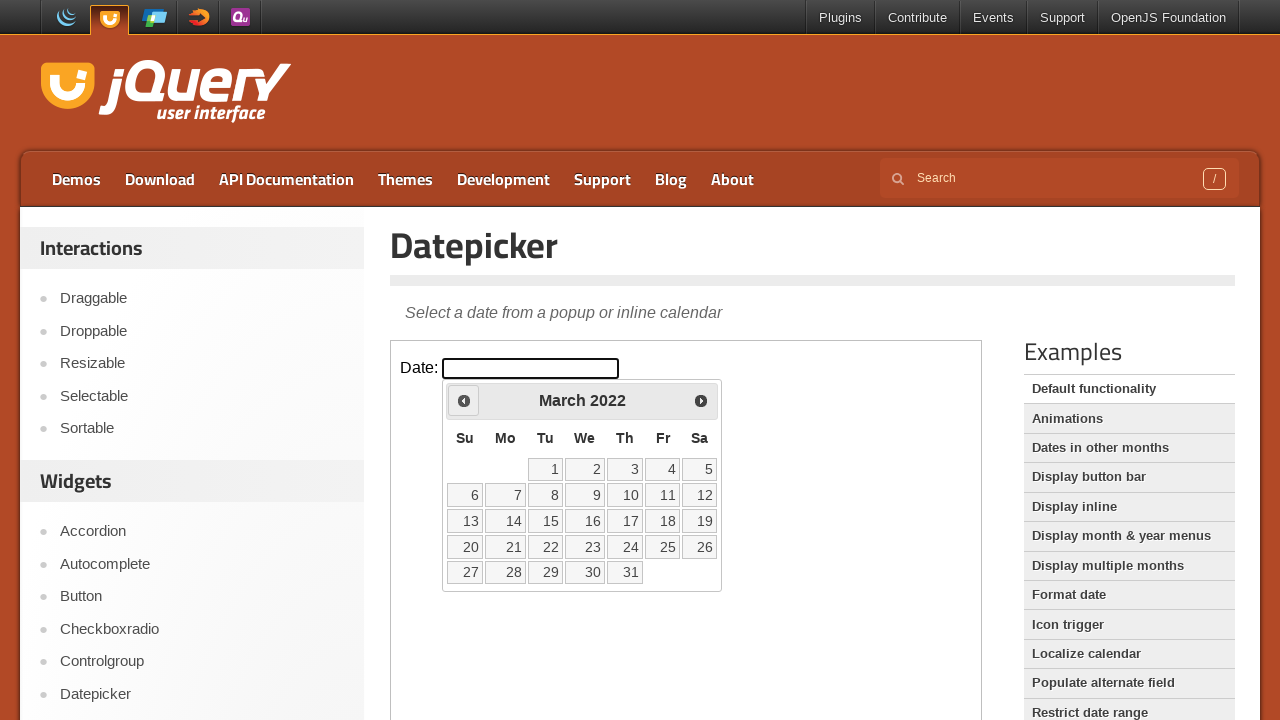

Reached target month (March 2022)
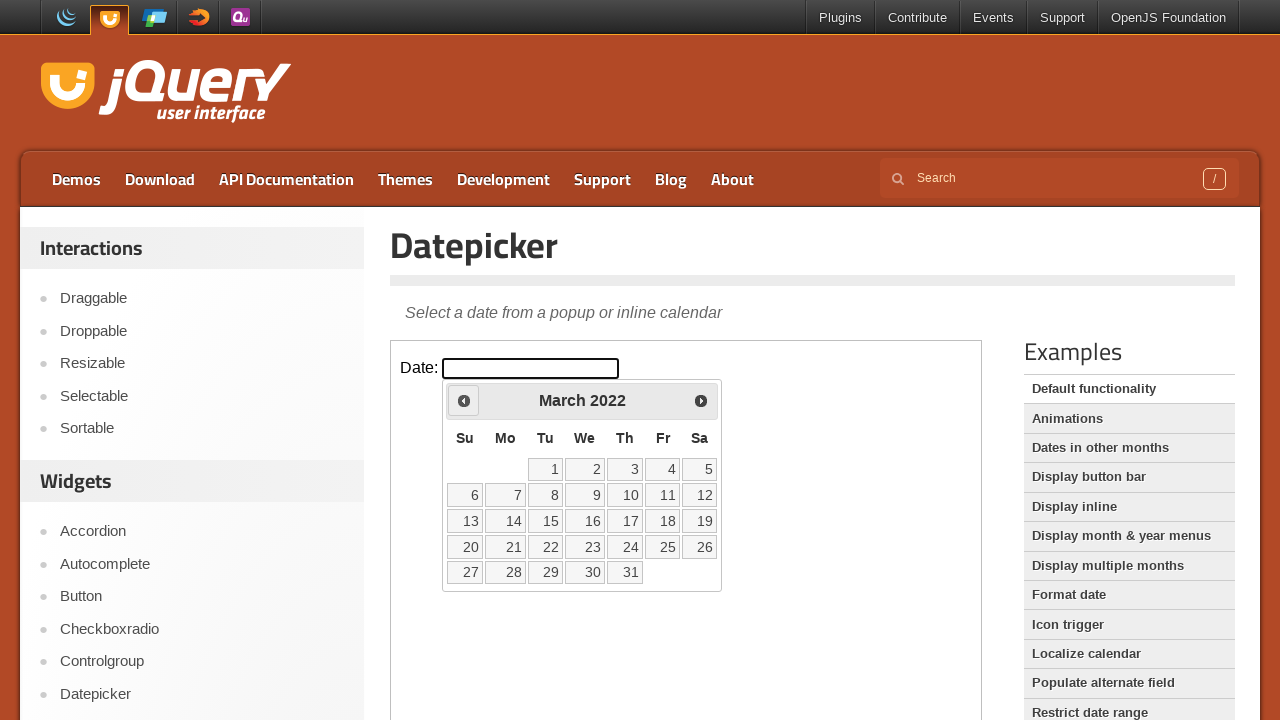

Selected day 2 from March 2022 calendar at (585, 469) on iframe.demo-frame >> internal:control=enter-frame >> xpath=//td[contains(@class,
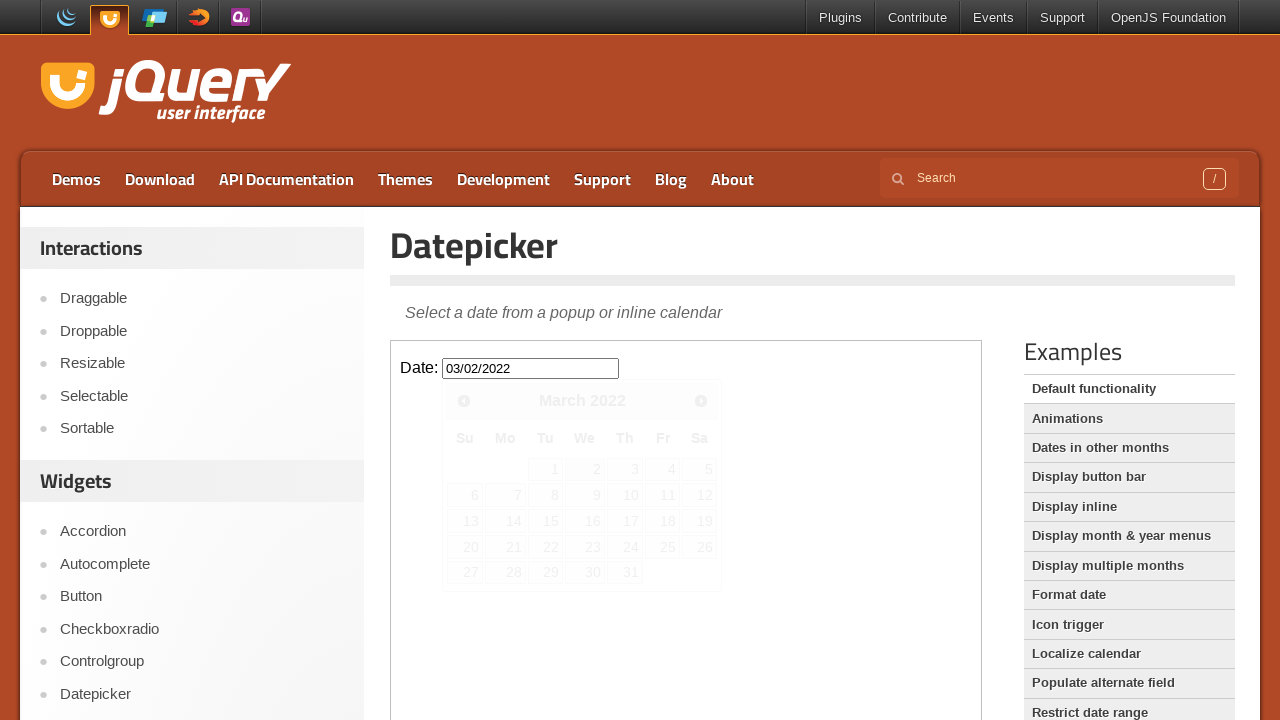

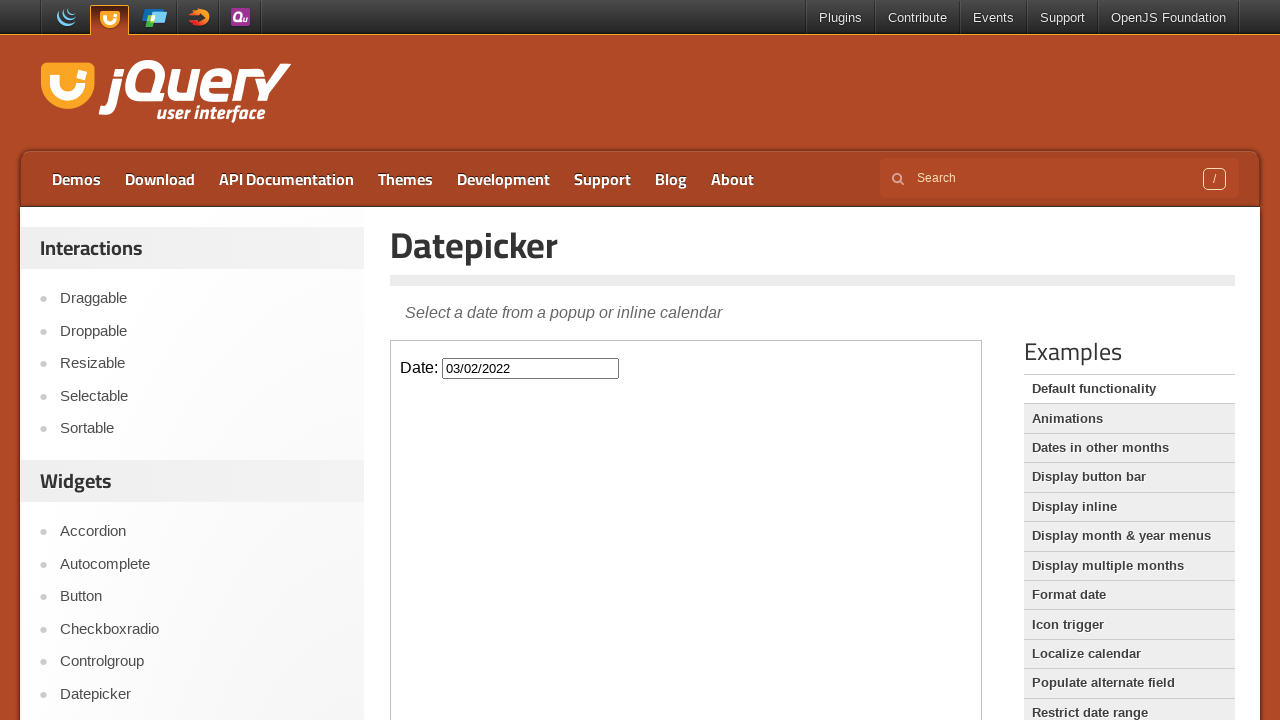